Tests a form validation by submitting various combinations of name and date inputs to verify the form handles different valid and invalid inputs correctly

Starting URL: https://elenarivero.github.io/ejercicio3/index.html

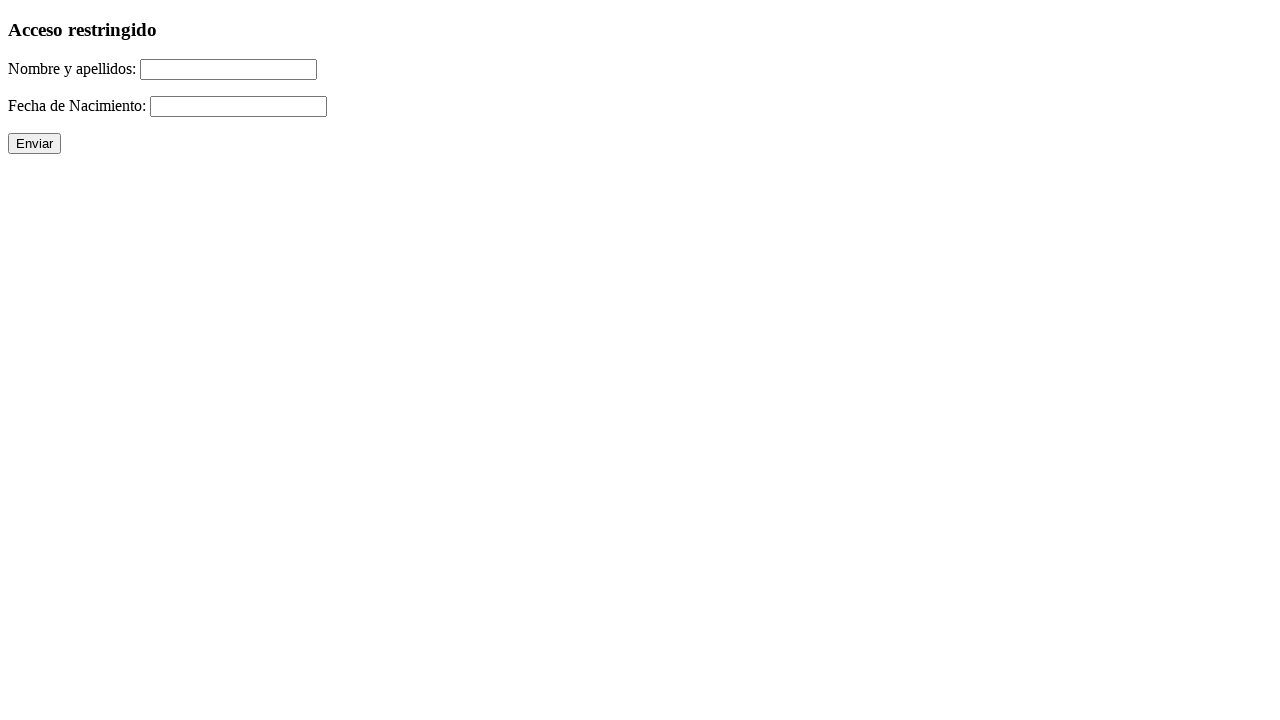

Filled name/surname field with 'Alejandra-Blas' on #nomap
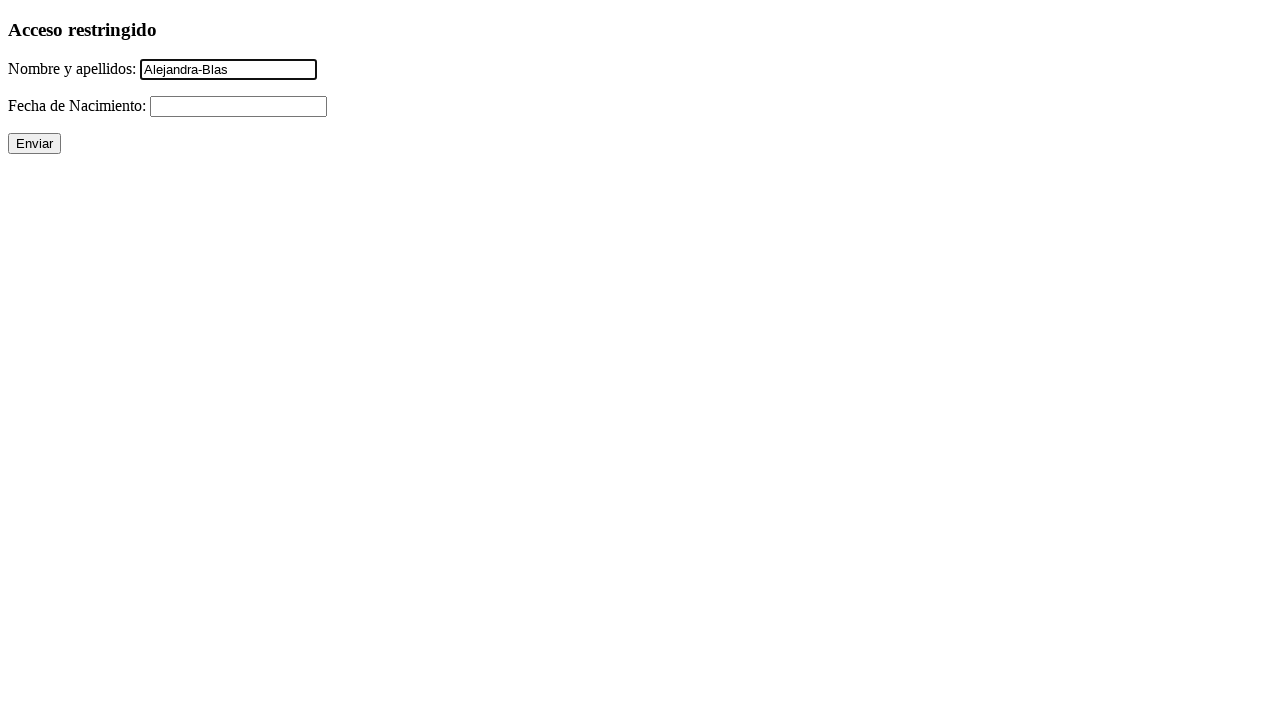

Filled date field with '23/03/2001' on #fecha
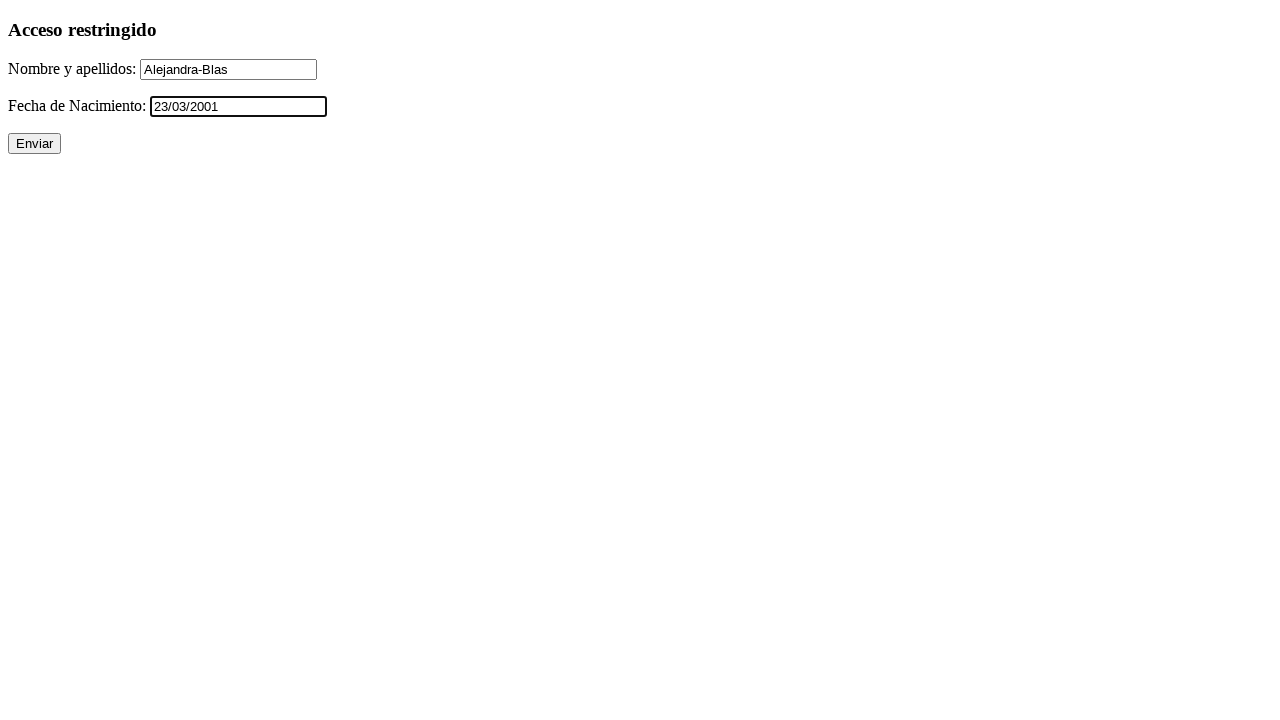

Clicked submit button to validate form at (34, 144) on input[type='submit']
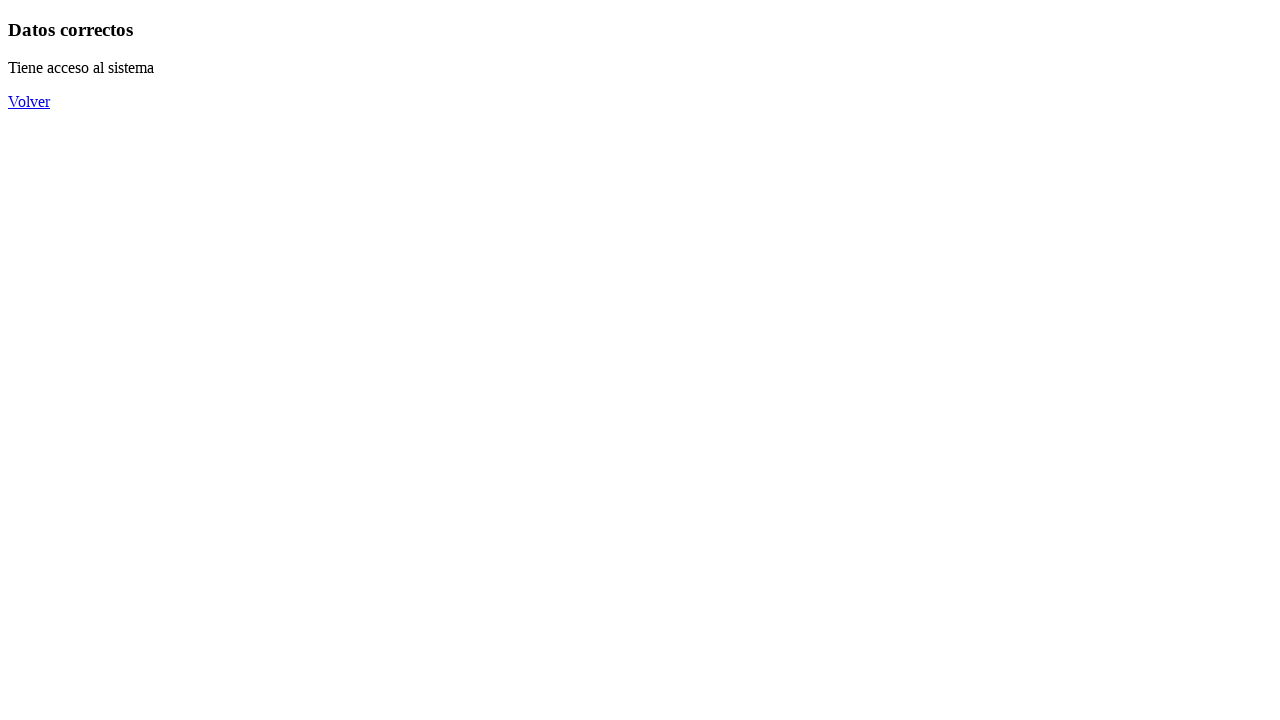

Form validation result loaded (h3 element appeared)
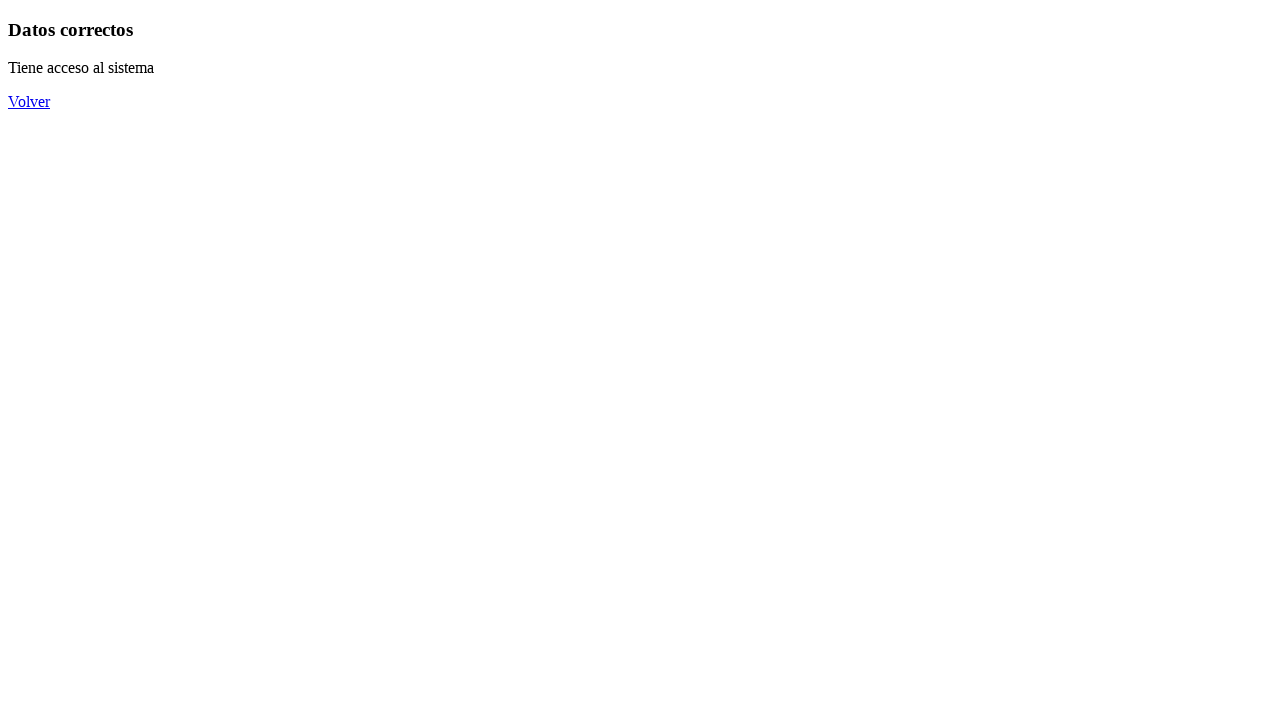

Navigated back to form for next test case
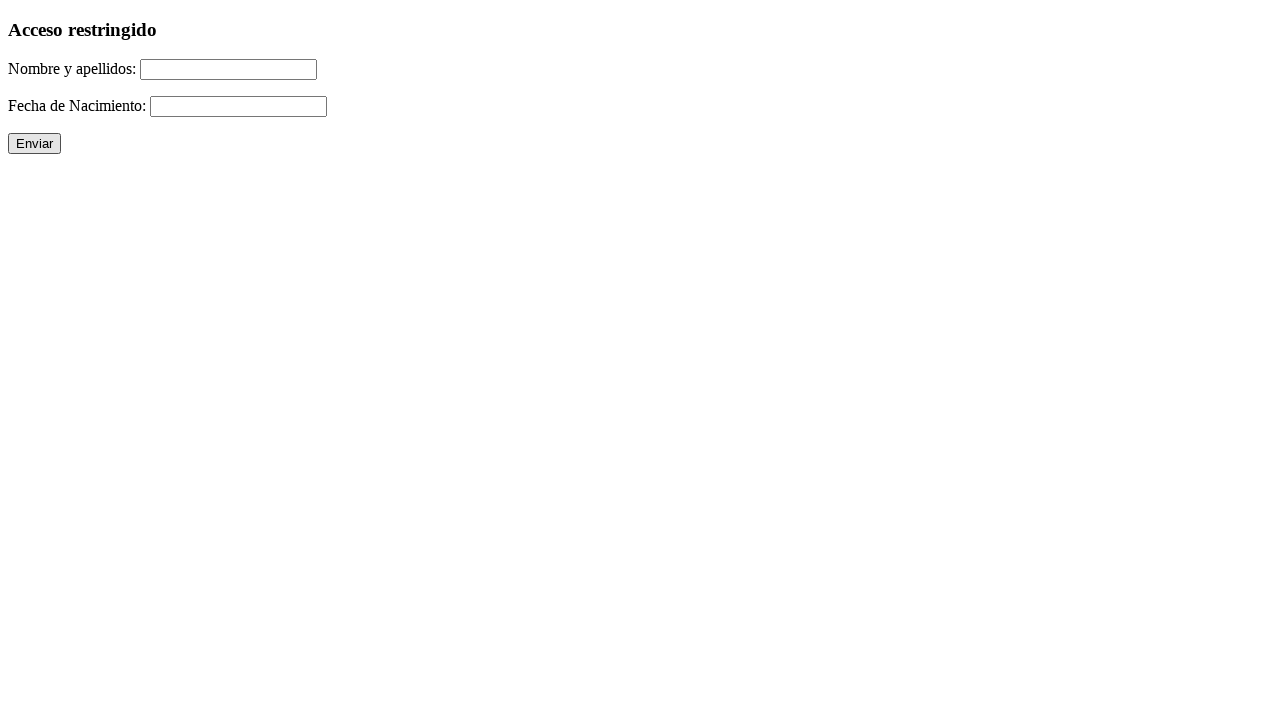

Filled name/surname field with '' on #nomap
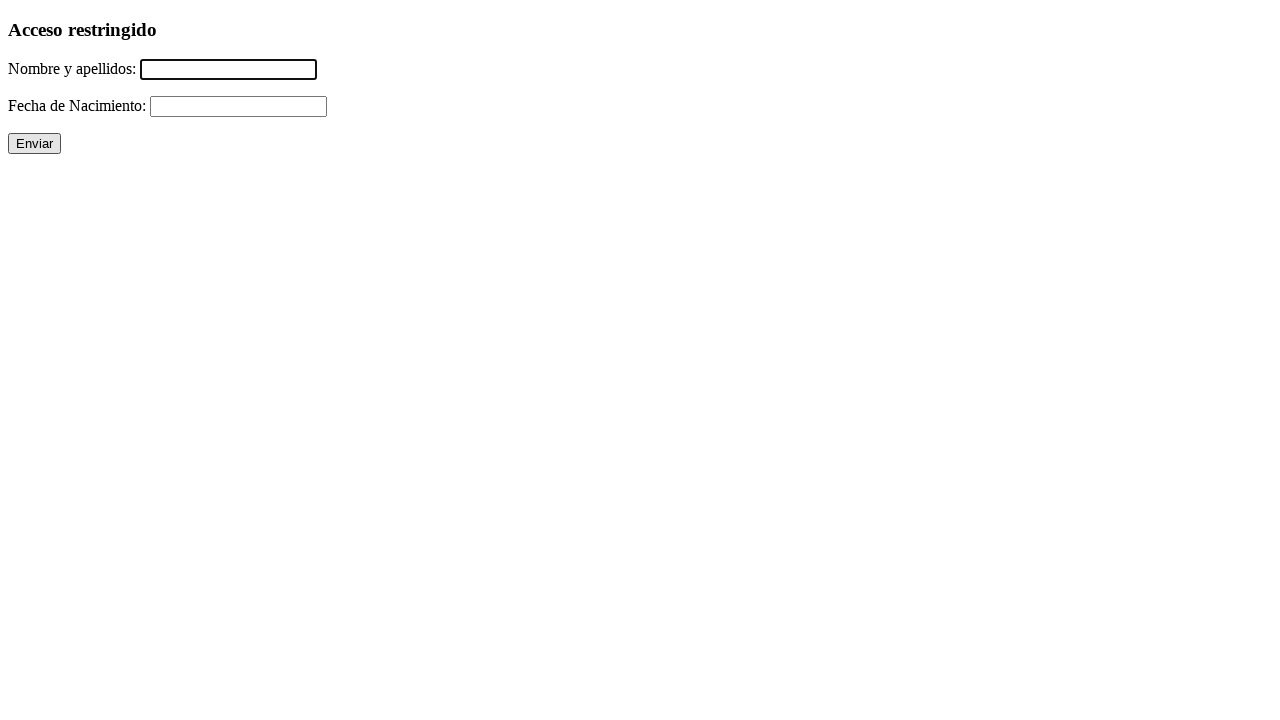

Filled date field with '24/03/2001' on #fecha
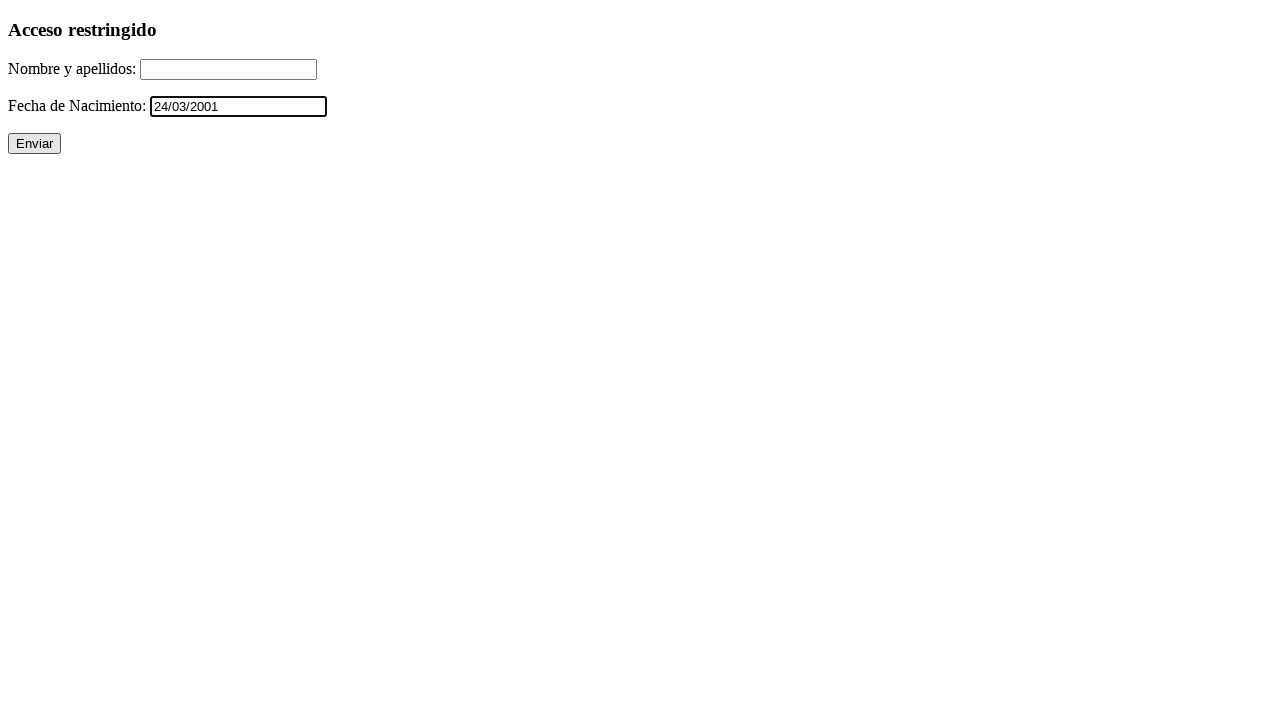

Clicked submit button to validate form at (34, 144) on input[type='submit']
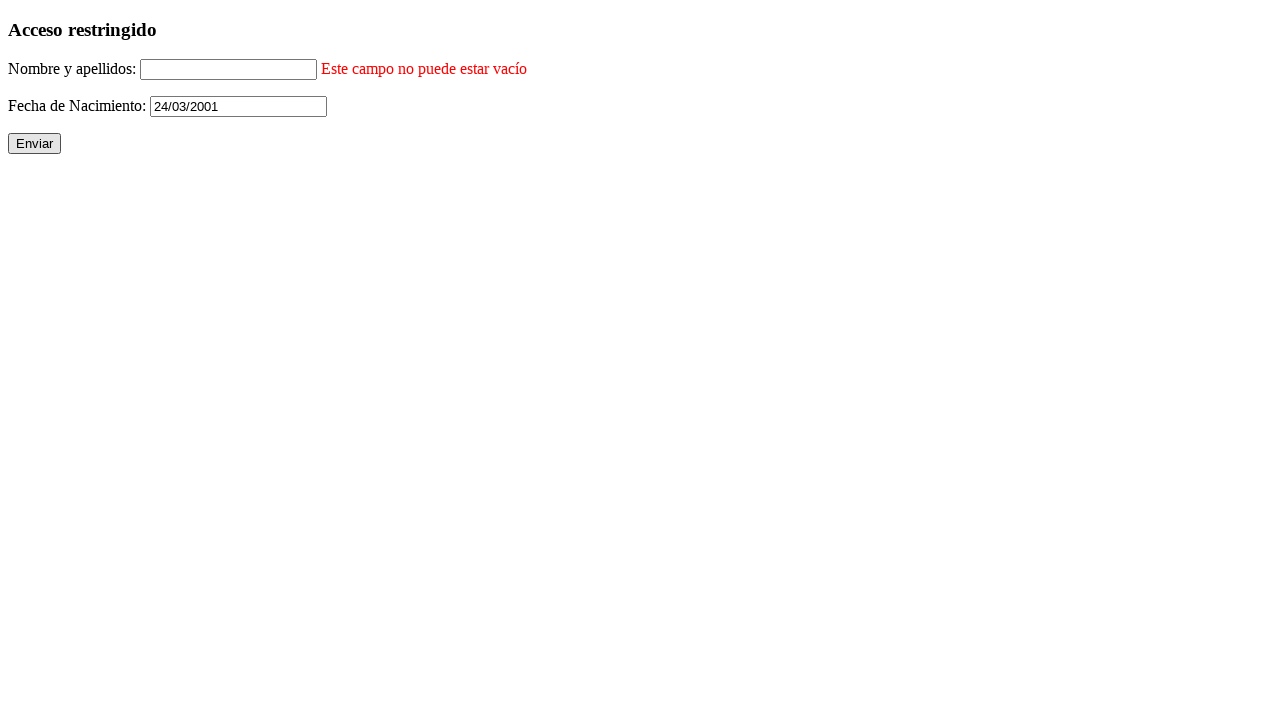

Form validation result loaded (h3 element appeared)
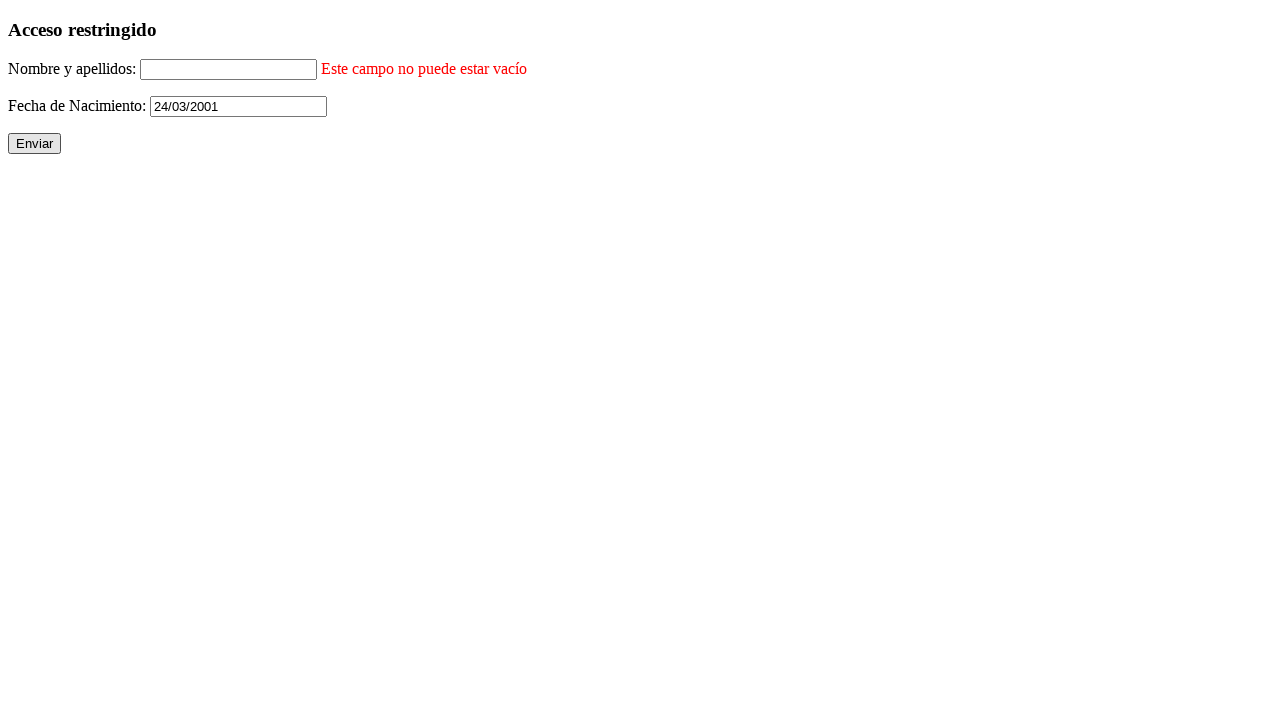

Navigated back to form for next test case
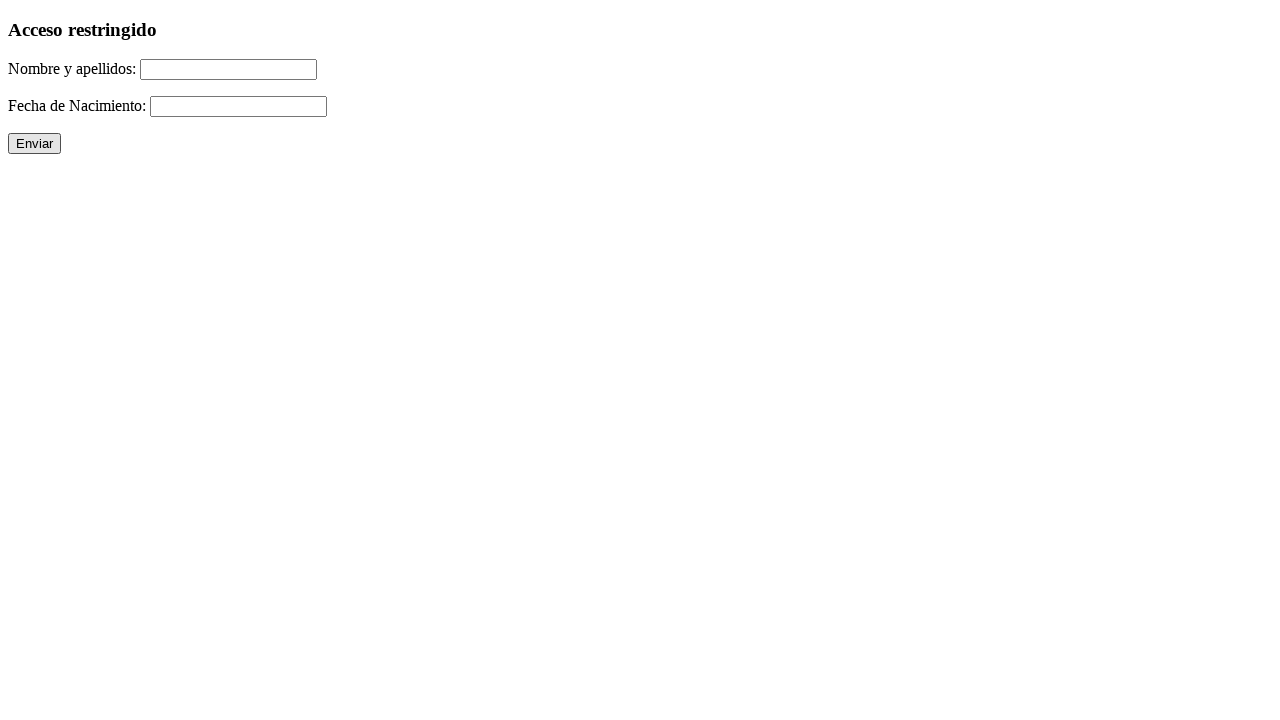

Filled name/surname field with 's' on #nomap
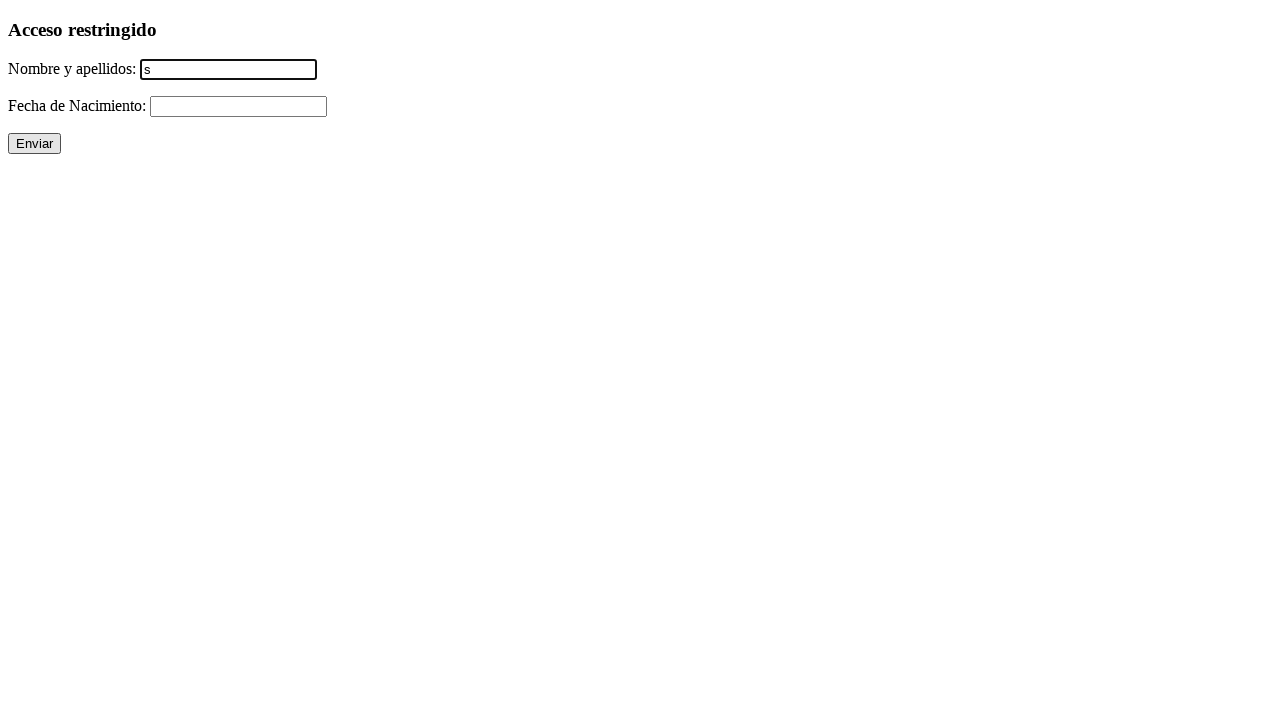

Filled date field with '25/03/2001' on #fecha
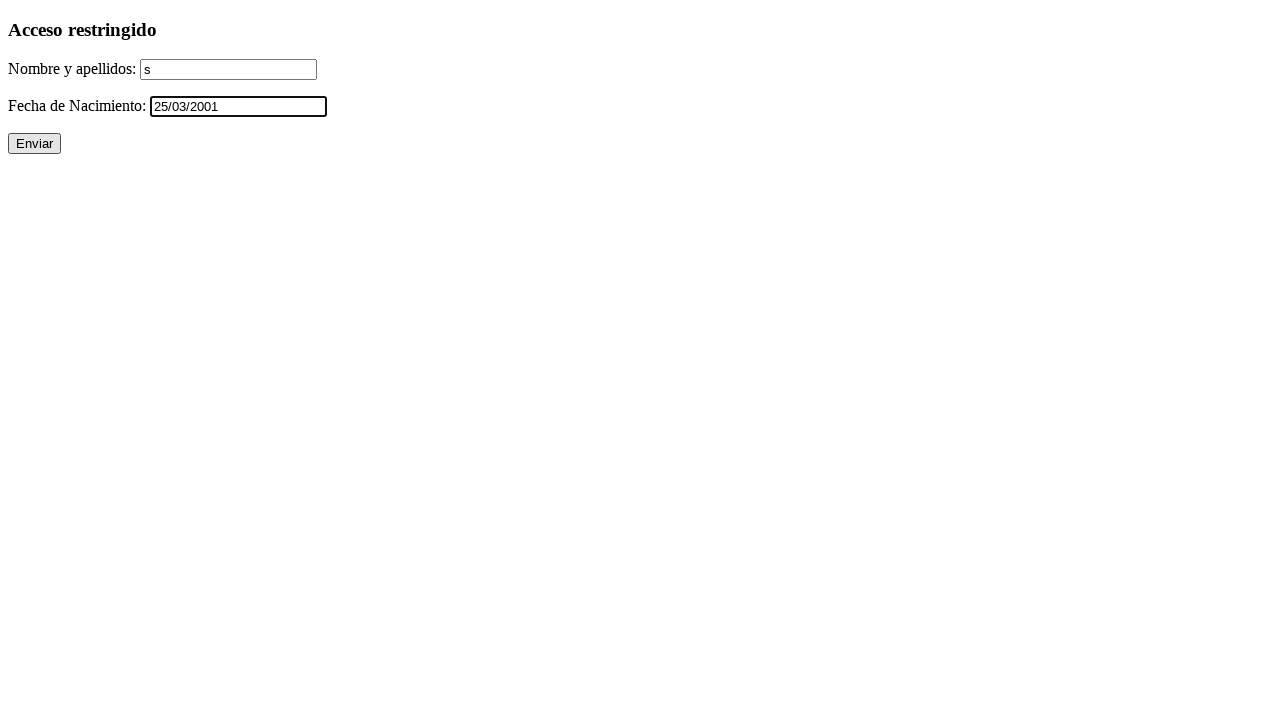

Clicked submit button to validate form at (34, 144) on input[type='submit']
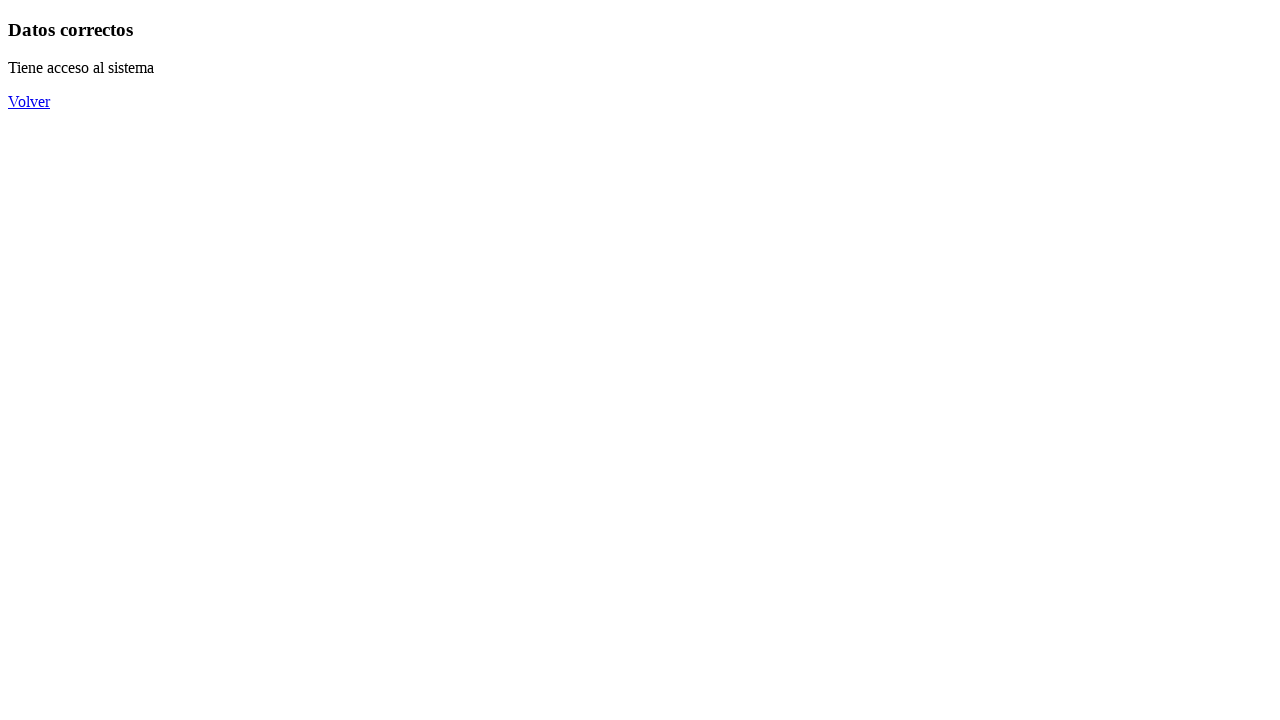

Form validation result loaded (h3 element appeared)
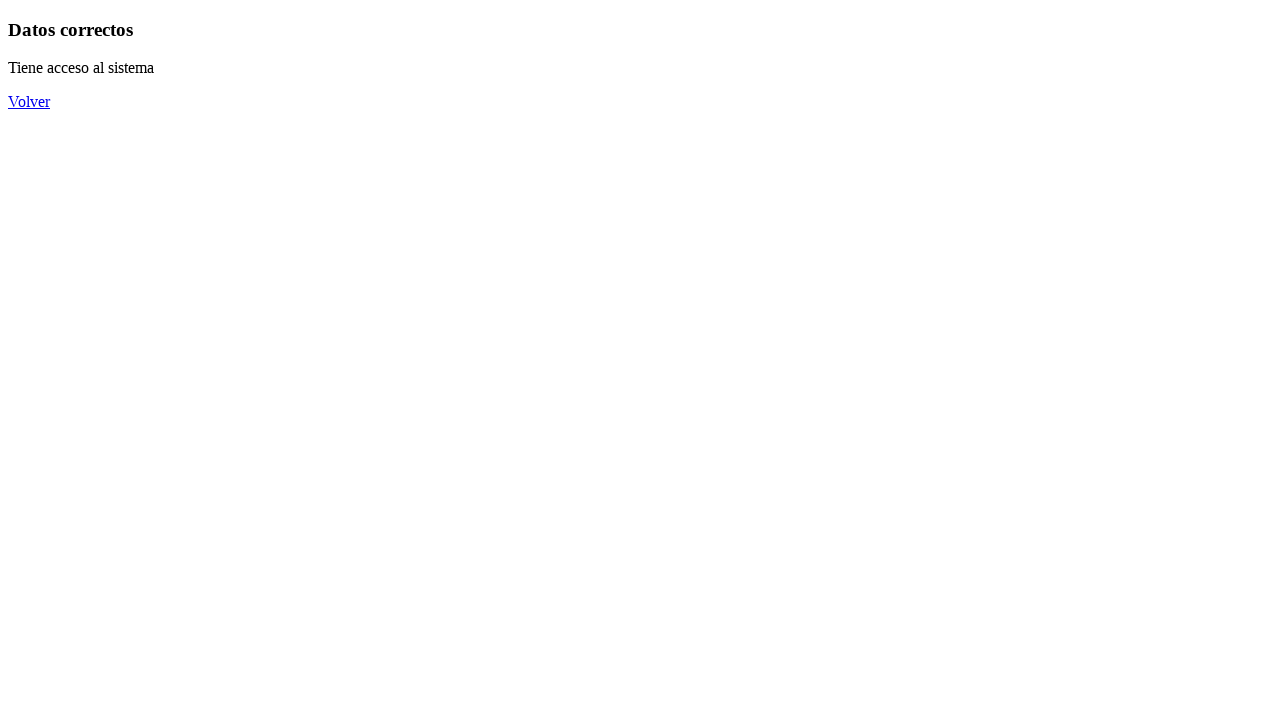

Navigated back to form for next test case
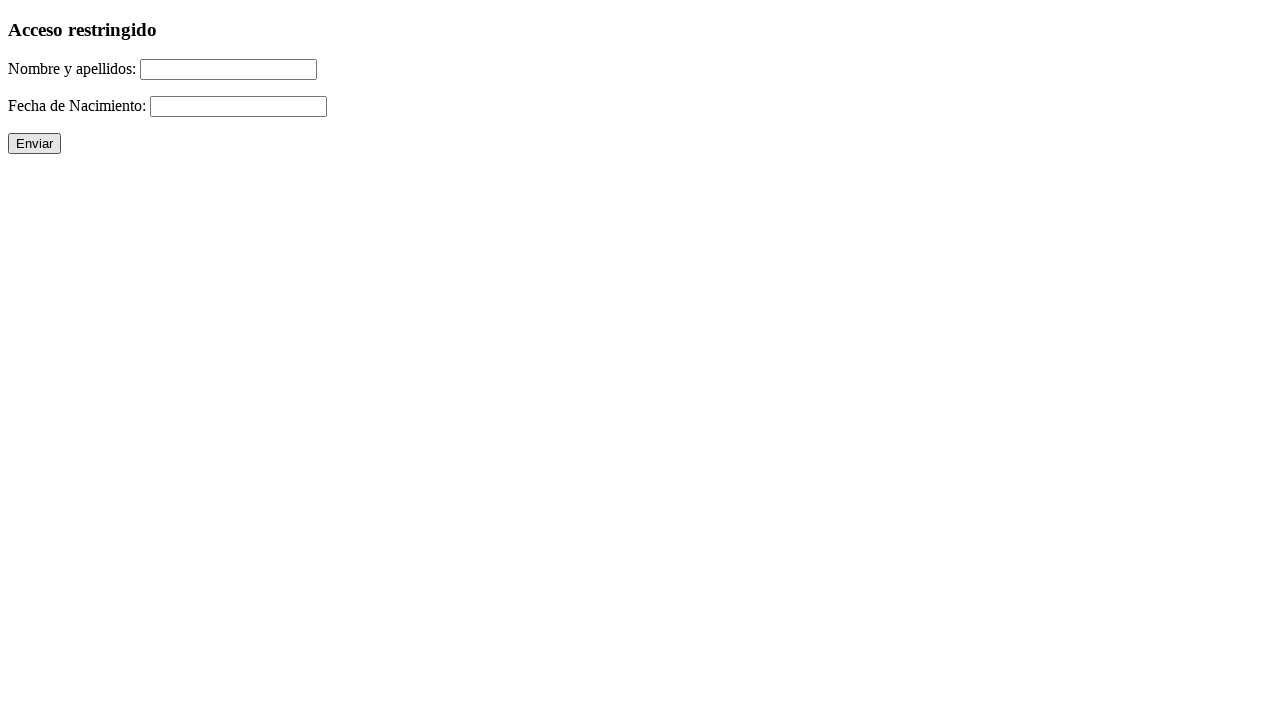

Filled name/surname field with '6' on #nomap
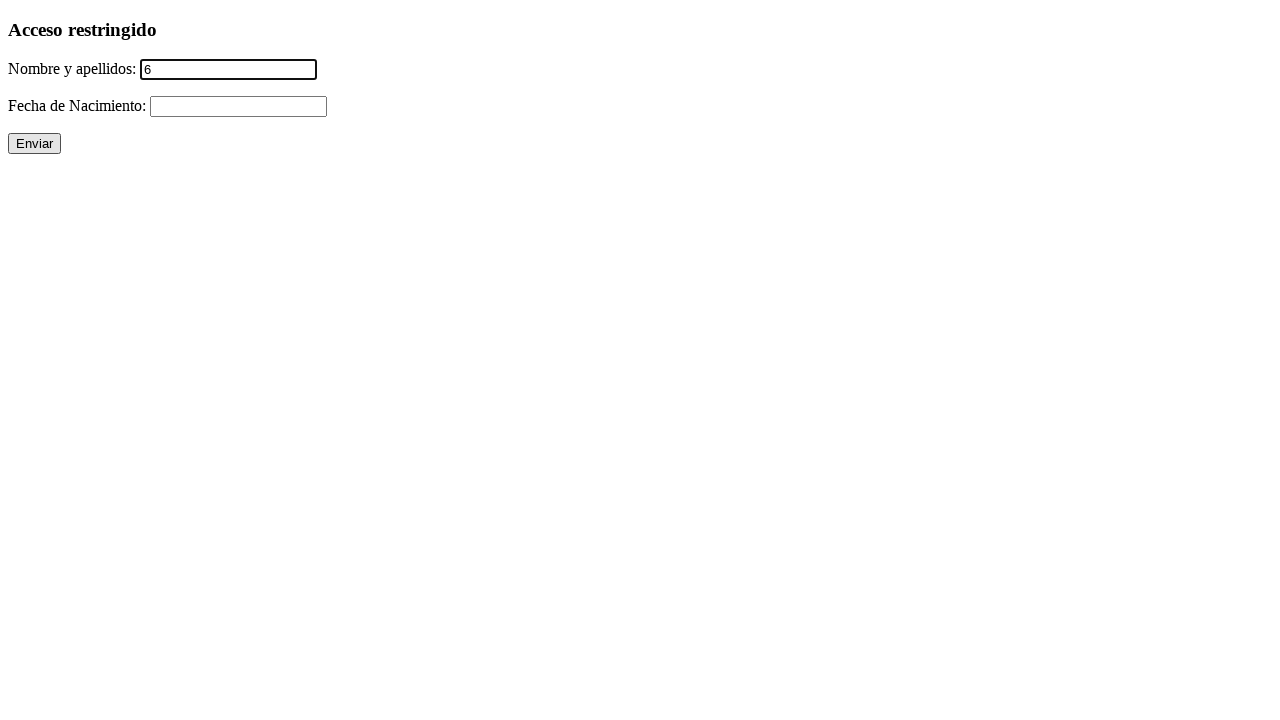

Filled date field with '26/03/2001' on #fecha
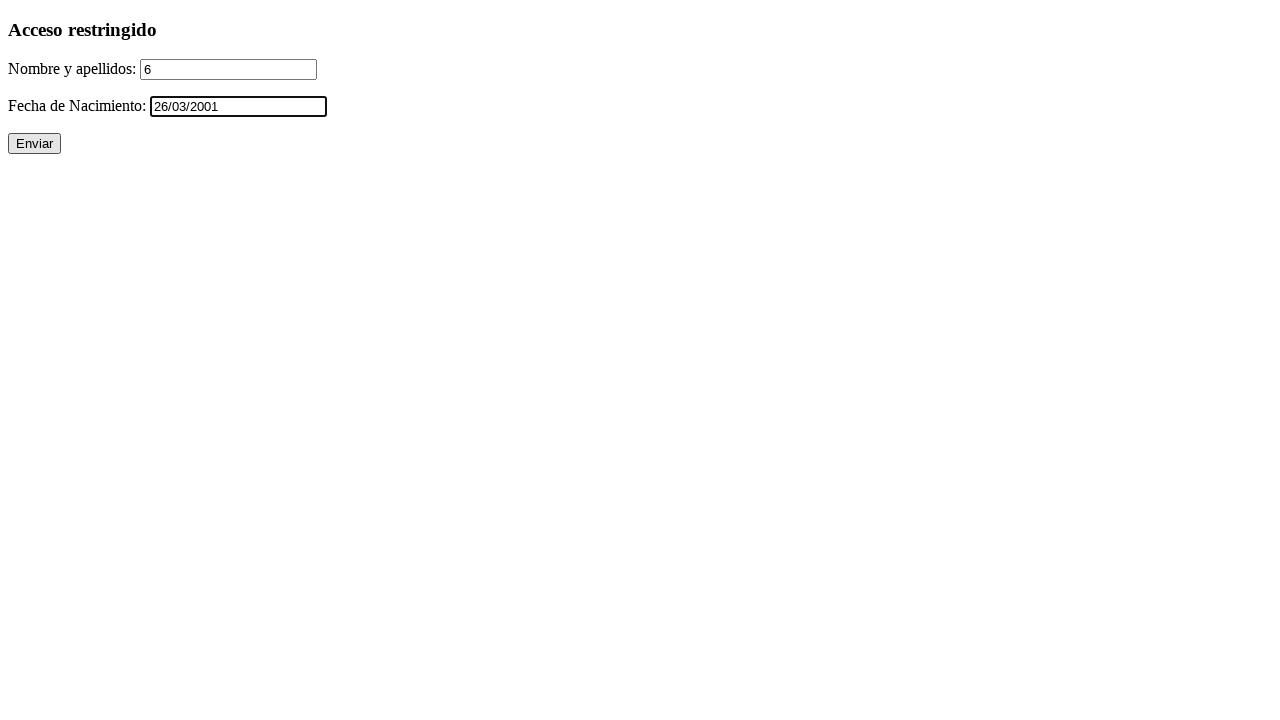

Clicked submit button to validate form at (34, 144) on input[type='submit']
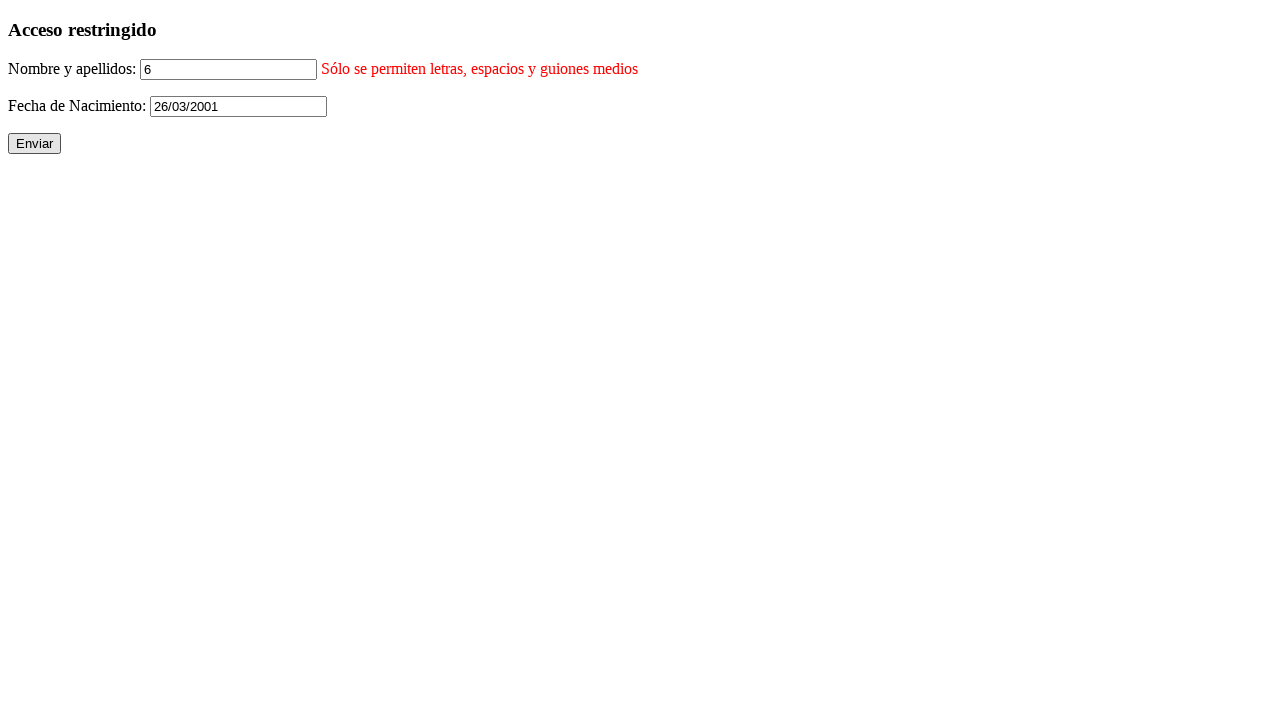

Form validation result loaded (h3 element appeared)
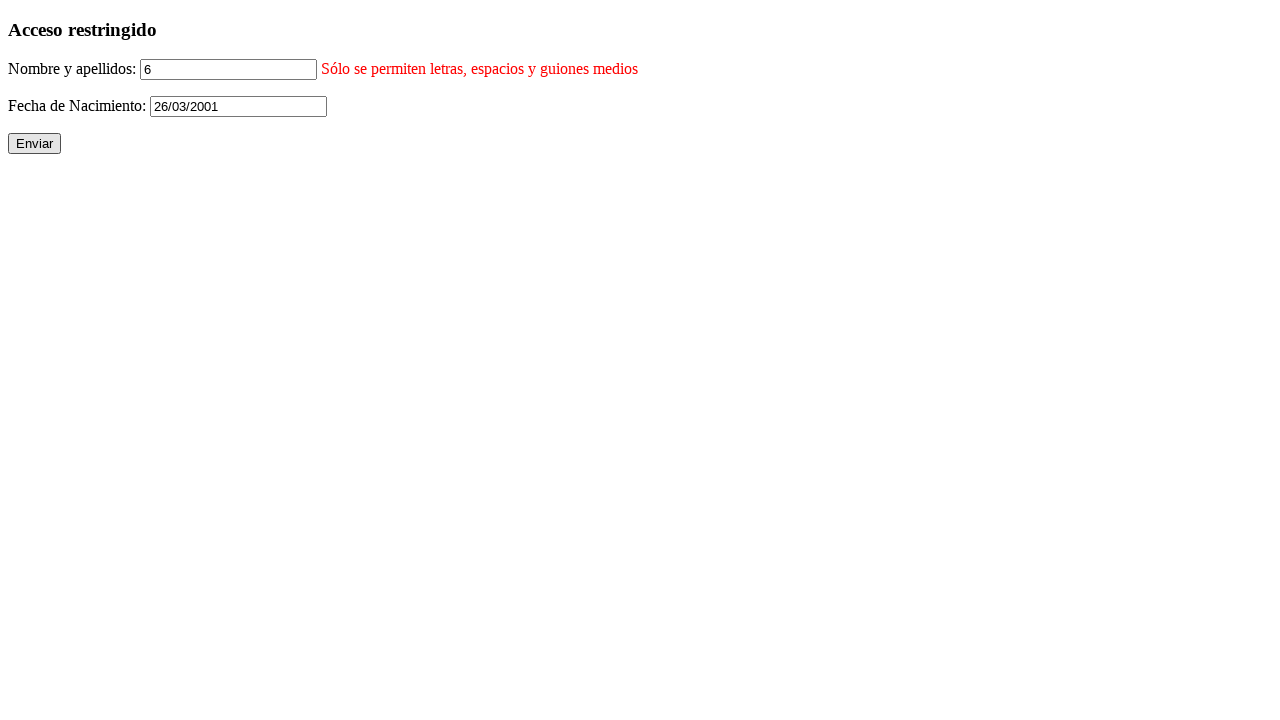

Navigated back to form for next test case
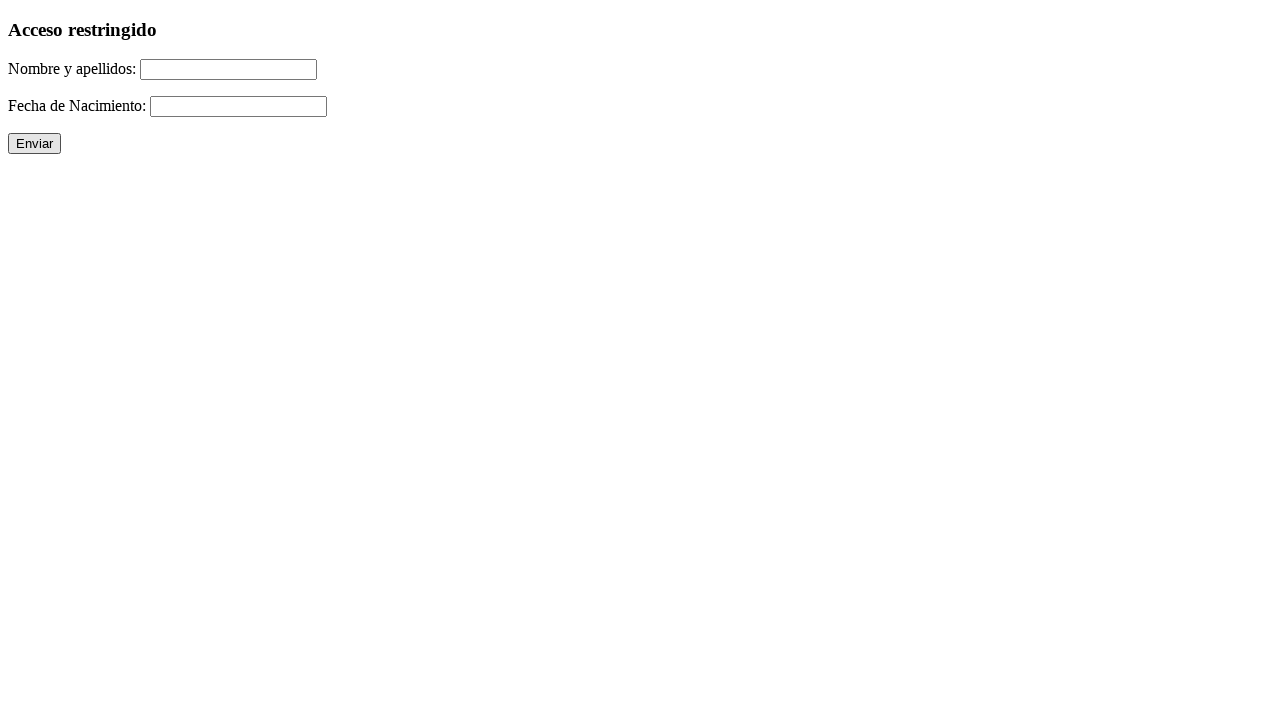

Filled name/surname field with '-' on #nomap
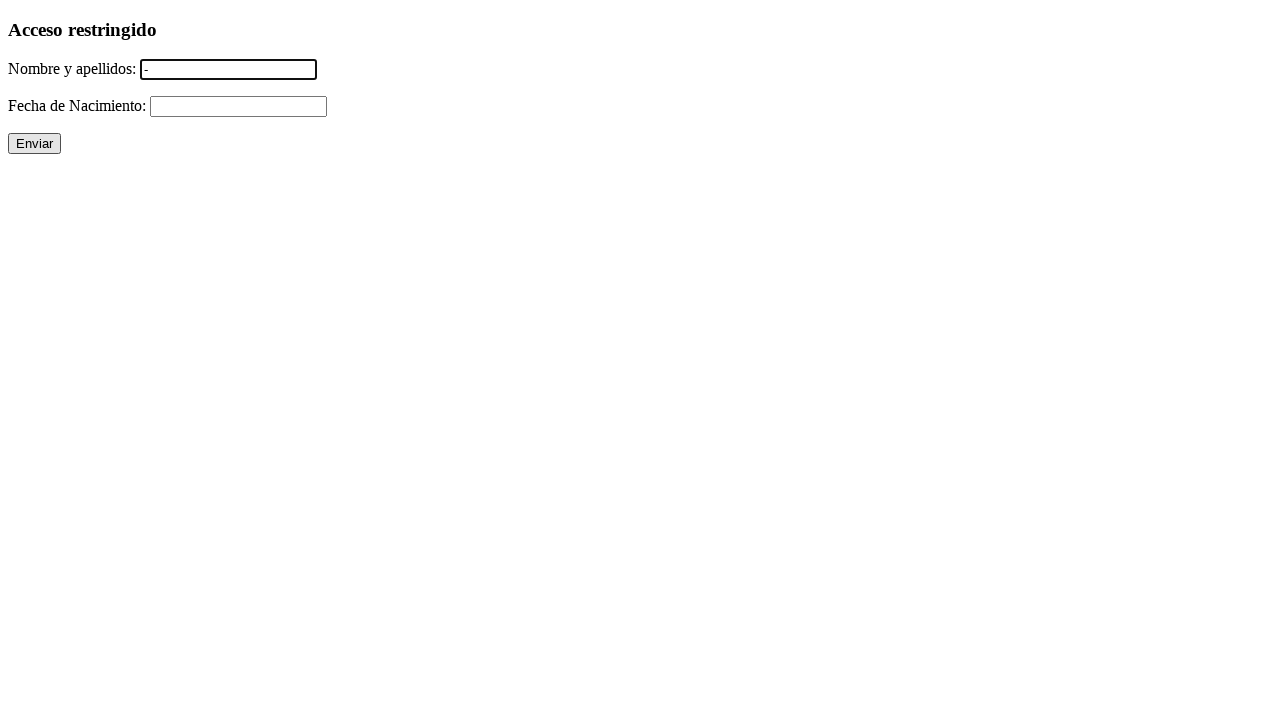

Filled date field with '26/03/2001' on #fecha
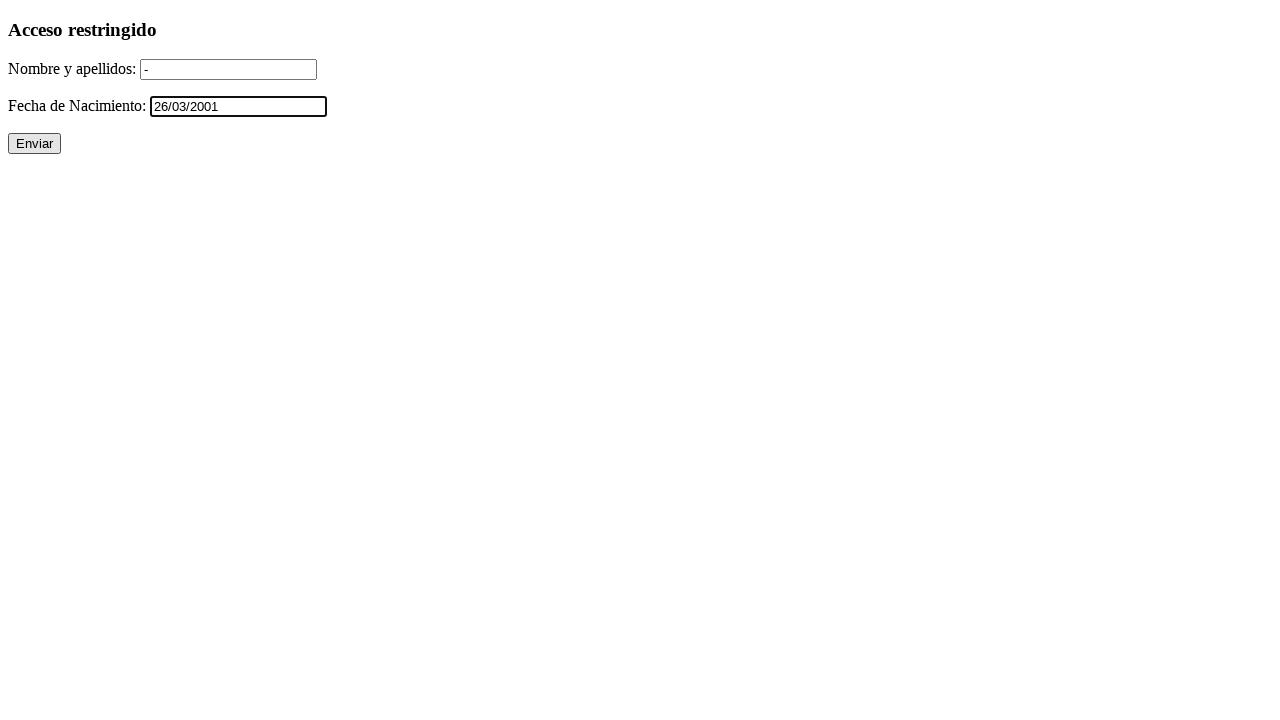

Clicked submit button to validate form at (34, 144) on input[type='submit']
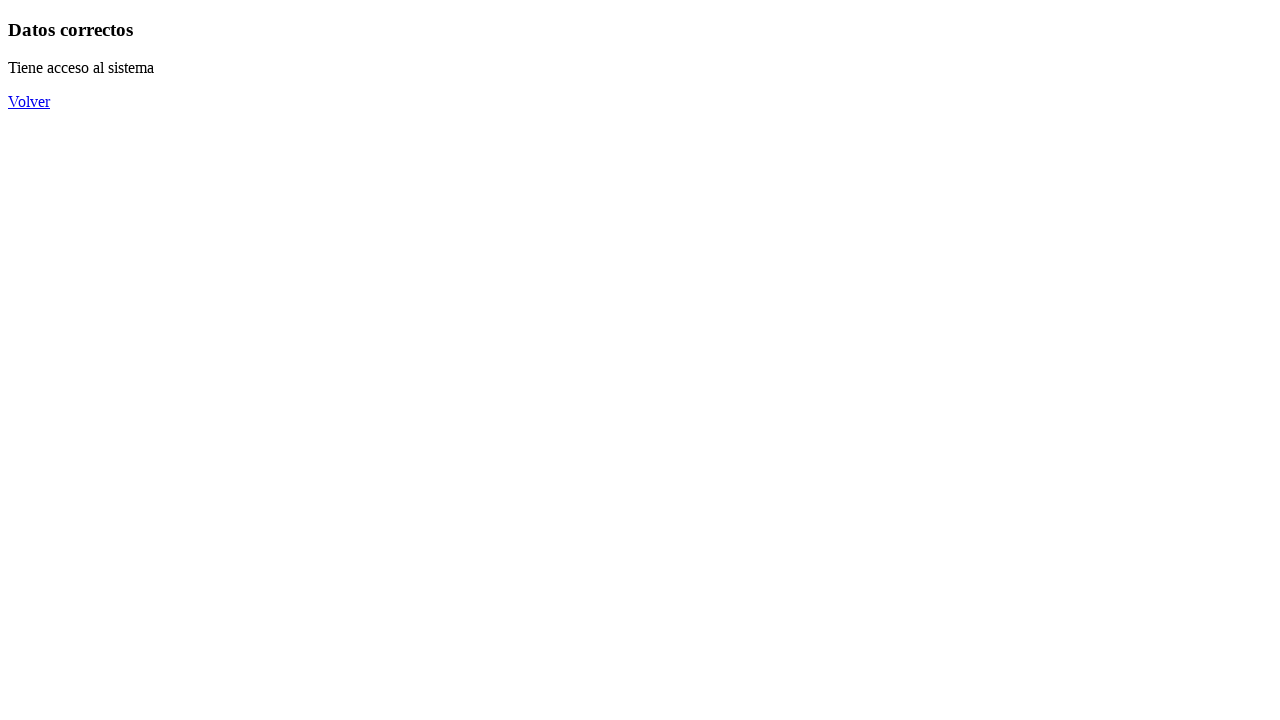

Form validation result loaded (h3 element appeared)
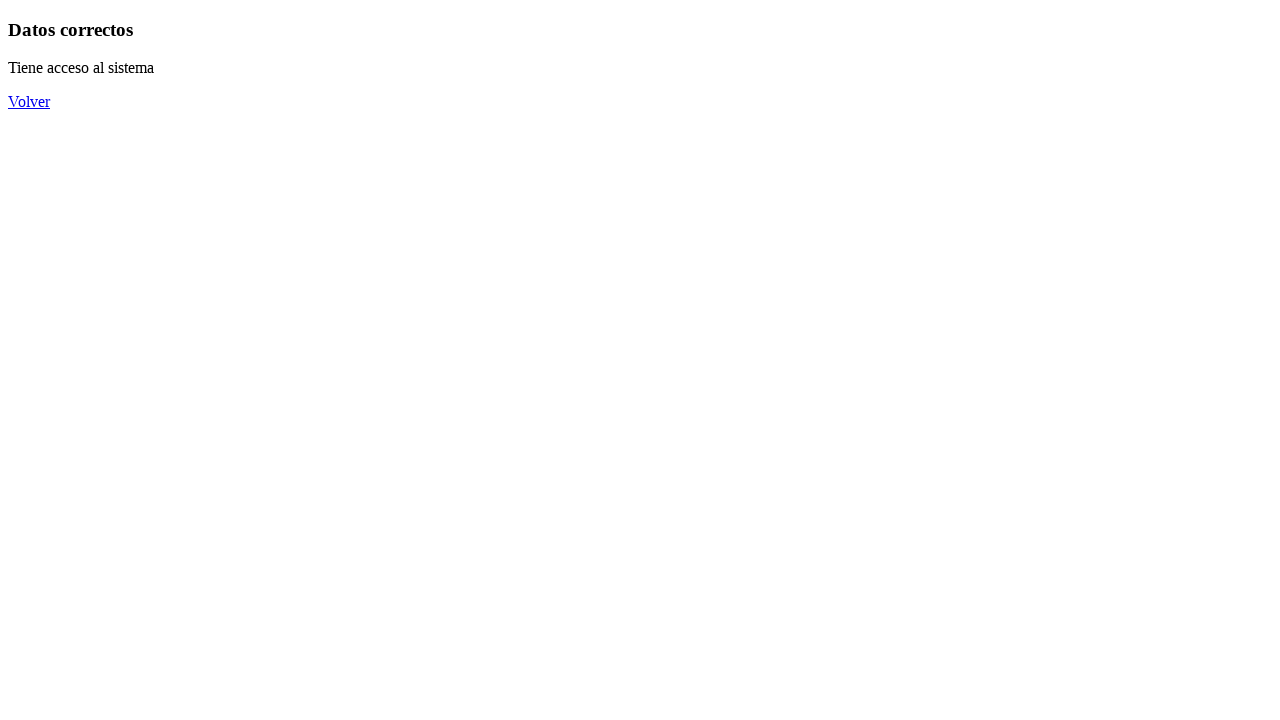

Navigated back to form for next test case
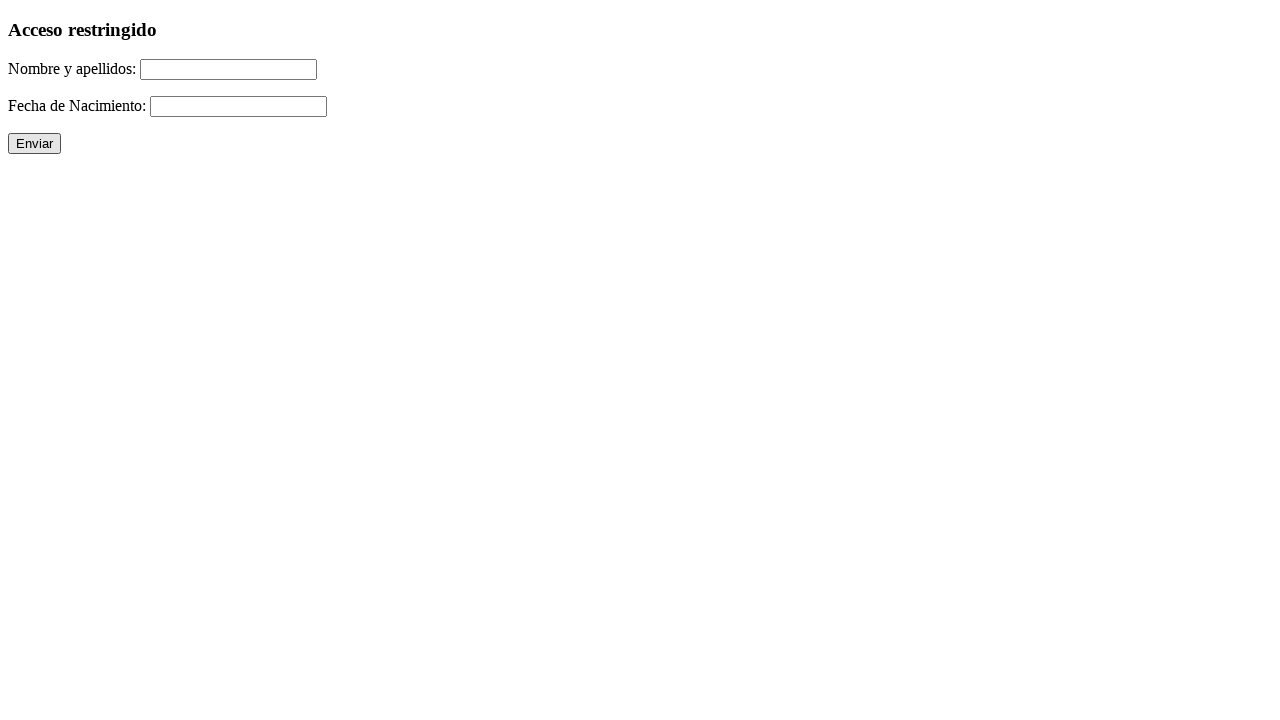

Filled name/surname field with 'Fran€' on #nomap
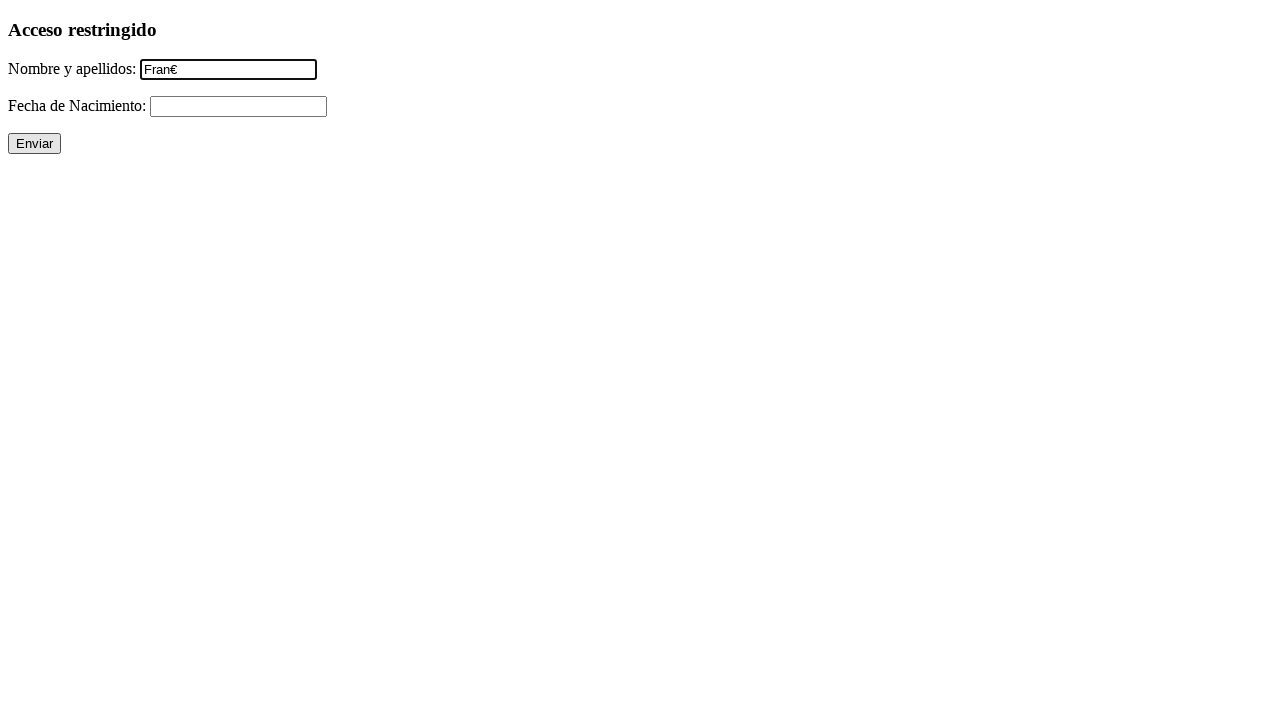

Filled date field with '26/03/2001' on #fecha
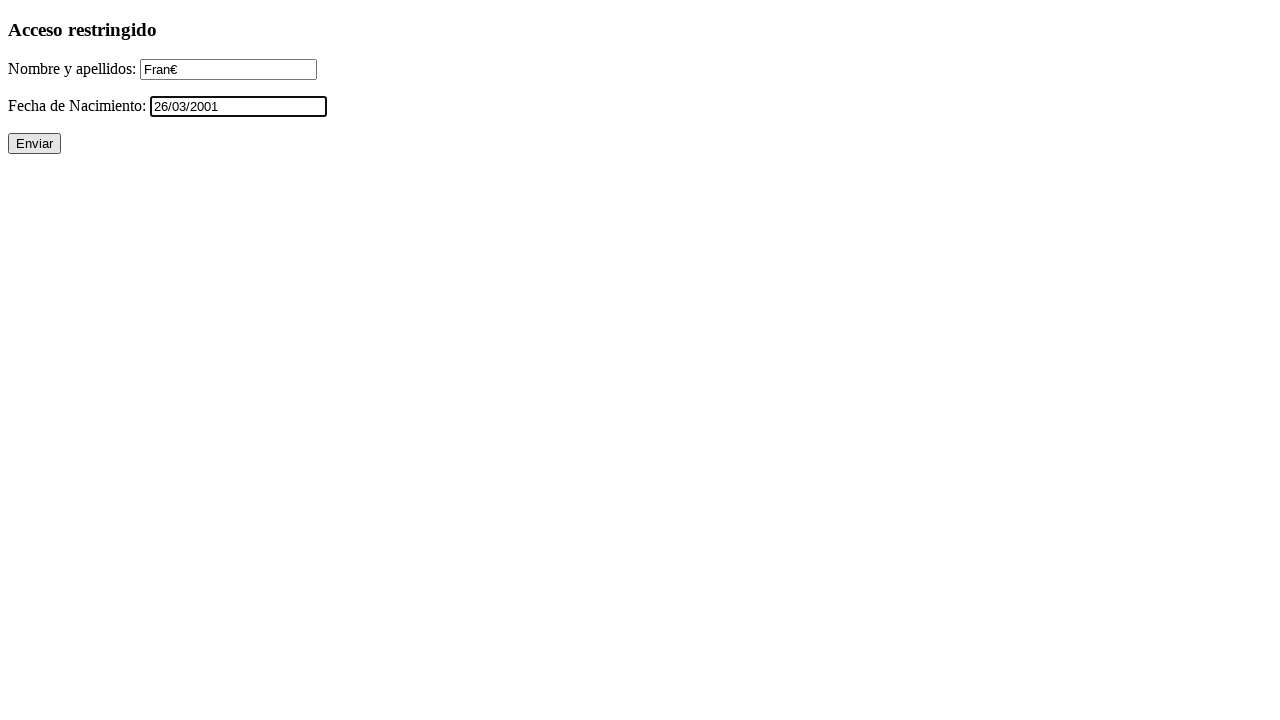

Clicked submit button to validate form at (34, 144) on input[type='submit']
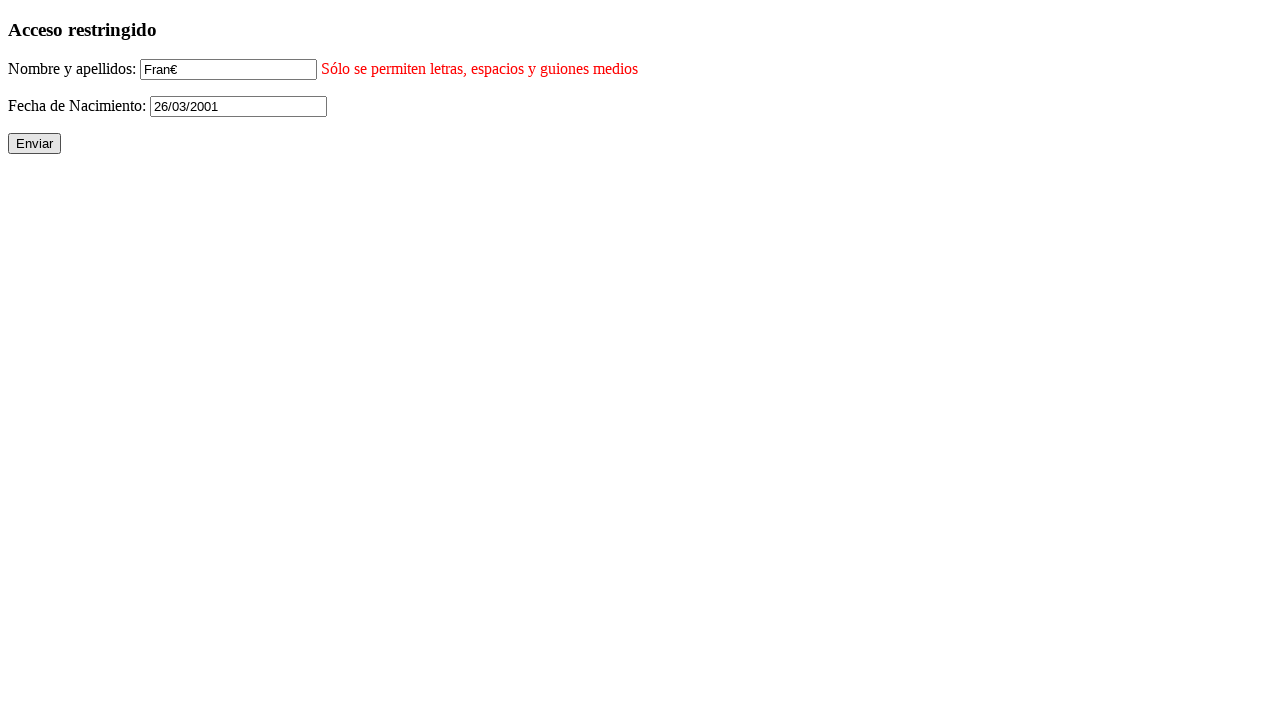

Form validation result loaded (h3 element appeared)
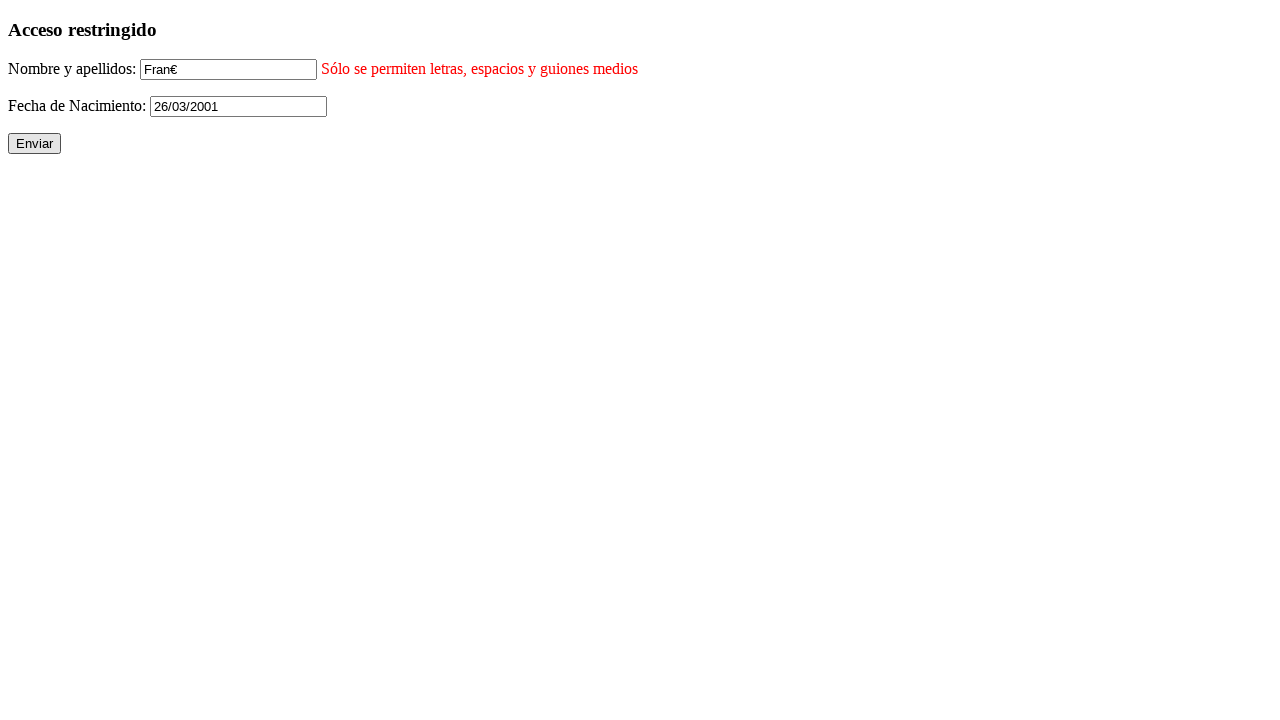

Navigated back to form for next test case
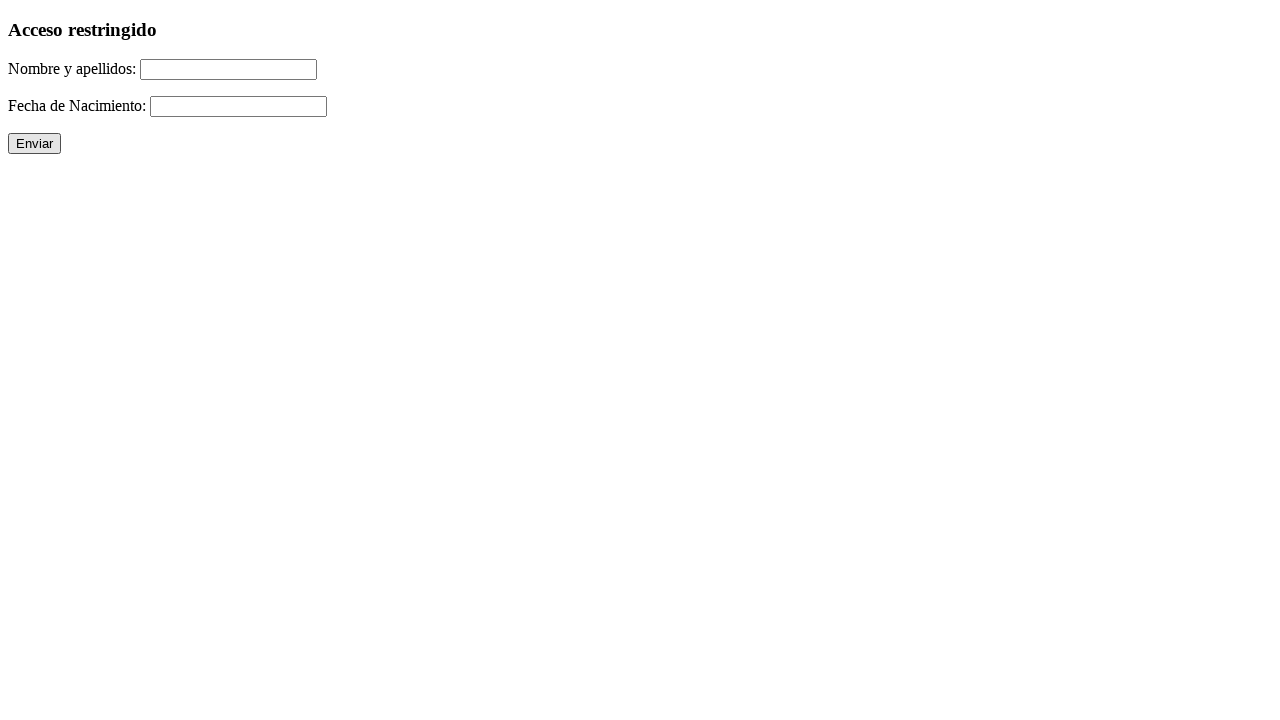

Filled name/surname field with 'Francisca Alejandra-Blas' on #nomap
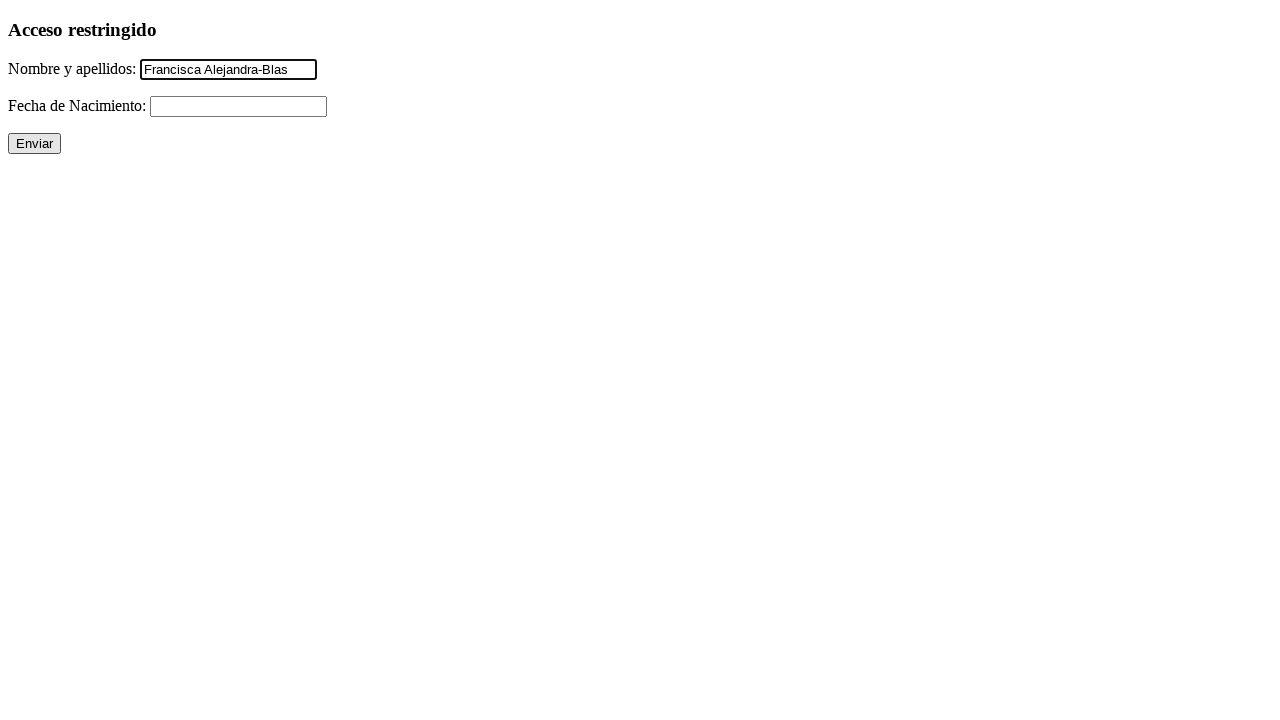

Filled date field with '' on #fecha
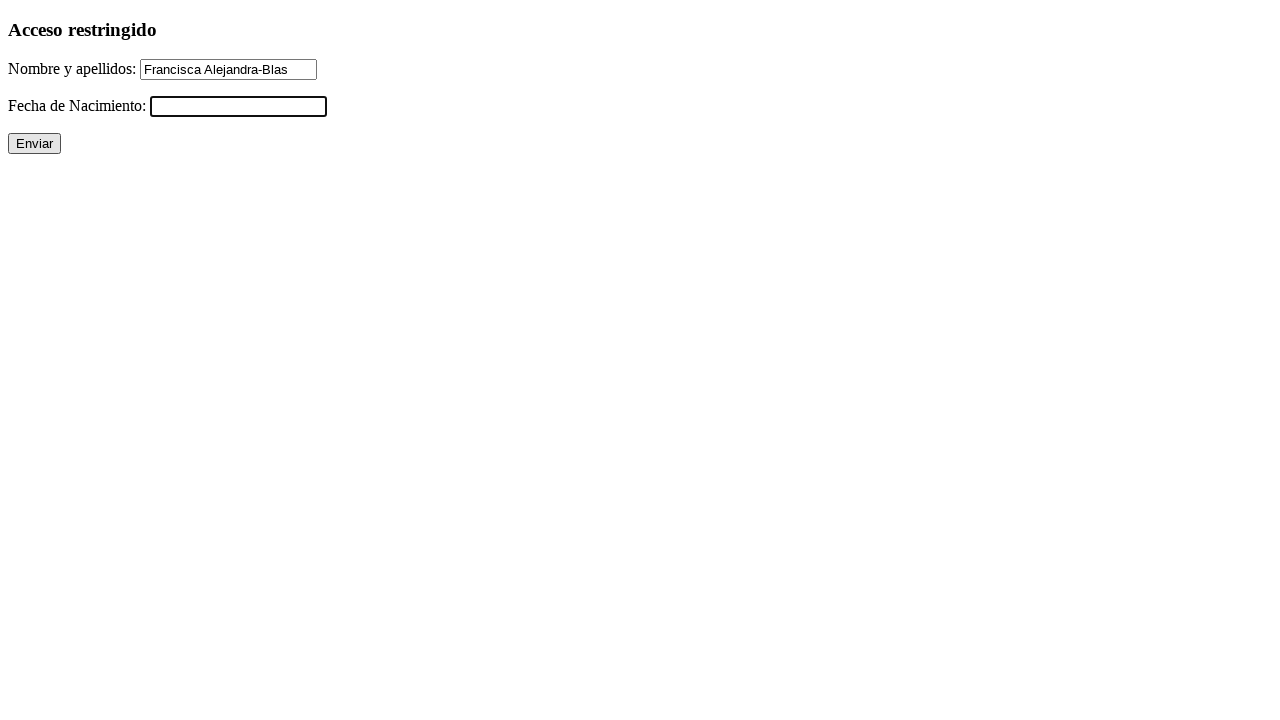

Clicked submit button to validate form at (34, 144) on input[type='submit']
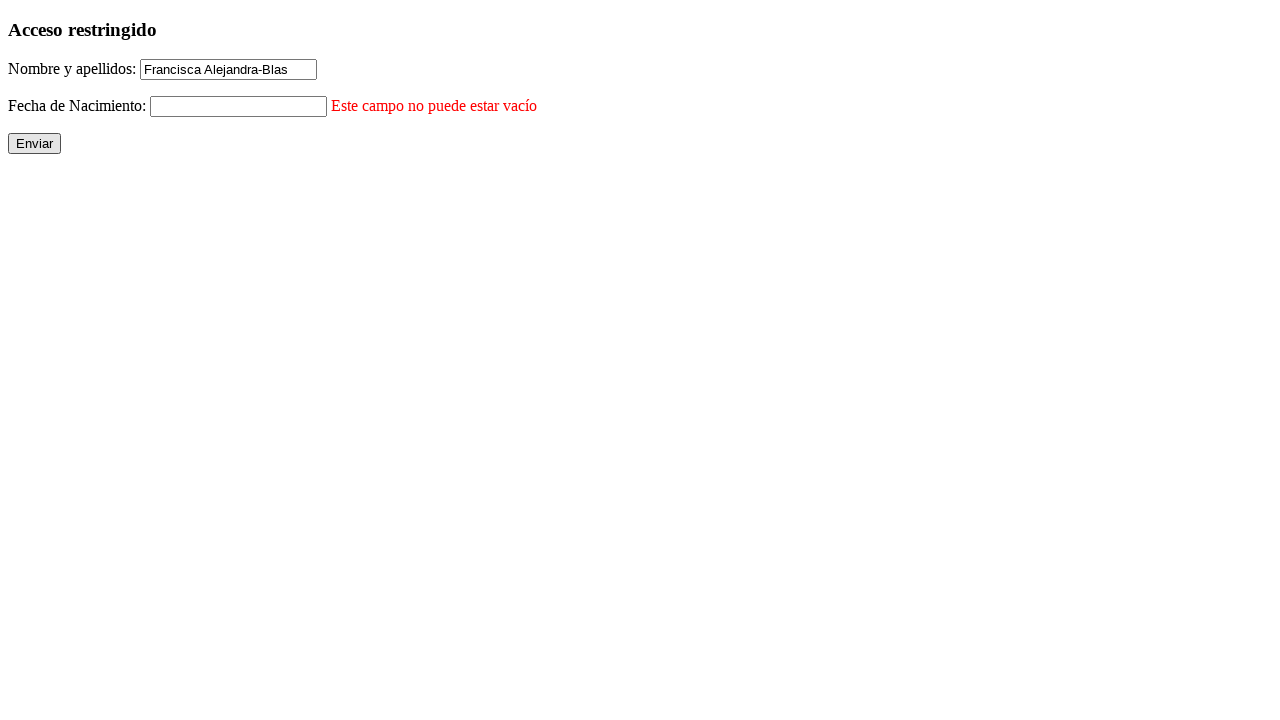

Form validation result loaded (h3 element appeared)
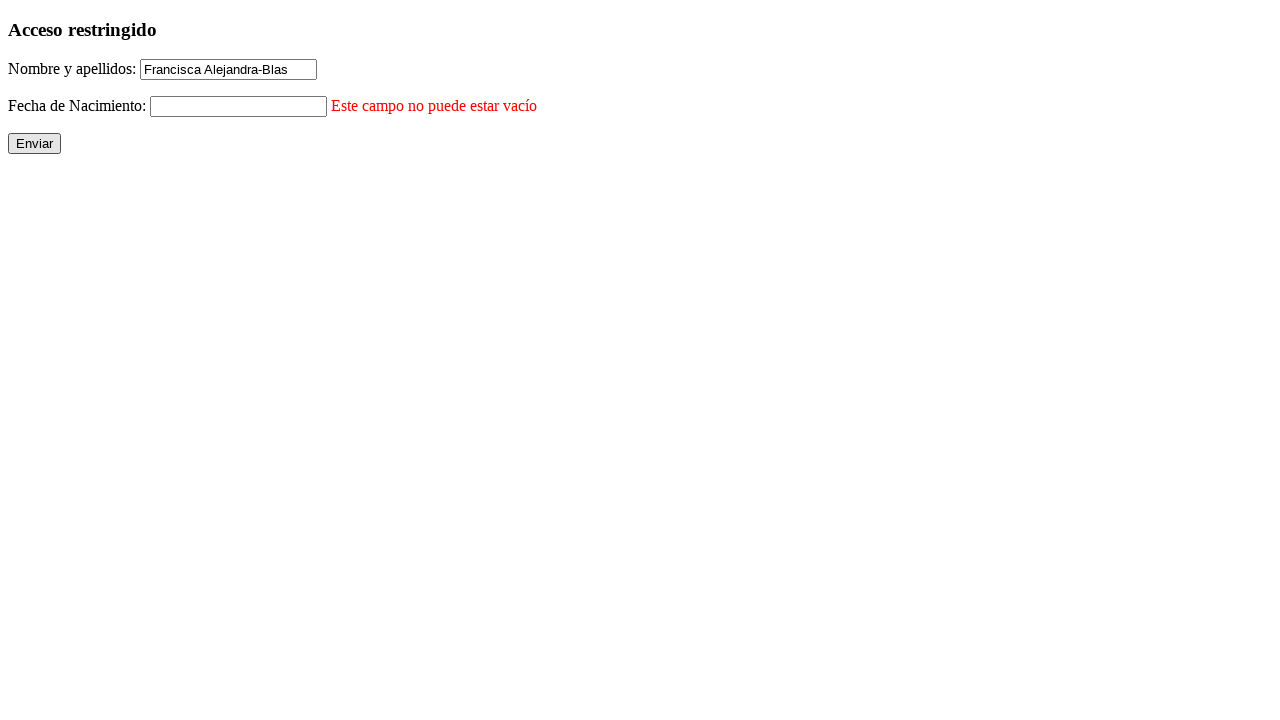

Navigated back to form for next test case
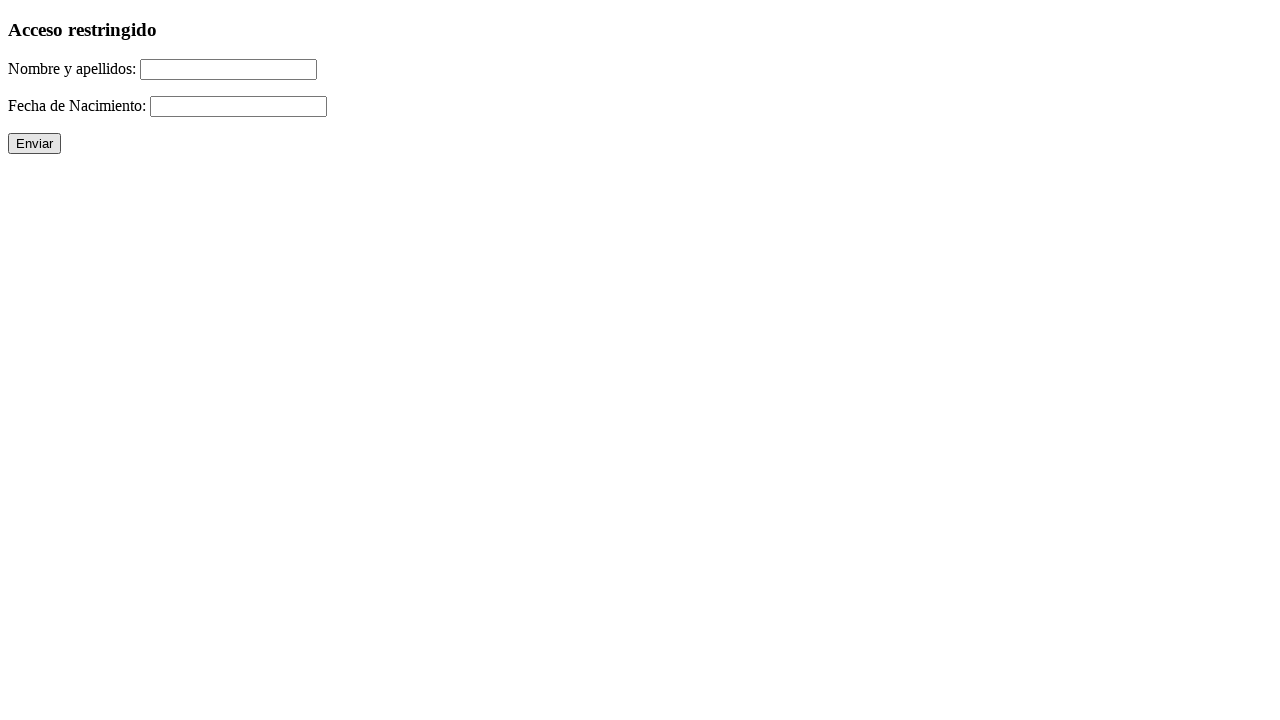

Filled name/surname field with 'Francisca Alejandra-Blas' on #nomap
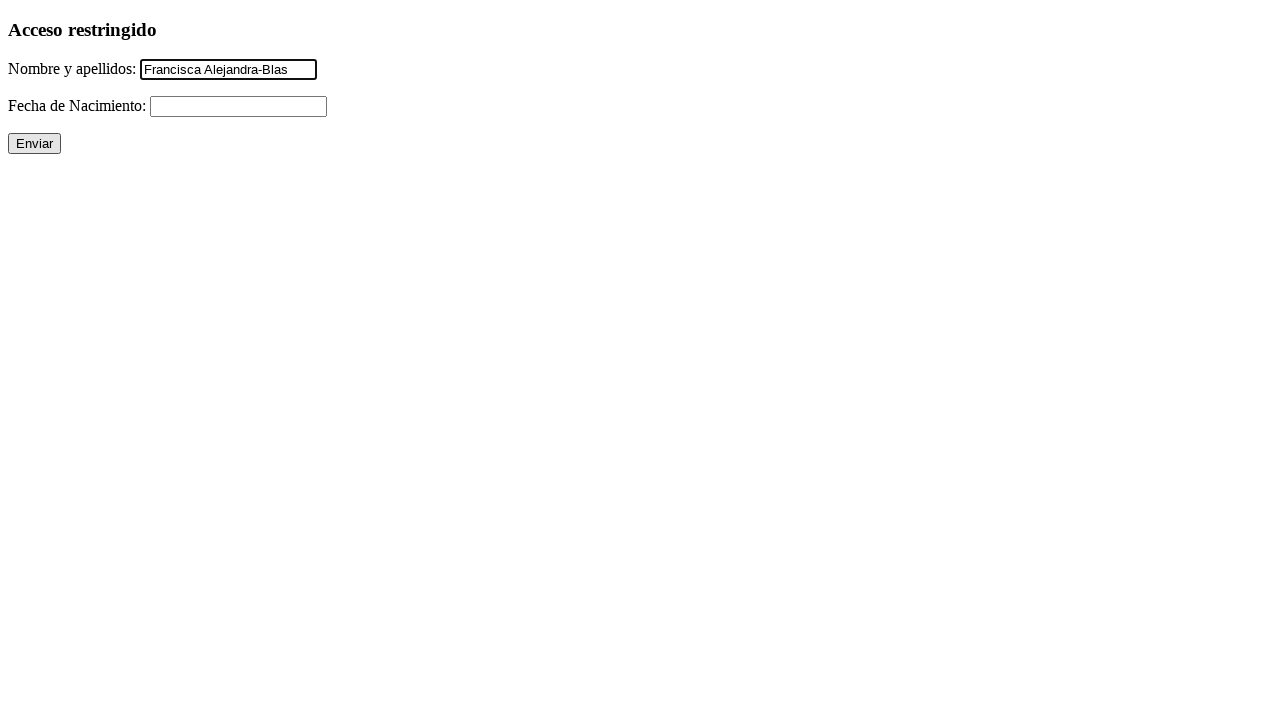

Filled date field with '00/04/2000' on #fecha
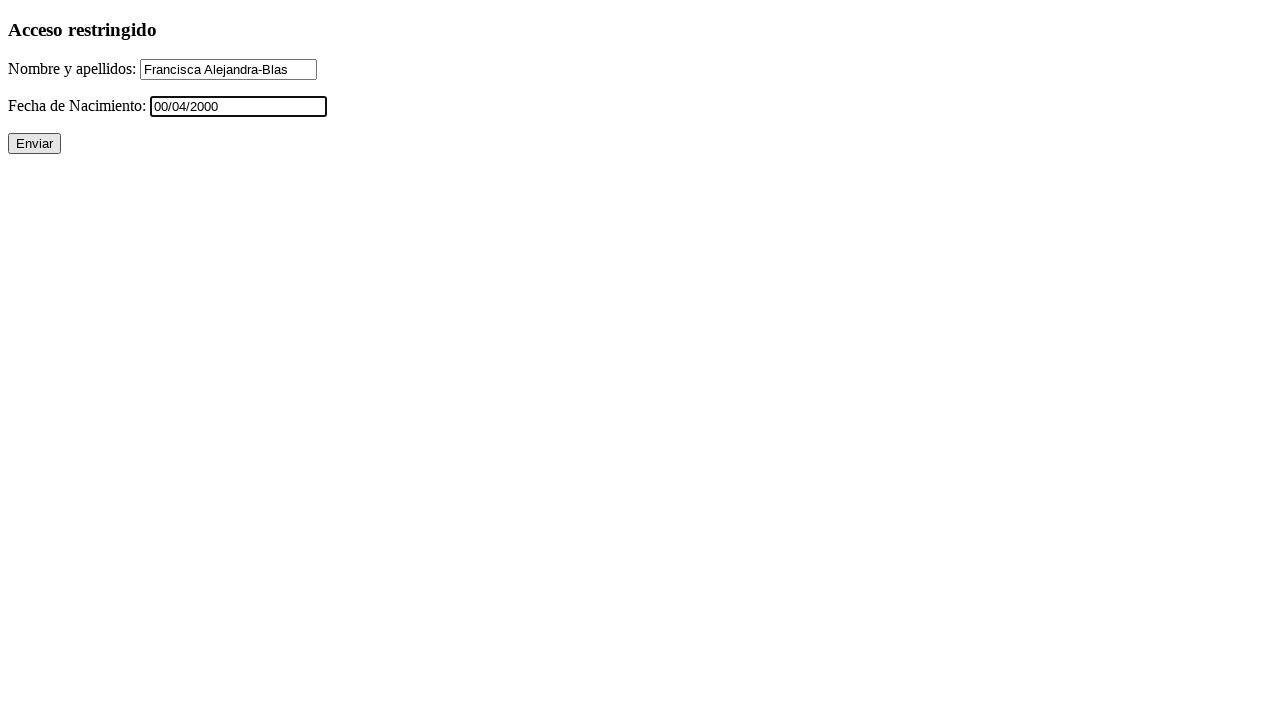

Clicked submit button to validate form at (34, 144) on input[type='submit']
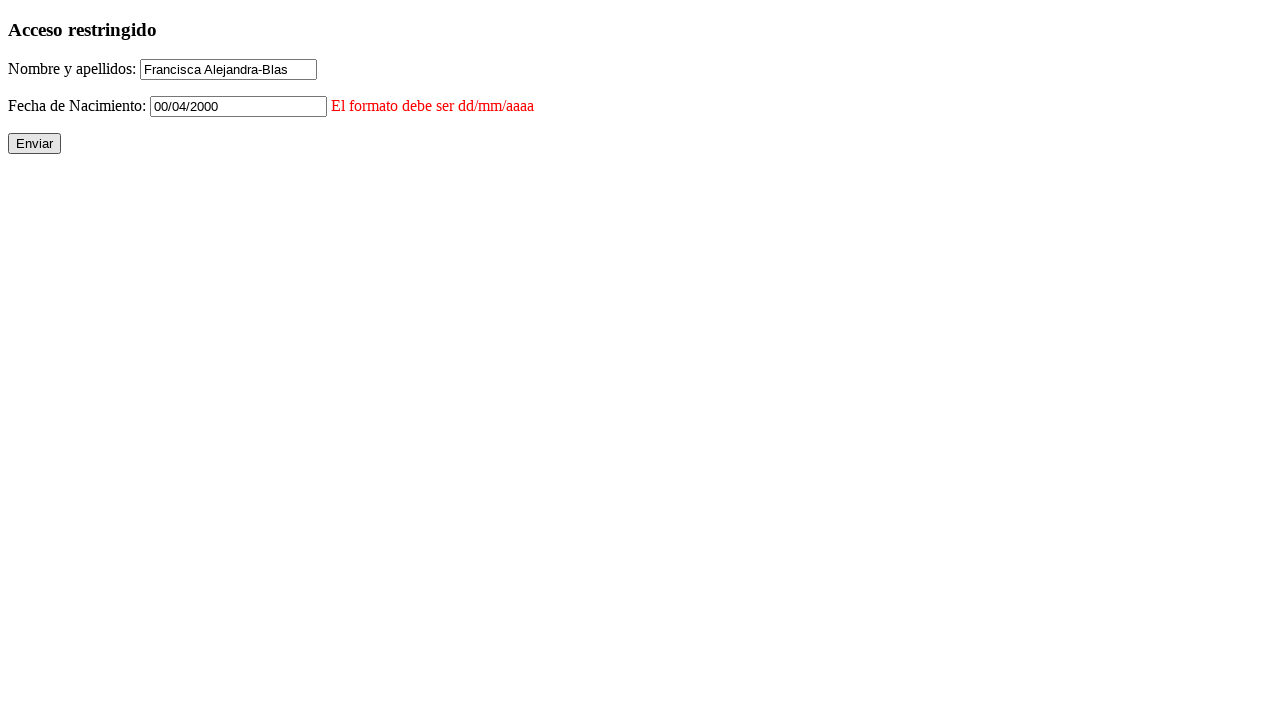

Form validation result loaded (h3 element appeared)
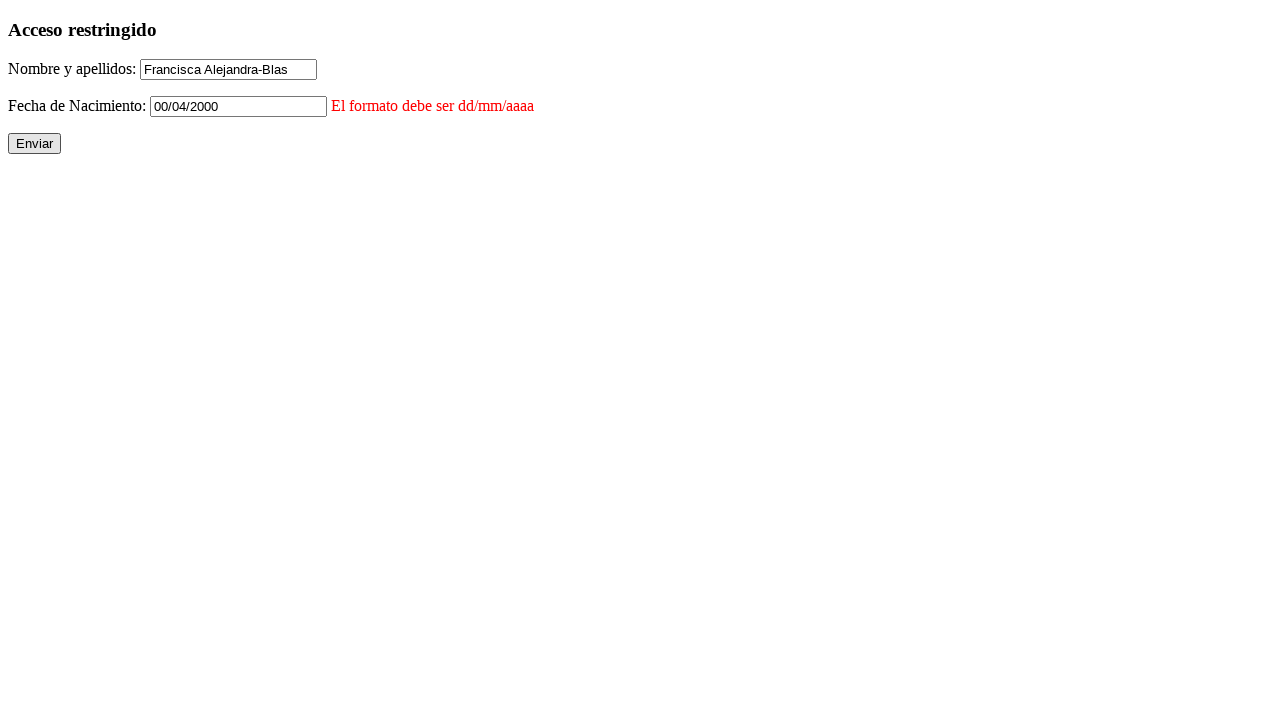

Navigated back to form for next test case
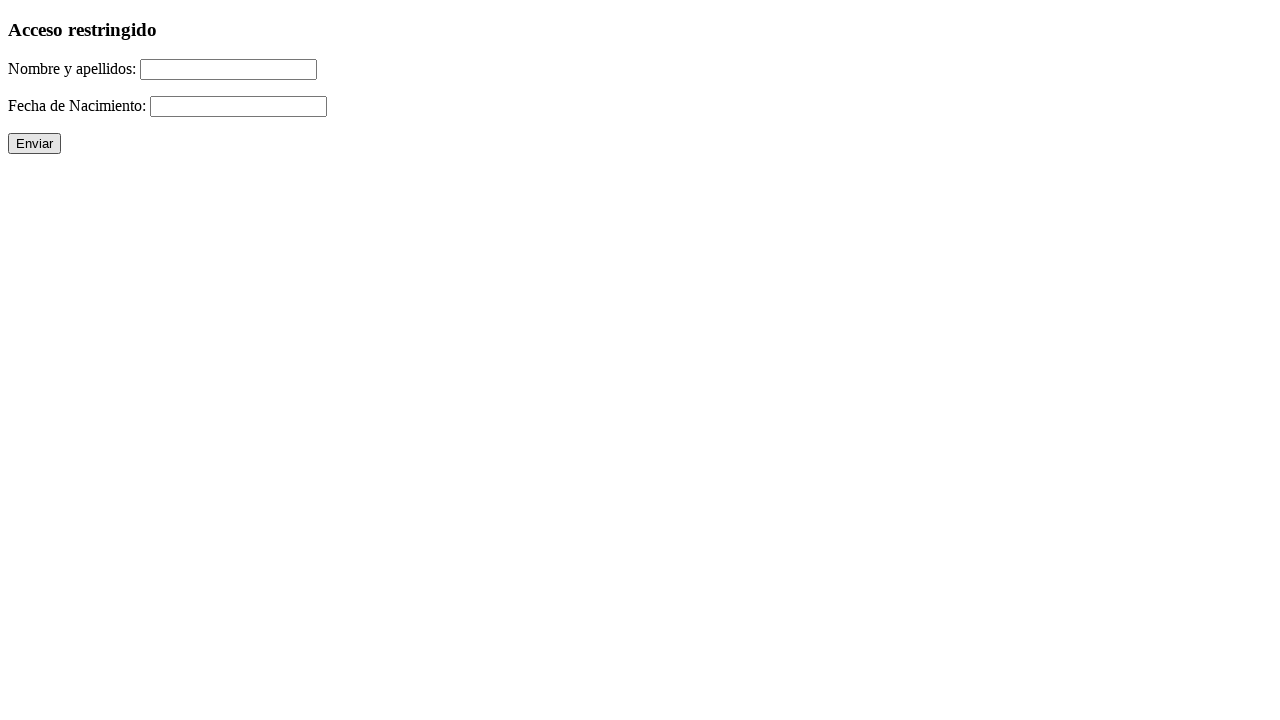

Filled name/surname field with 'Francisca Alejandra-Blas' on #nomap
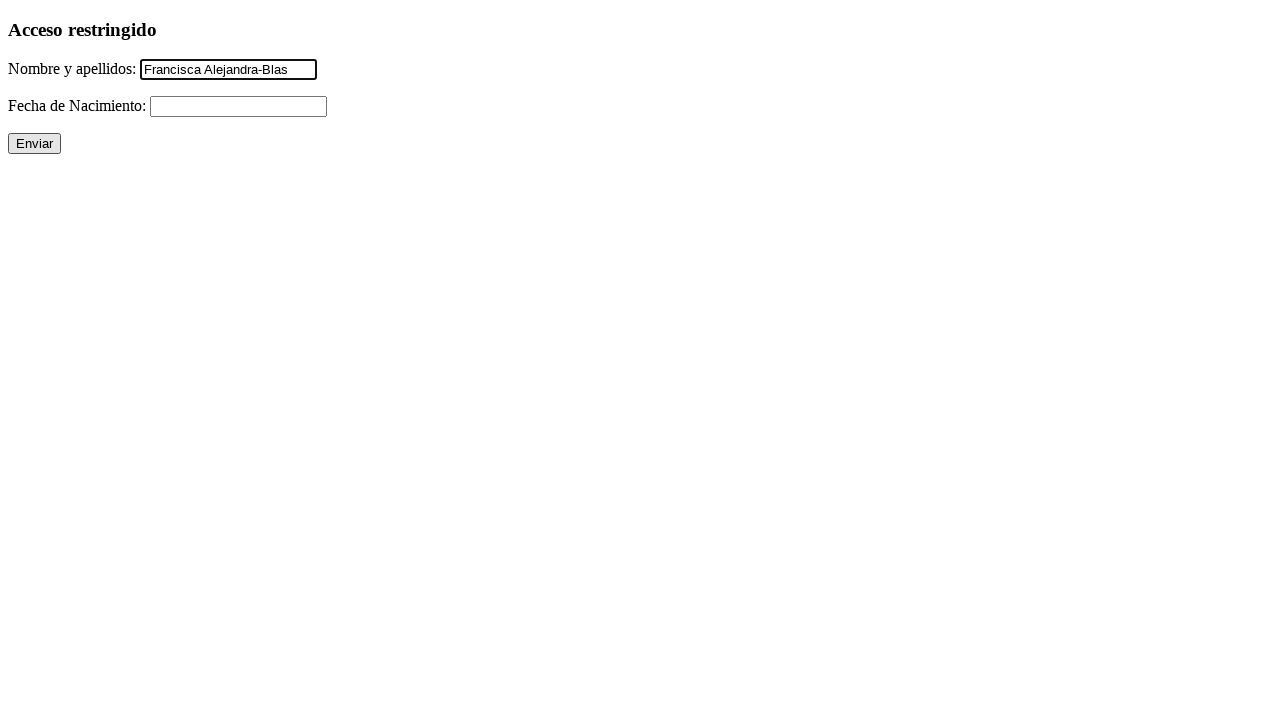

Filled date field with '32/04/2000' on #fecha
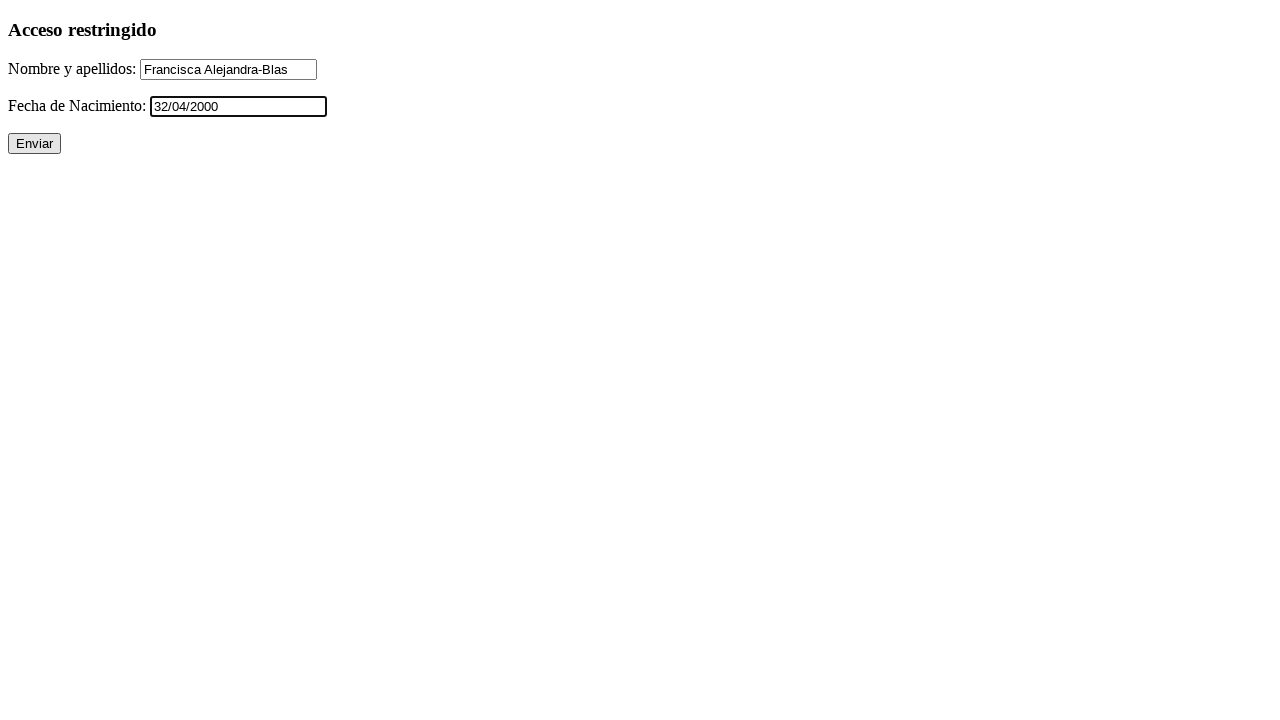

Clicked submit button to validate form at (34, 144) on input[type='submit']
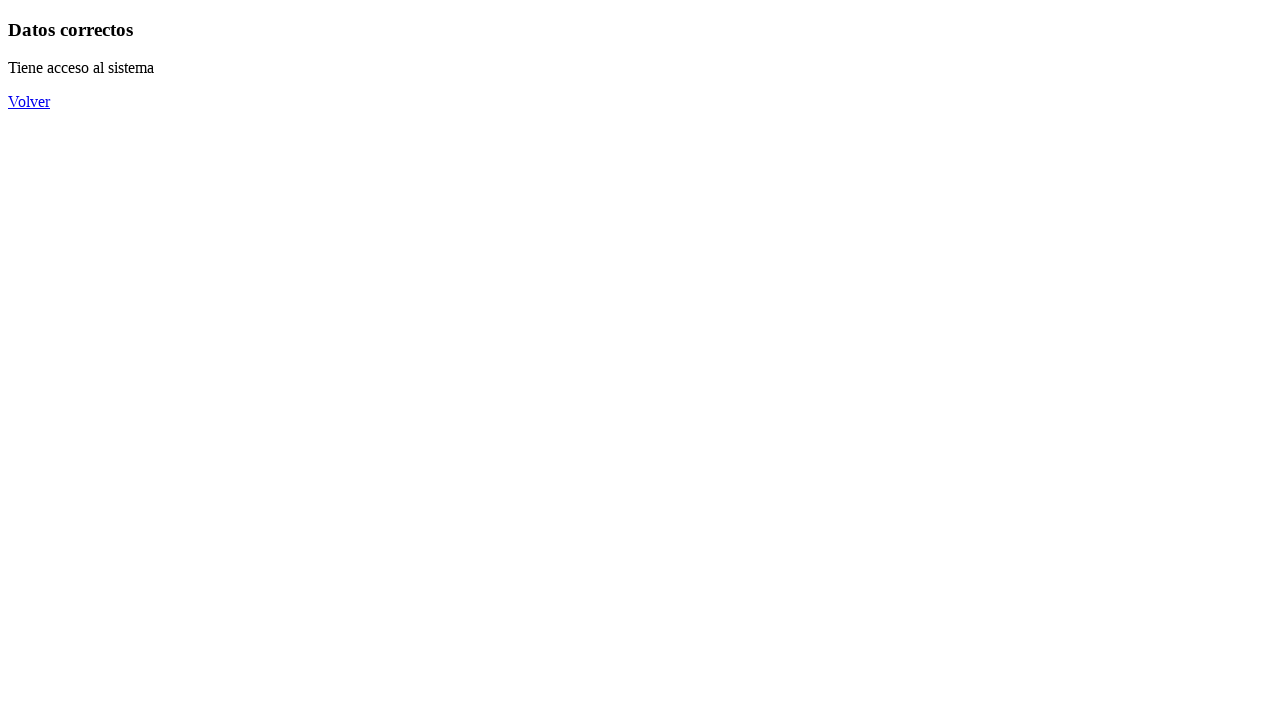

Form validation result loaded (h3 element appeared)
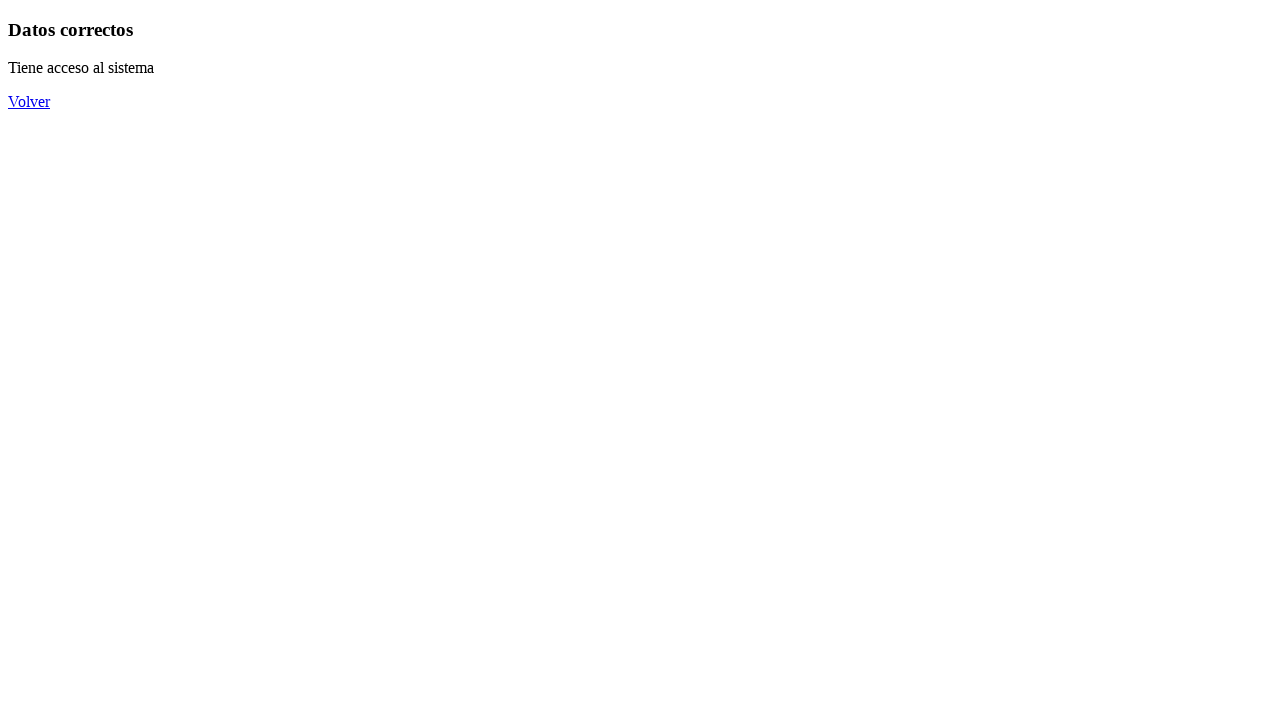

Navigated back to form for next test case
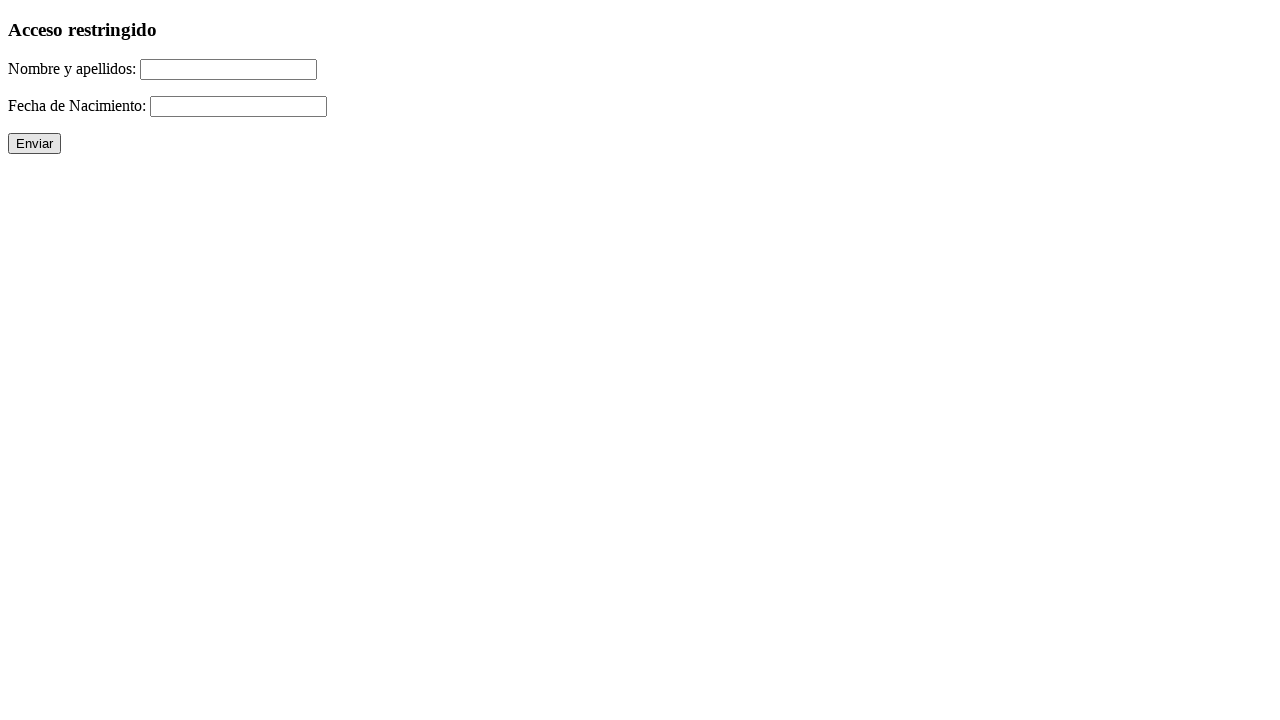

Filled name/surname field with 'Francisca Alejandra-Blas' on #nomap
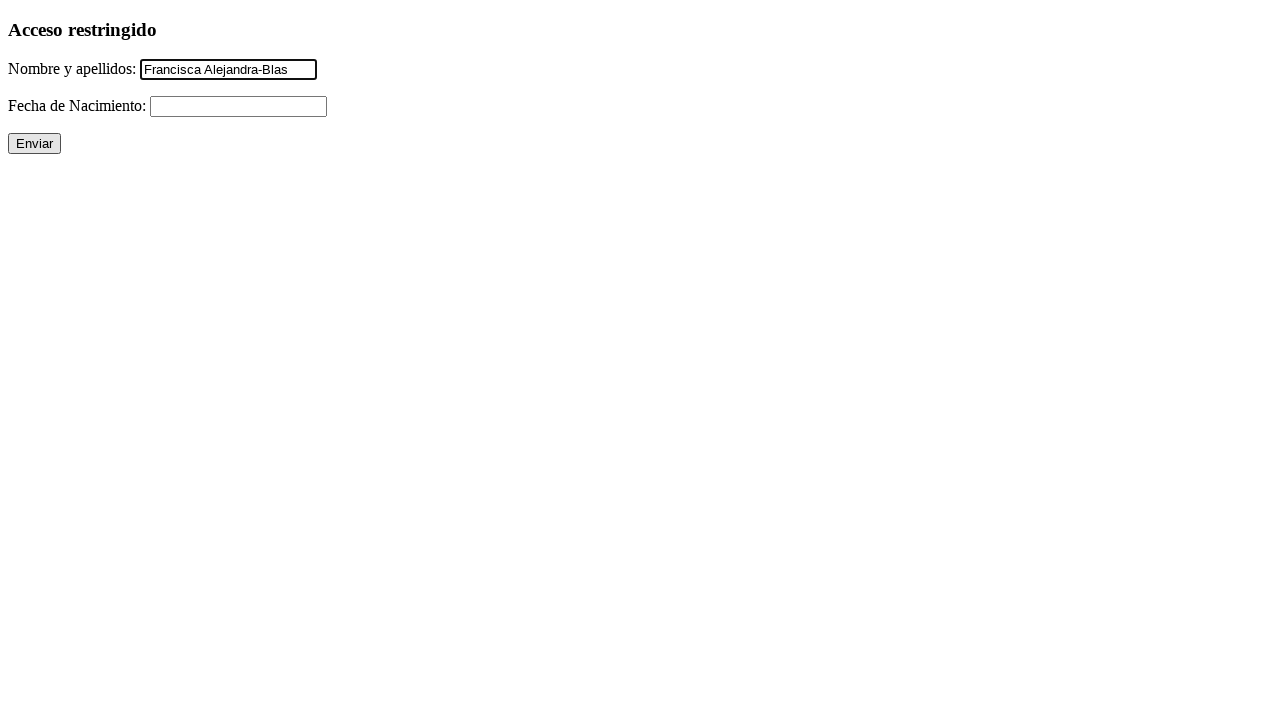

Filled date field with '20/00/2020' on #fecha
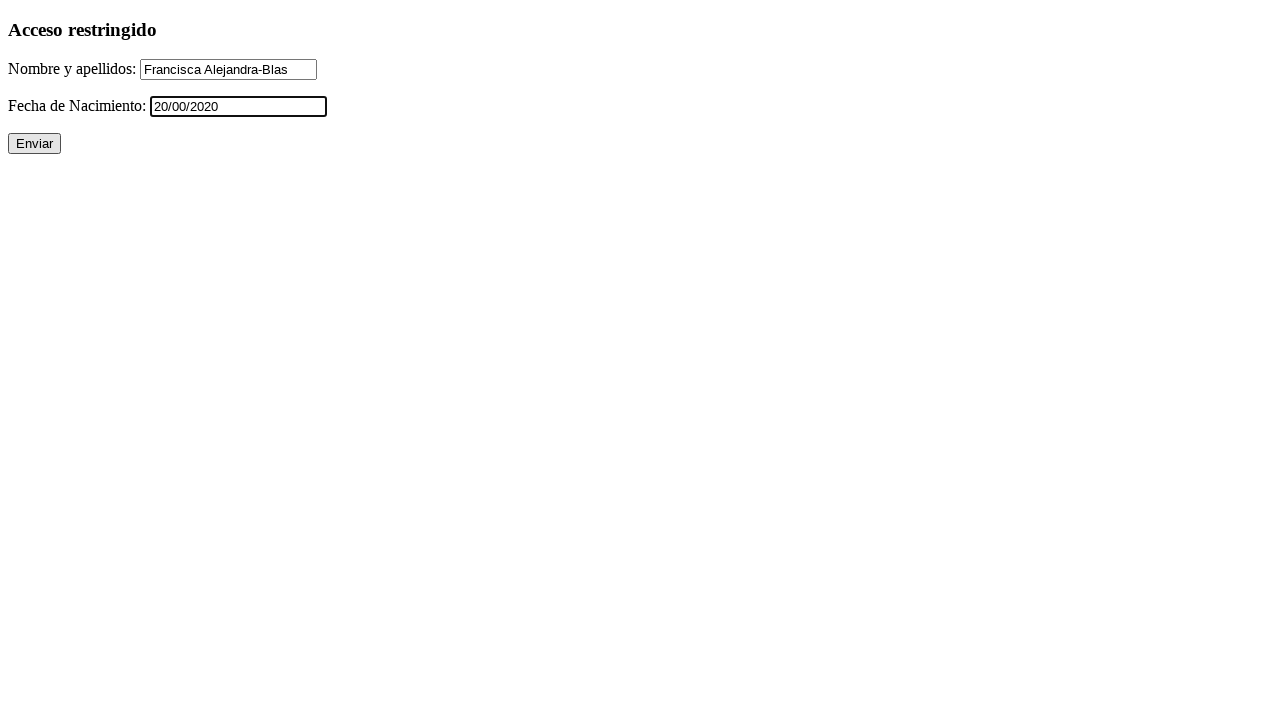

Clicked submit button to validate form at (34, 144) on input[type='submit']
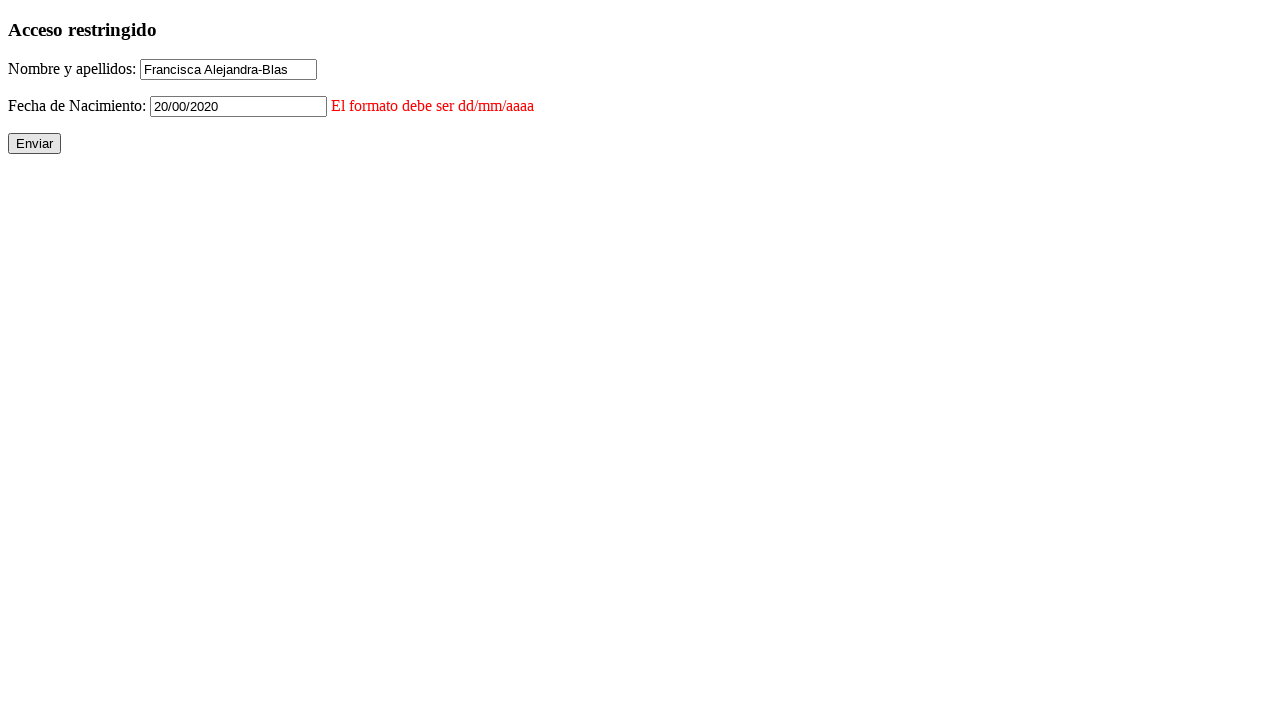

Form validation result loaded (h3 element appeared)
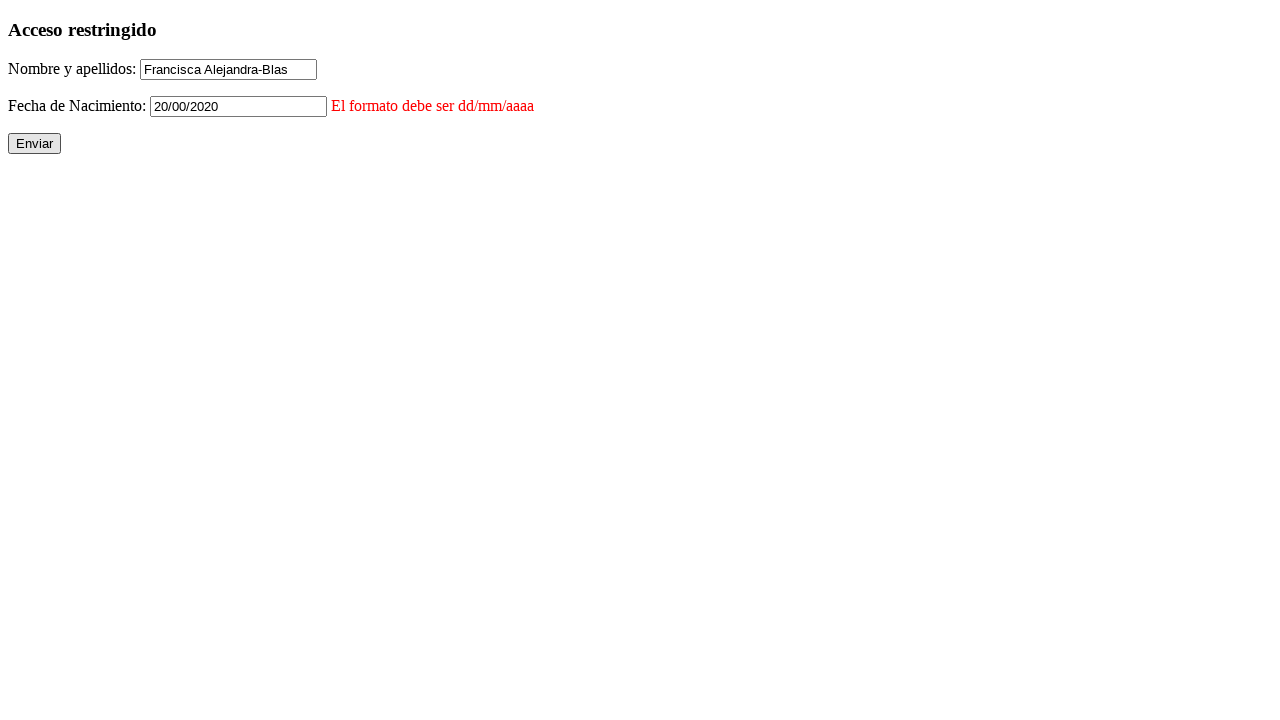

Navigated back to form for next test case
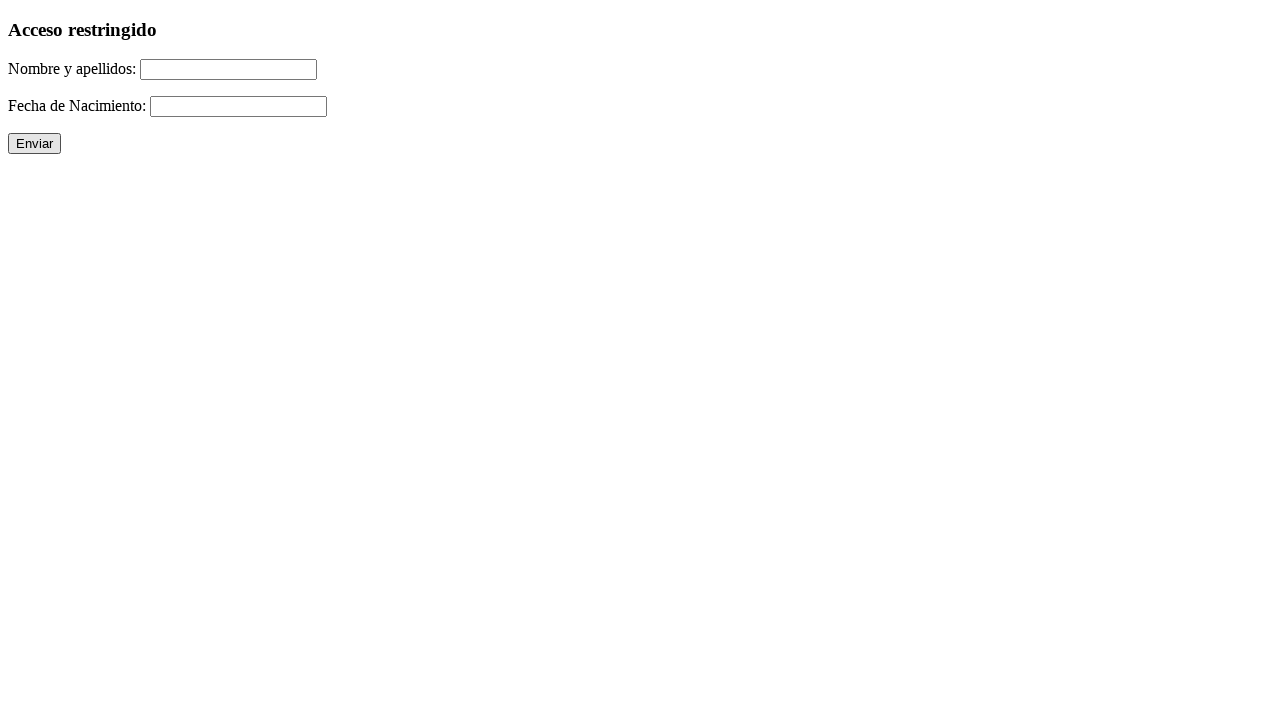

Filled name/surname field with 'Francisca Alejandra-Blas' on #nomap
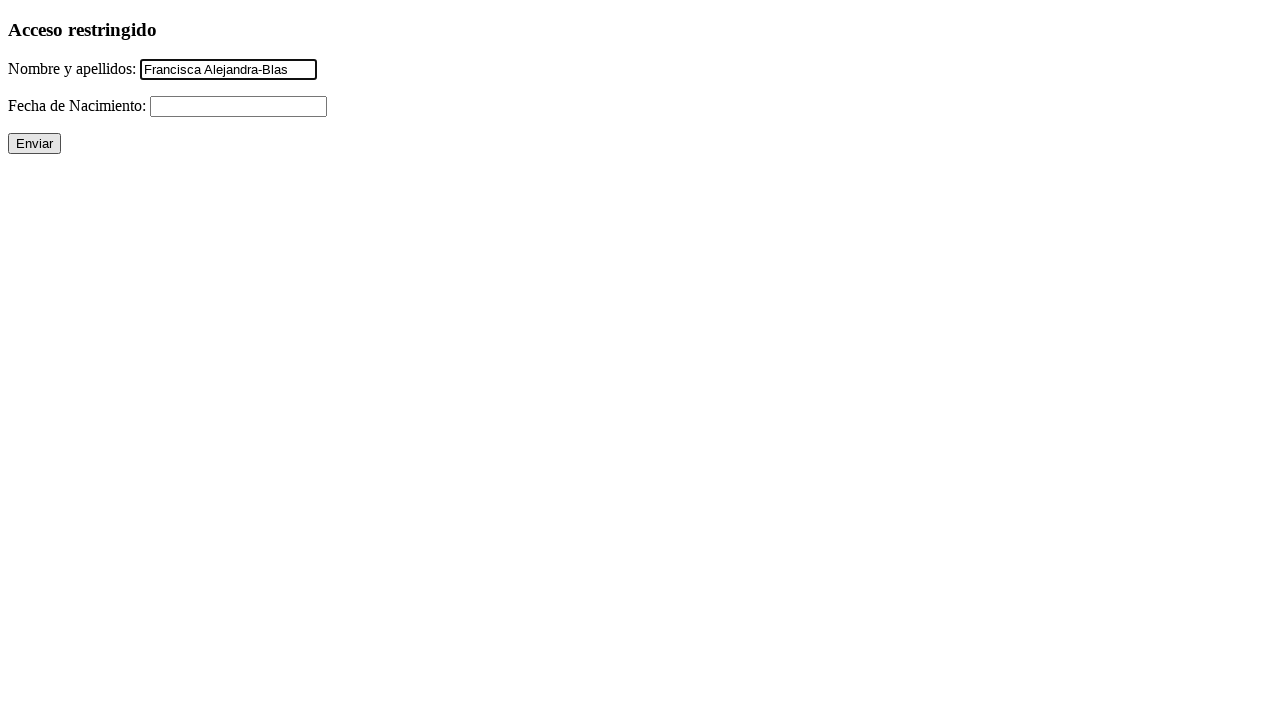

Filled date field with '01/04/2002' on #fecha
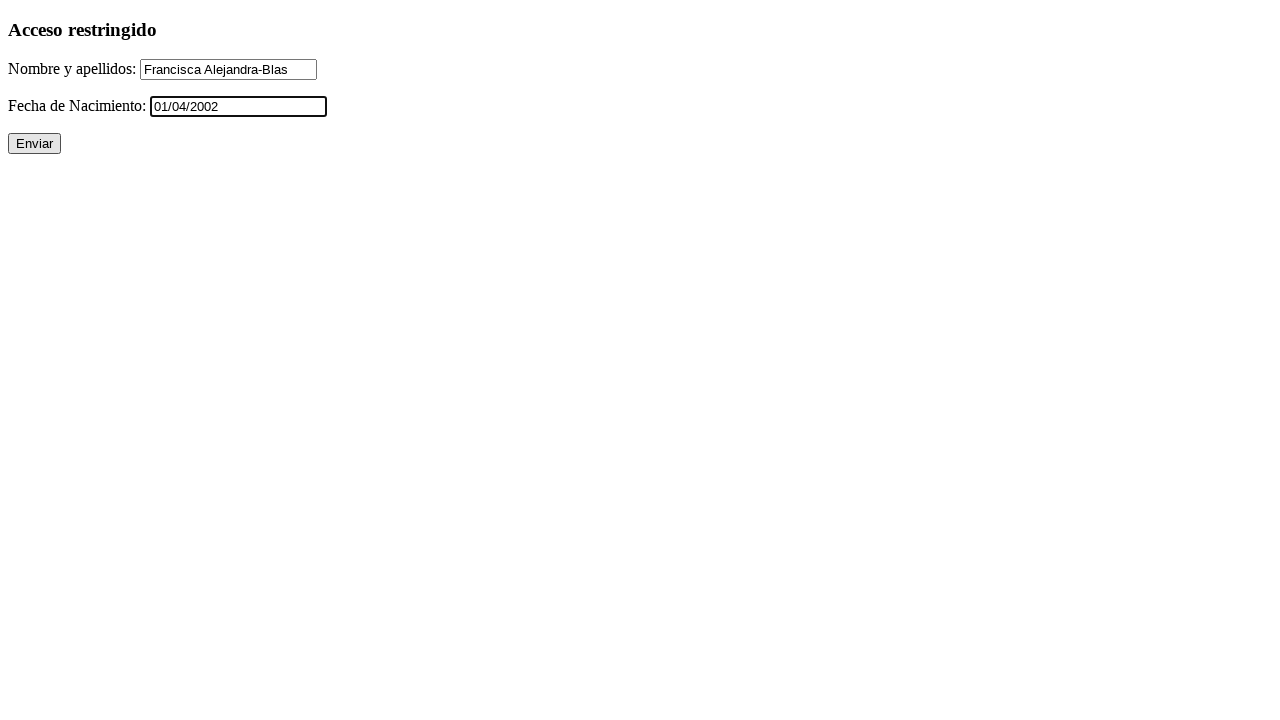

Clicked submit button to validate form at (34, 144) on input[type='submit']
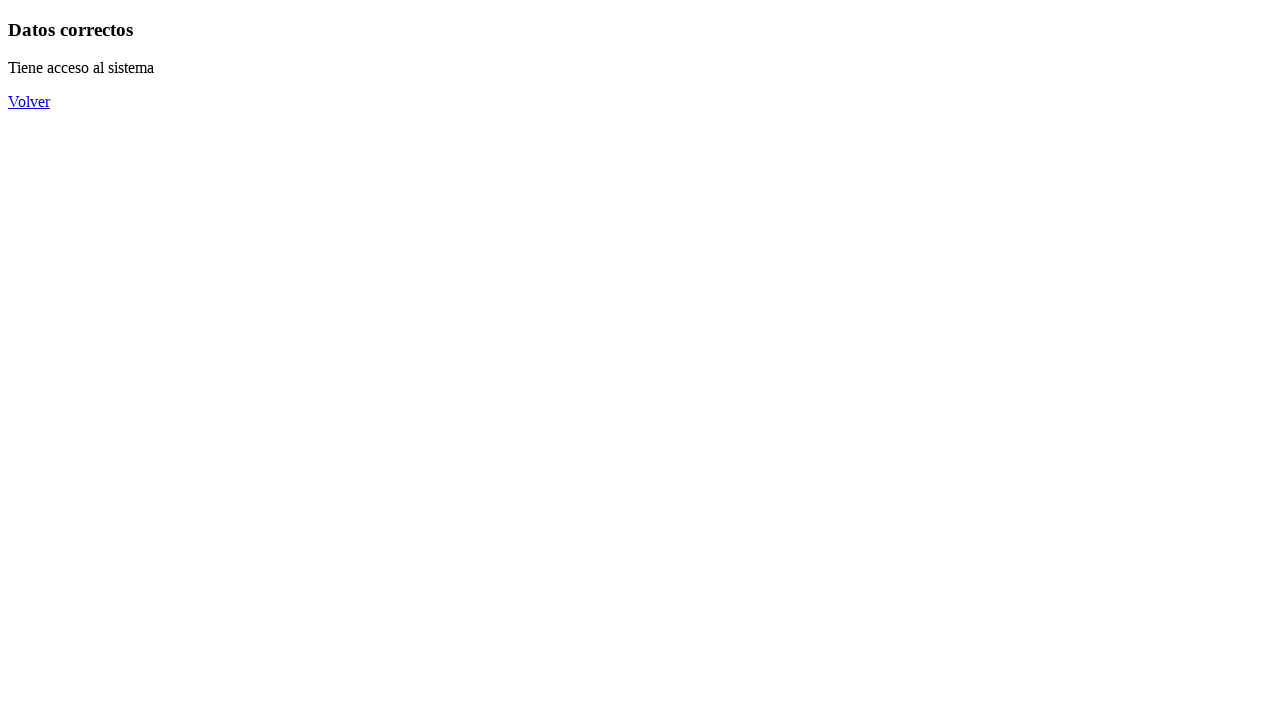

Form validation result loaded (h3 element appeared)
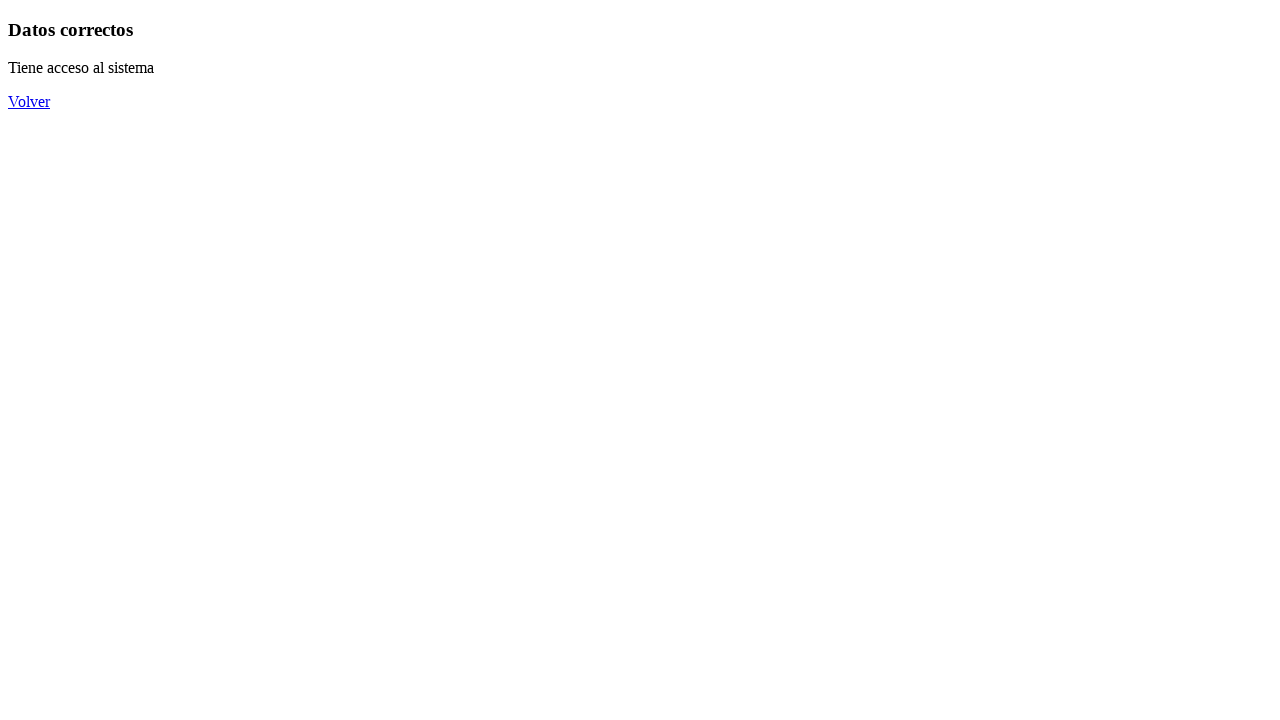

Navigated back to form for next test case
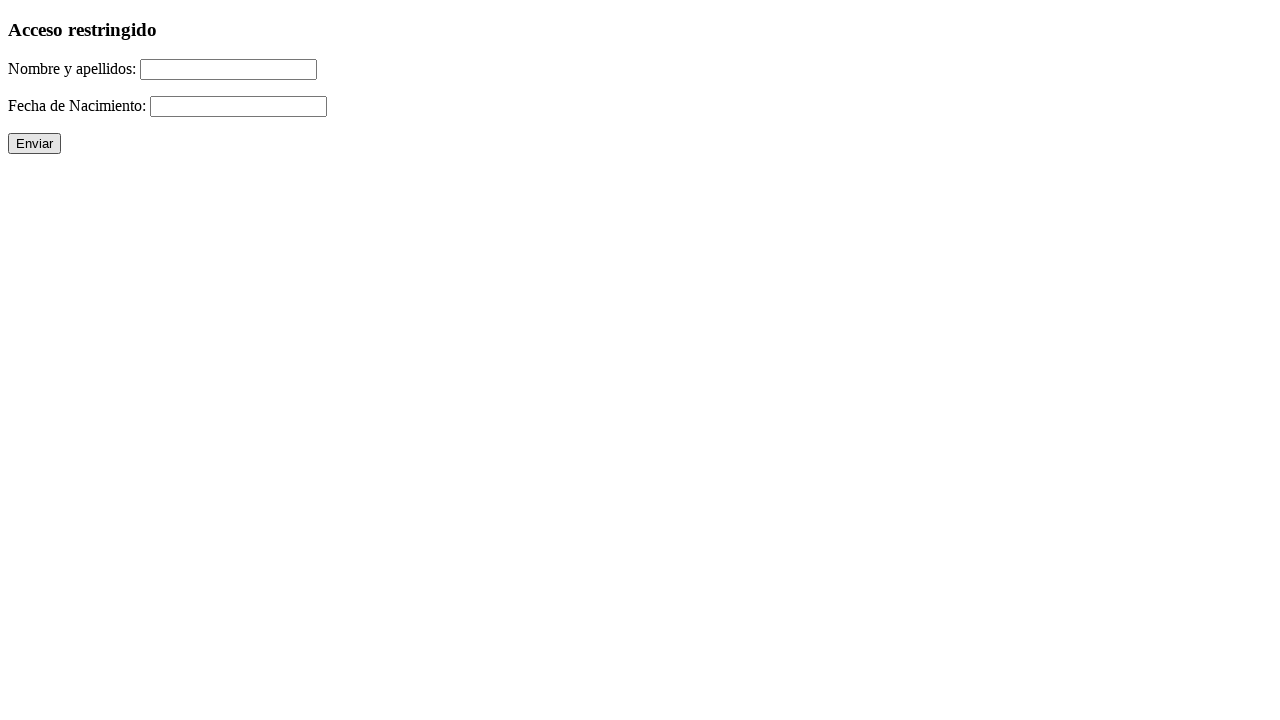

Filled name/surname field with 'Francisca Alejandra-Blas' on #nomap
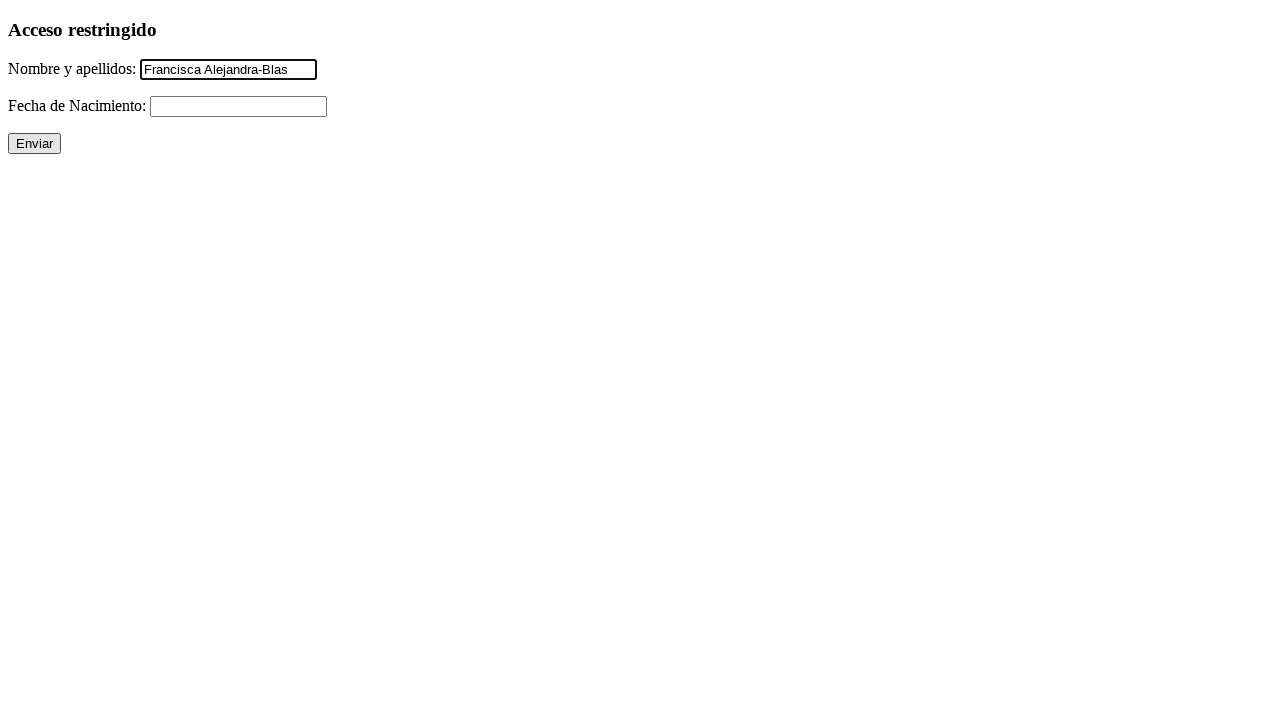

Filled date field with '31/04/2002' on #fecha
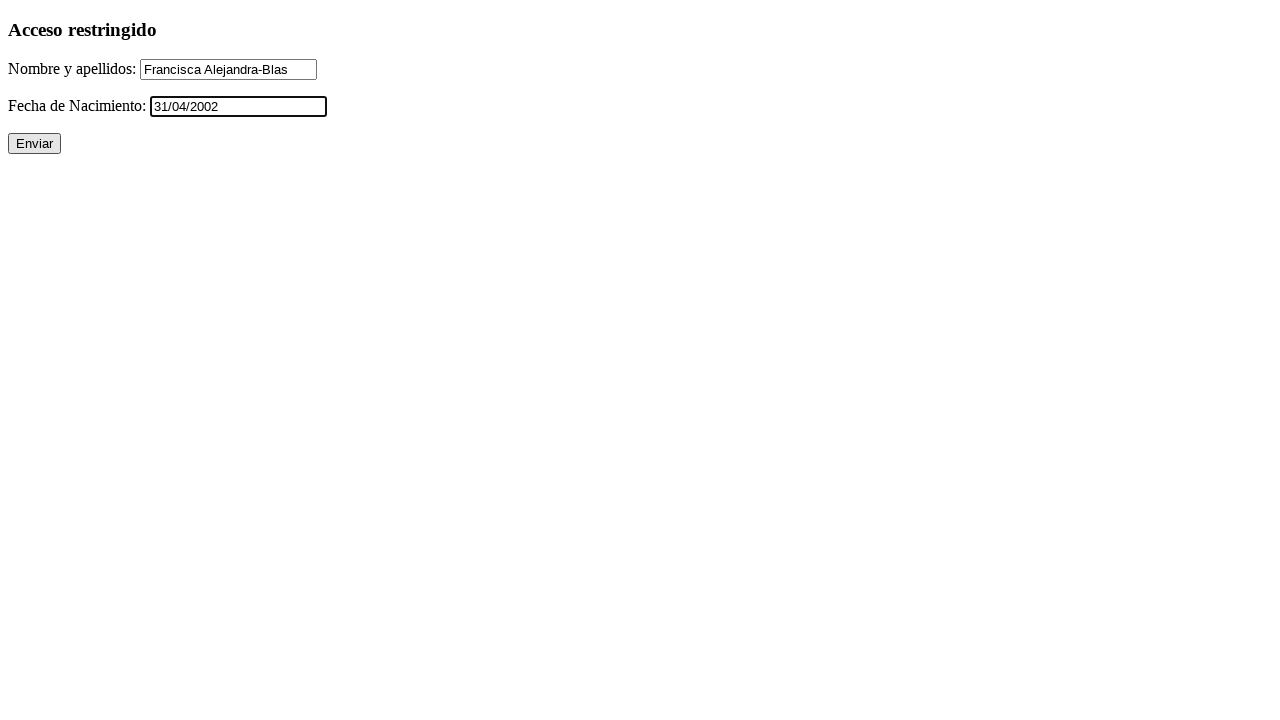

Clicked submit button to validate form at (34, 144) on input[type='submit']
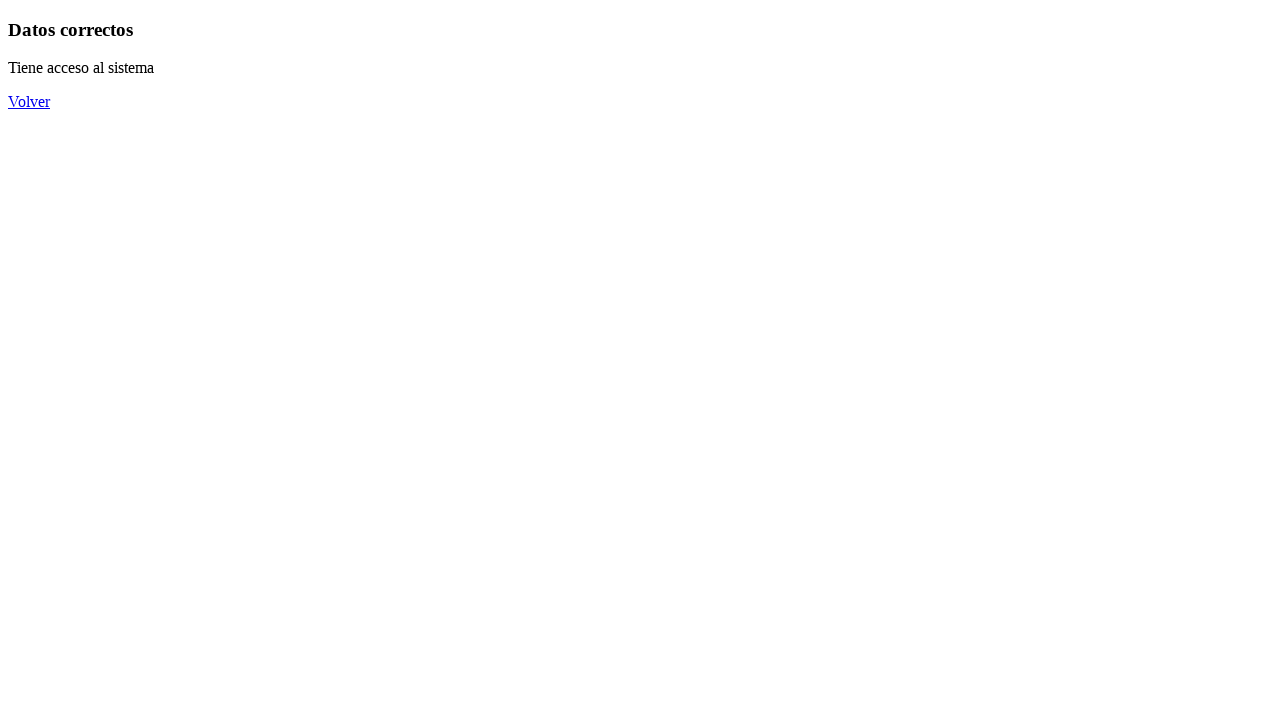

Form validation result loaded (h3 element appeared)
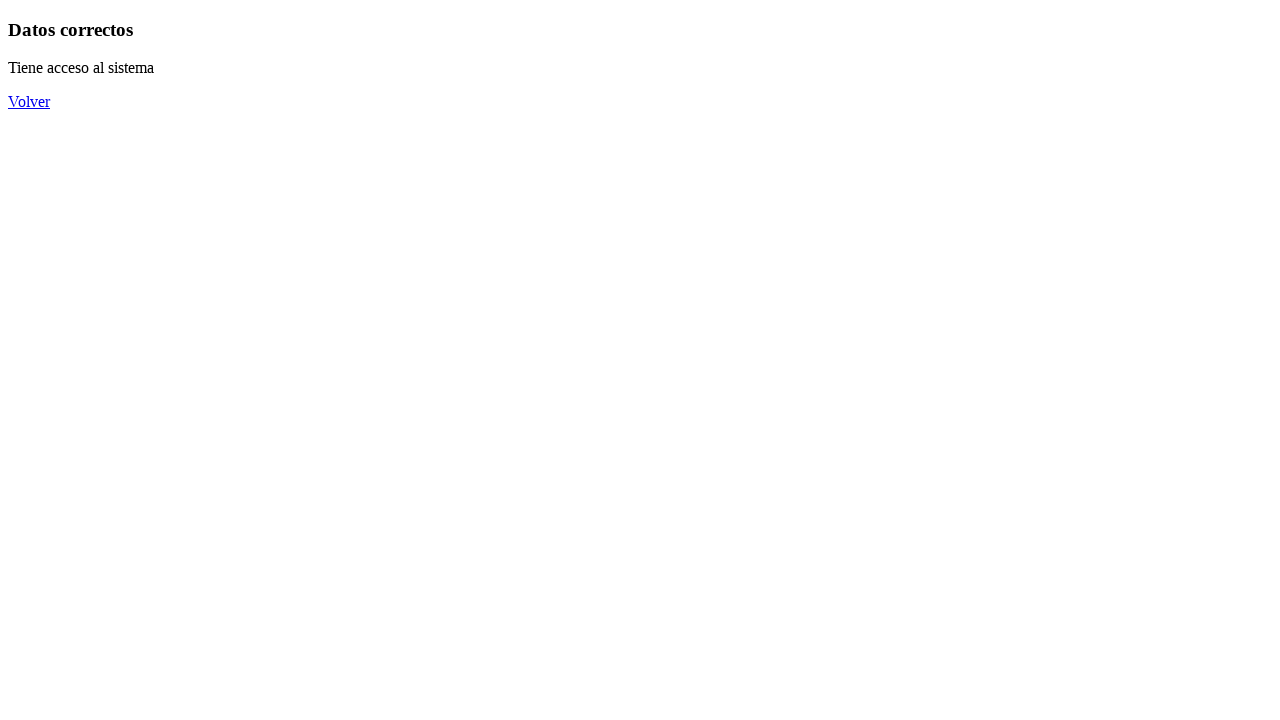

Navigated back to form for next test case
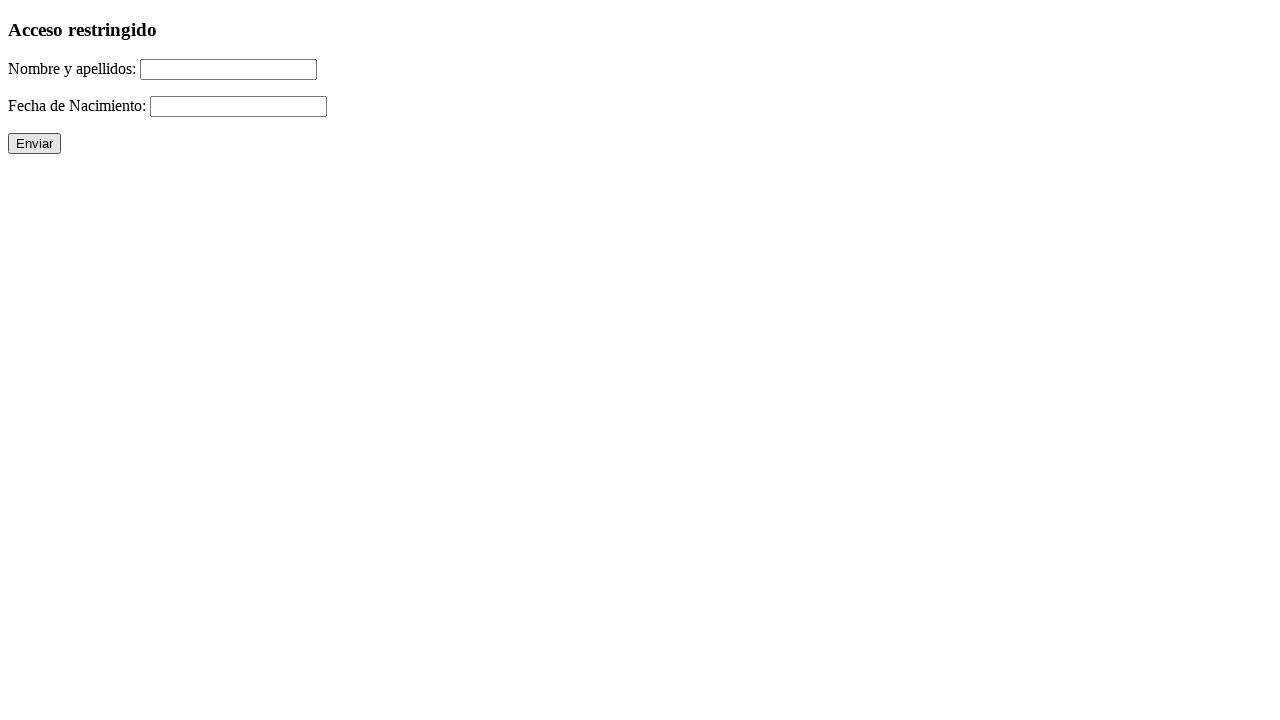

Filled name/surname field with 'Francisca Alejandra-Blas' on #nomap
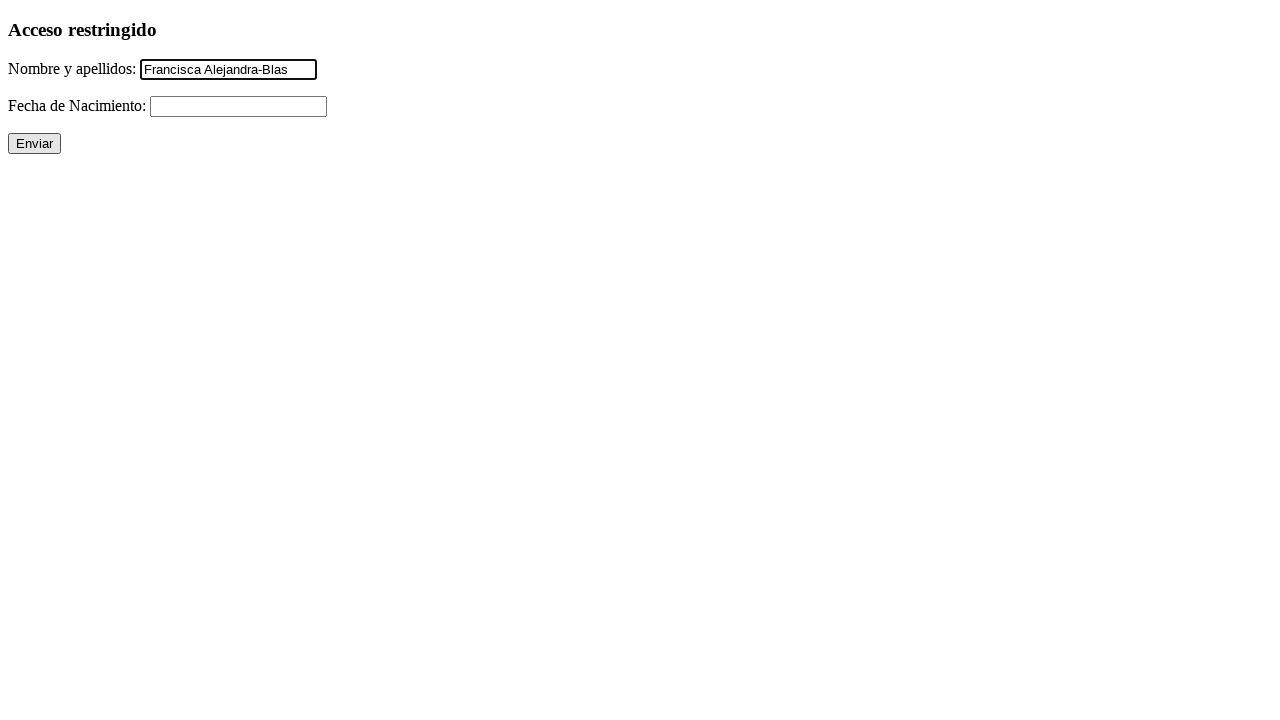

Filled date field with '32/04/2002' on #fecha
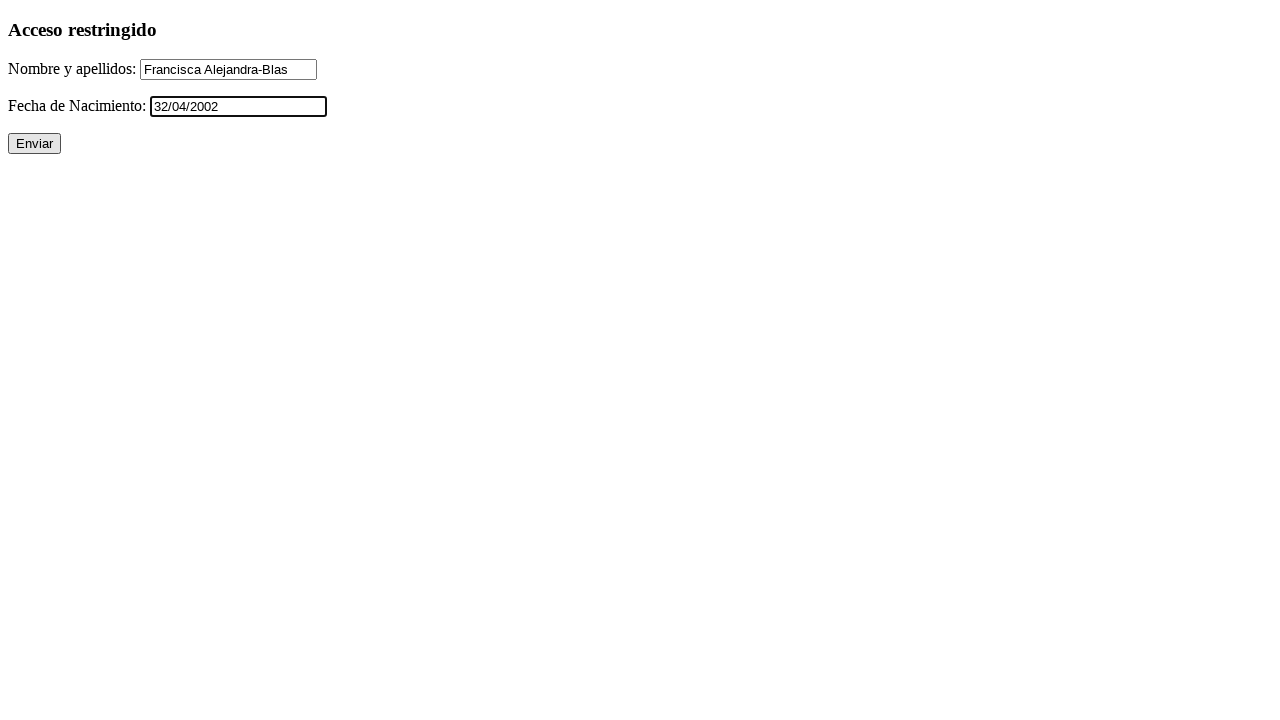

Clicked submit button to validate form at (34, 144) on input[type='submit']
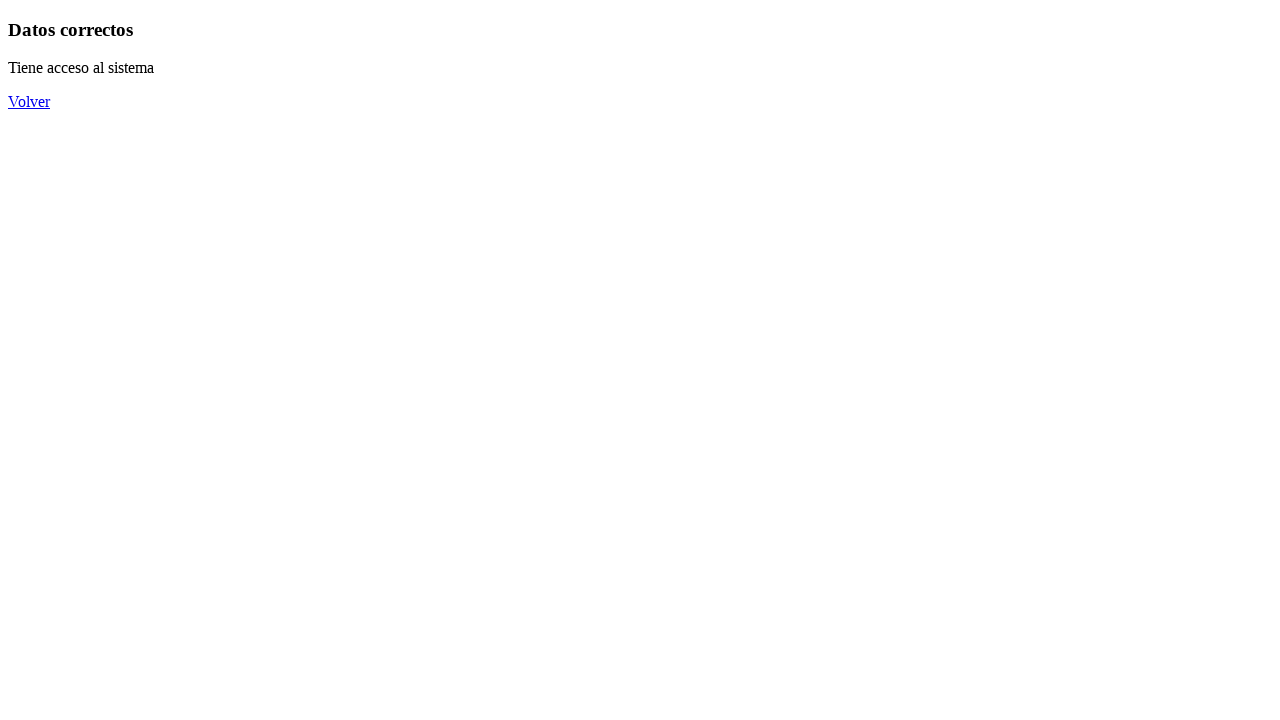

Form validation result loaded (h3 element appeared)
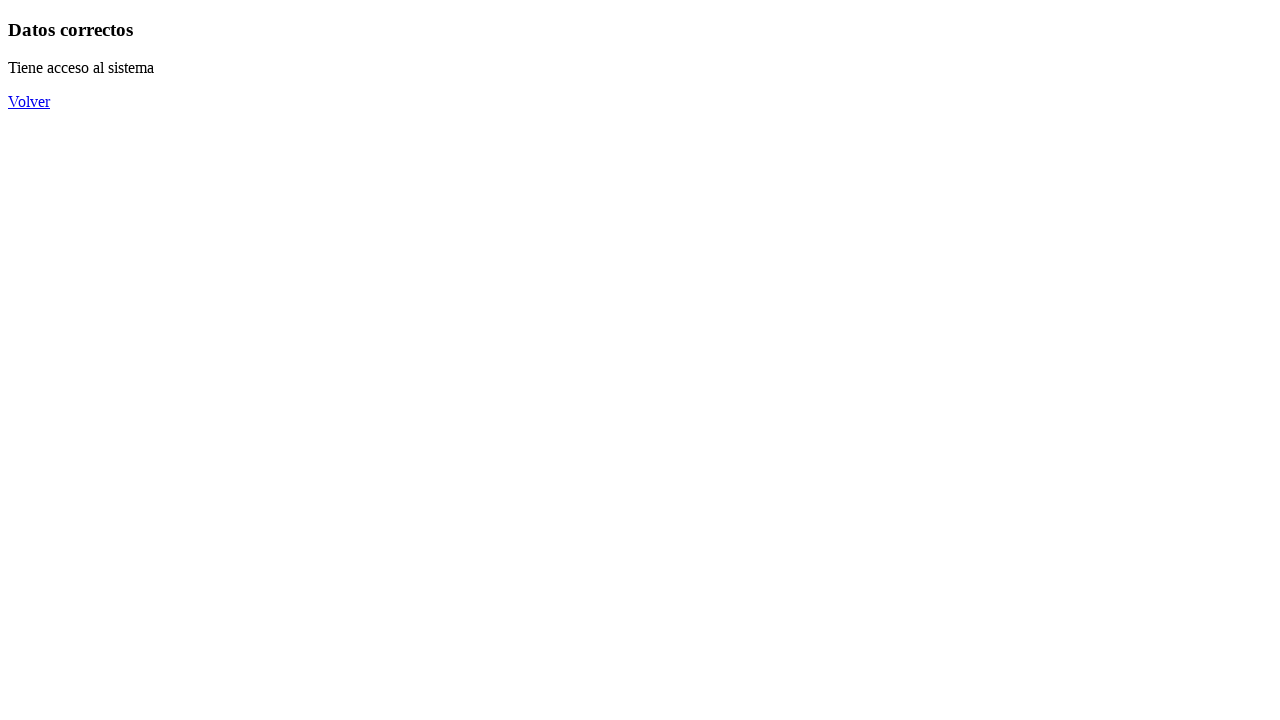

Navigated back to form for next test case
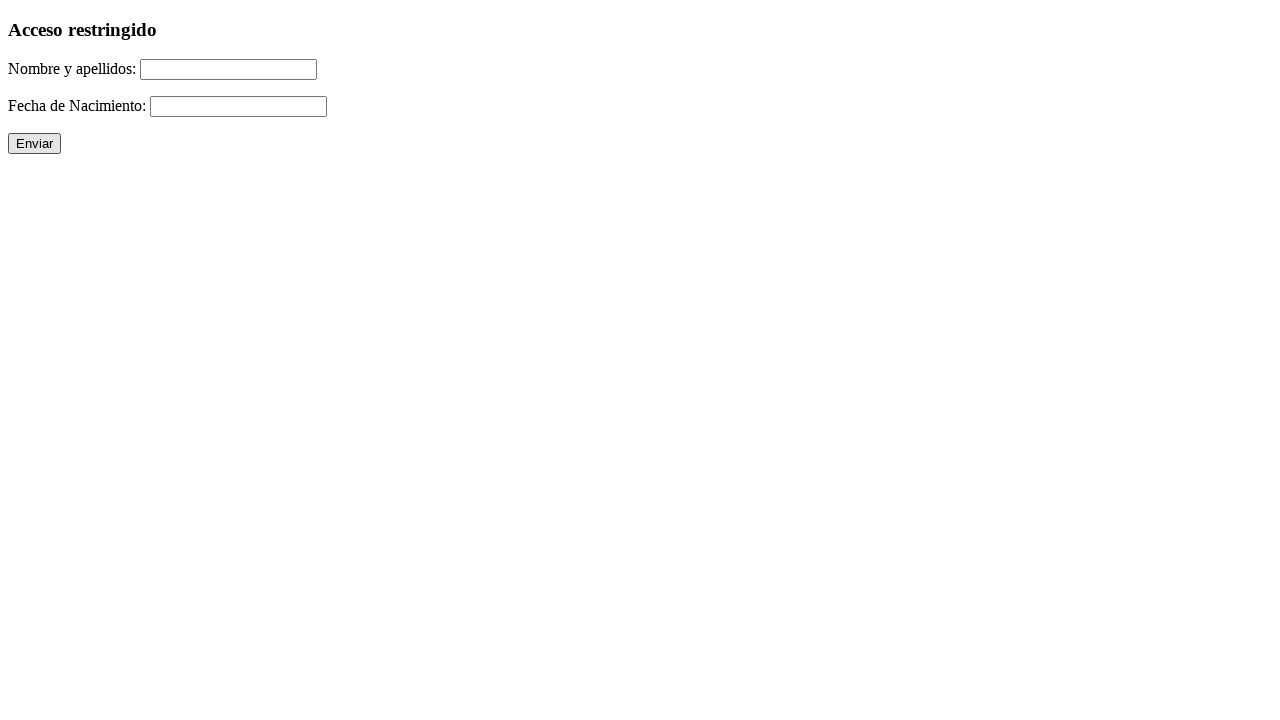

Filled name/surname field with 'Francisca Alejandra-Blas' on #nomap
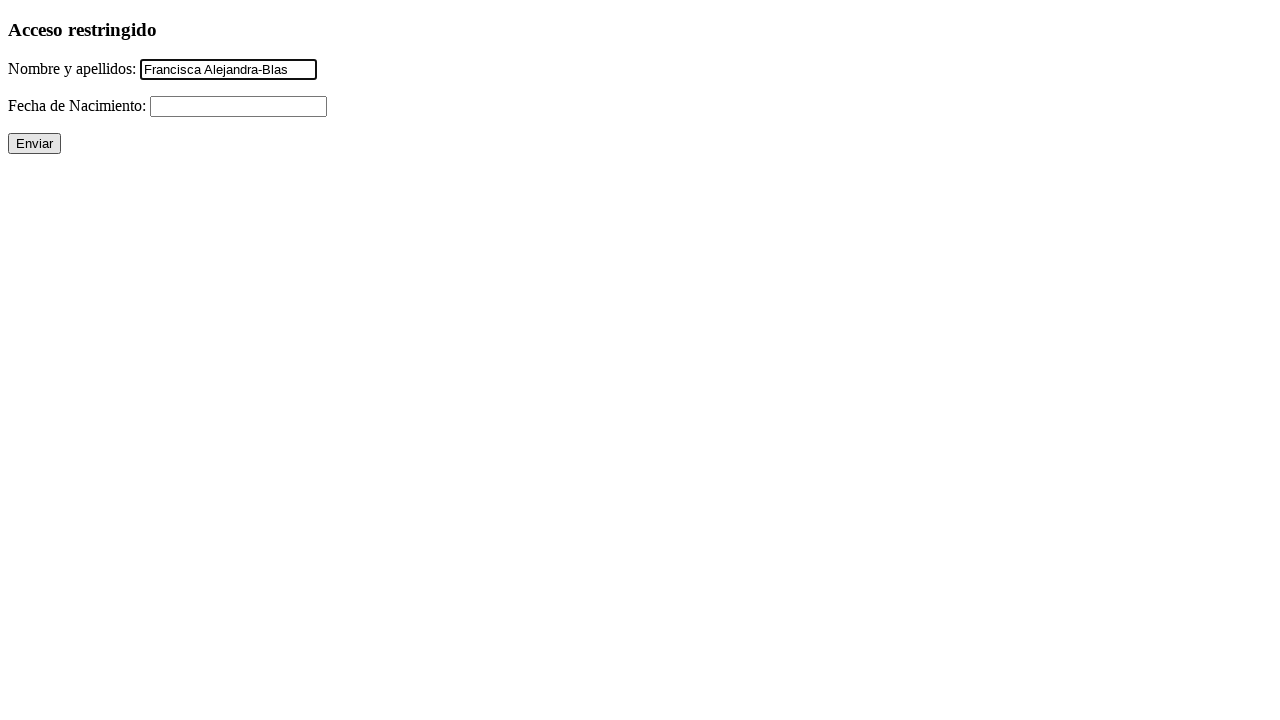

Filled date field with '02/01/2002' on #fecha
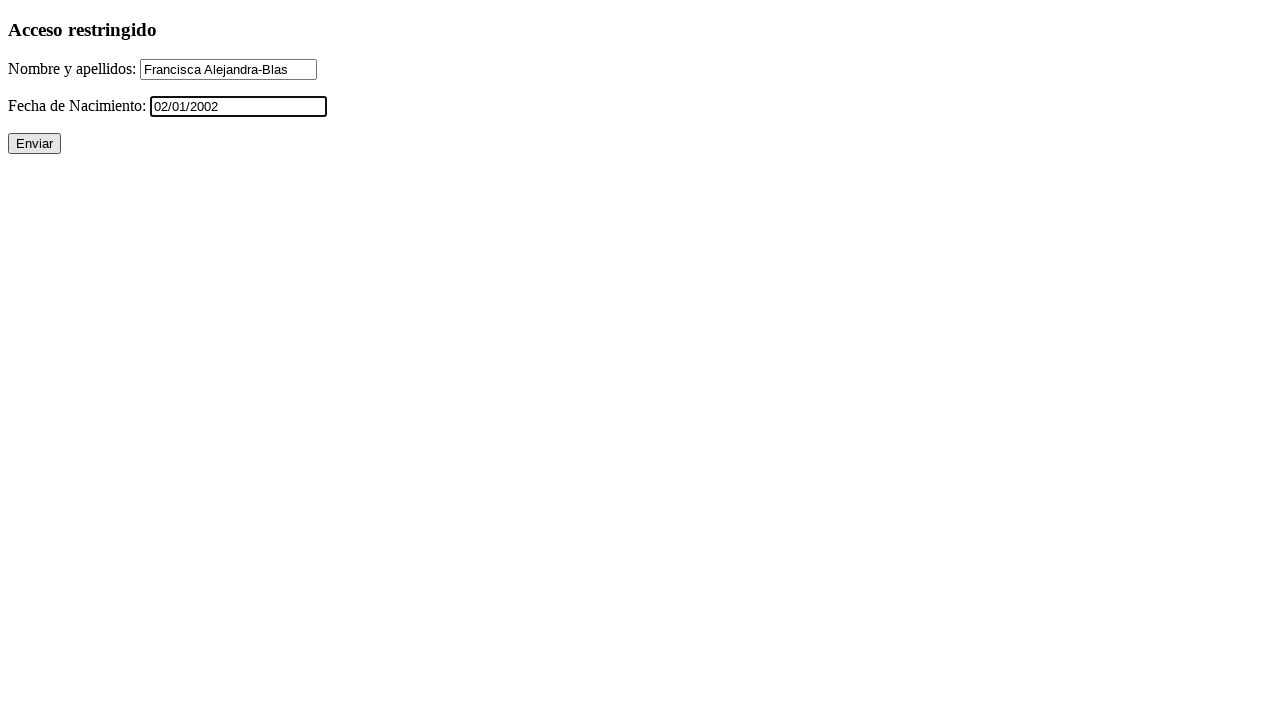

Clicked submit button to validate form at (34, 144) on input[type='submit']
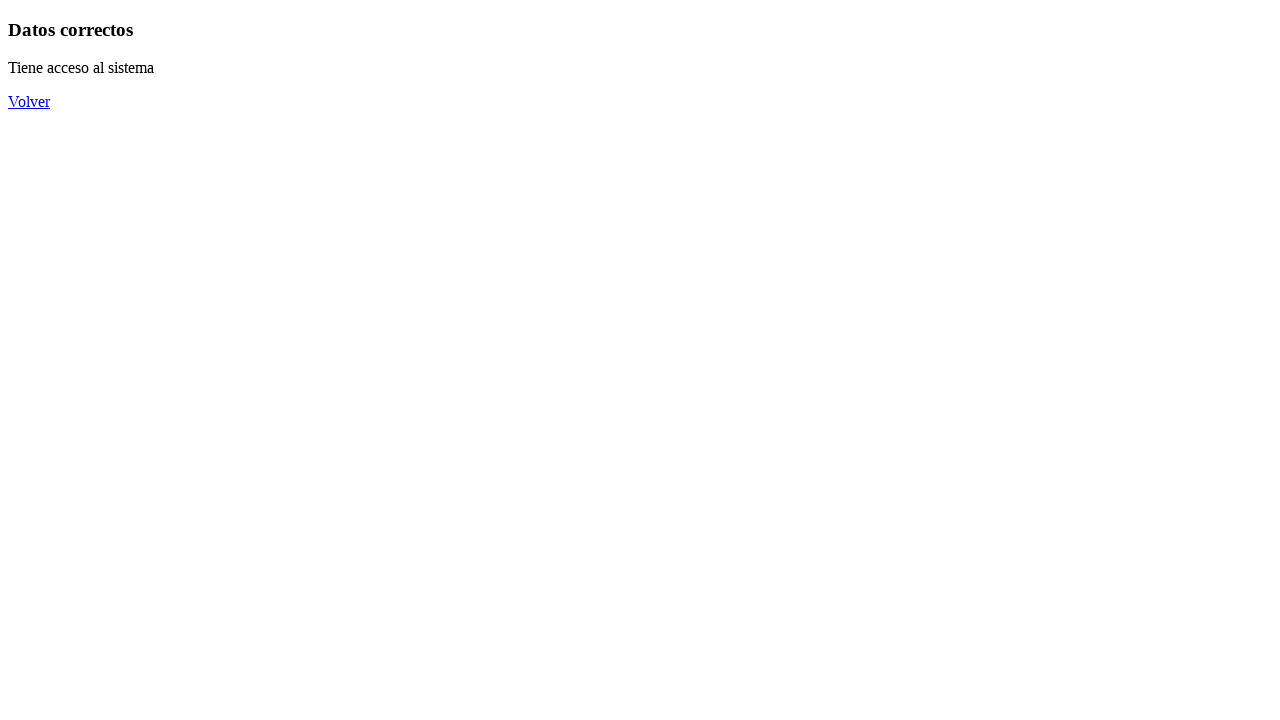

Form validation result loaded (h3 element appeared)
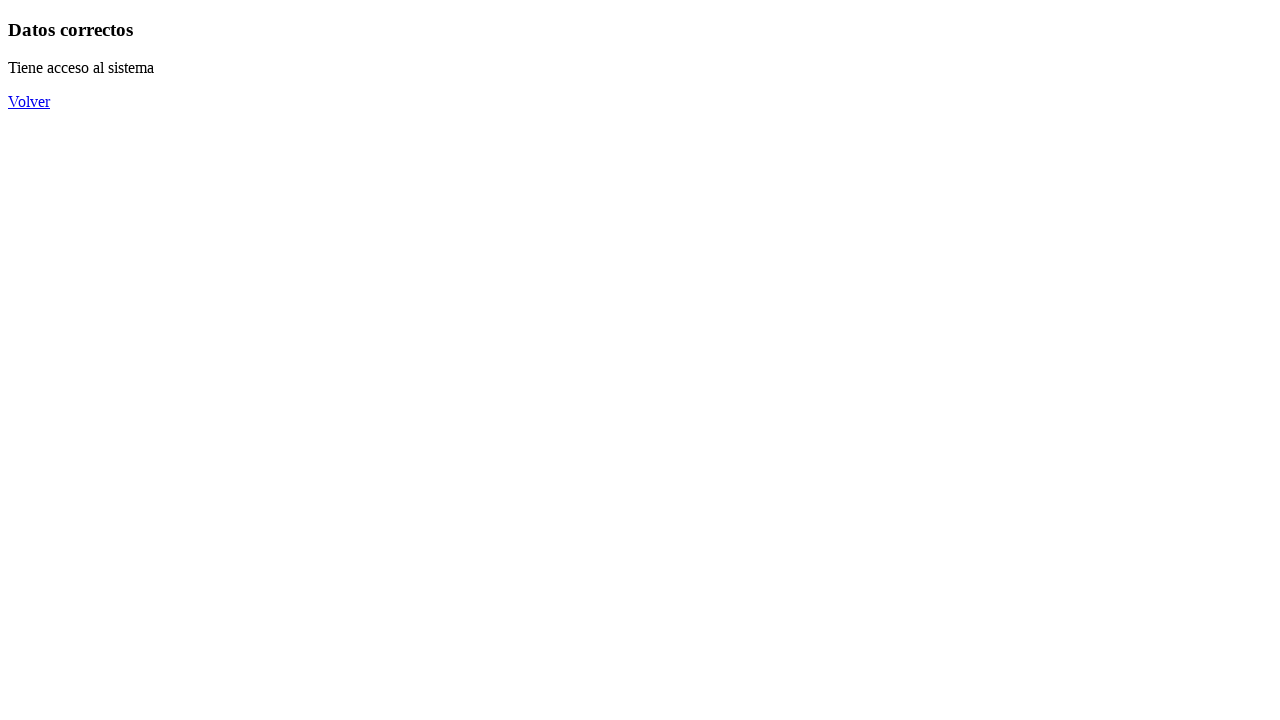

Navigated back to form for next test case
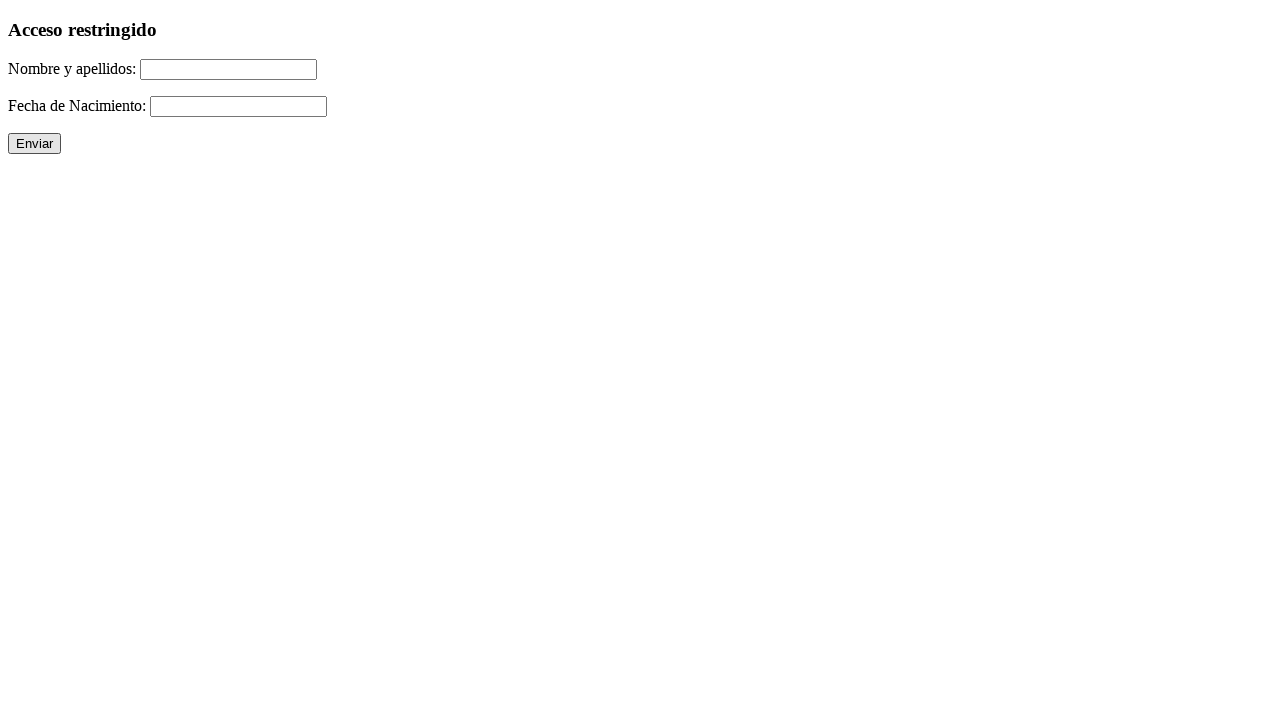

Filled name/surname field with 'Francisca Alejandra-Blas' on #nomap
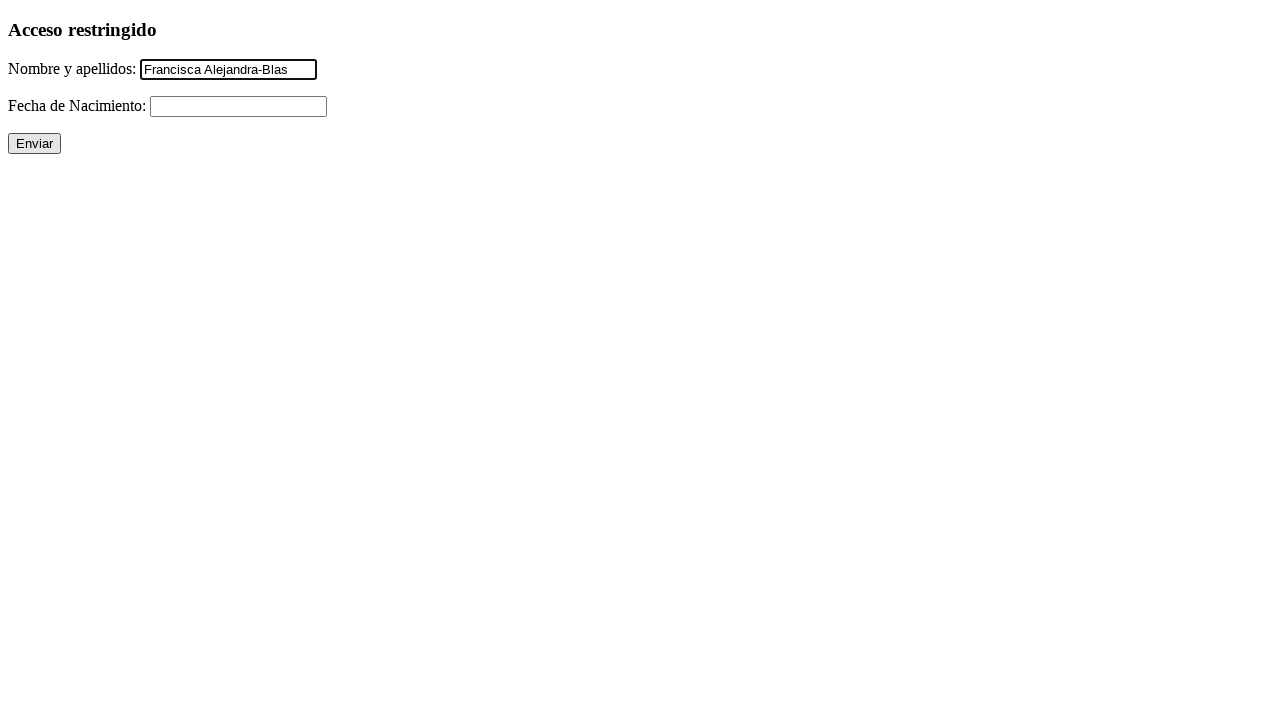

Filled date field with '02/11/2020' on #fecha
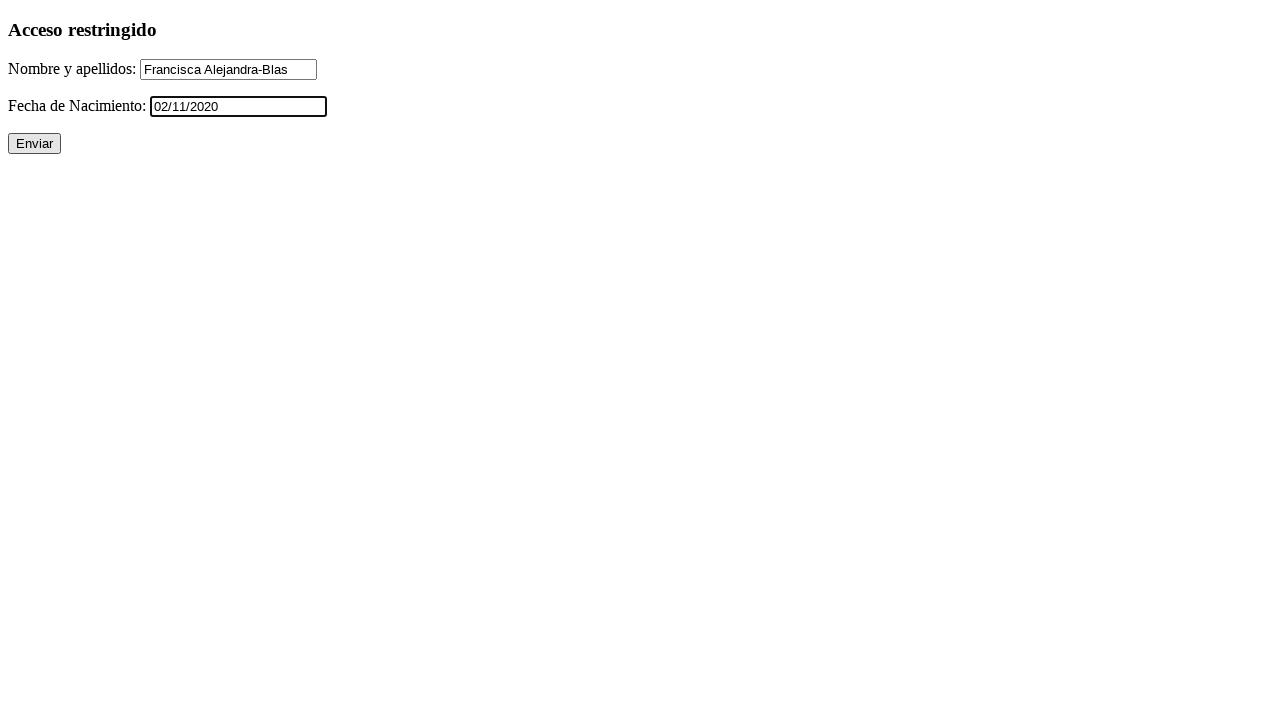

Clicked submit button to validate form at (34, 144) on input[type='submit']
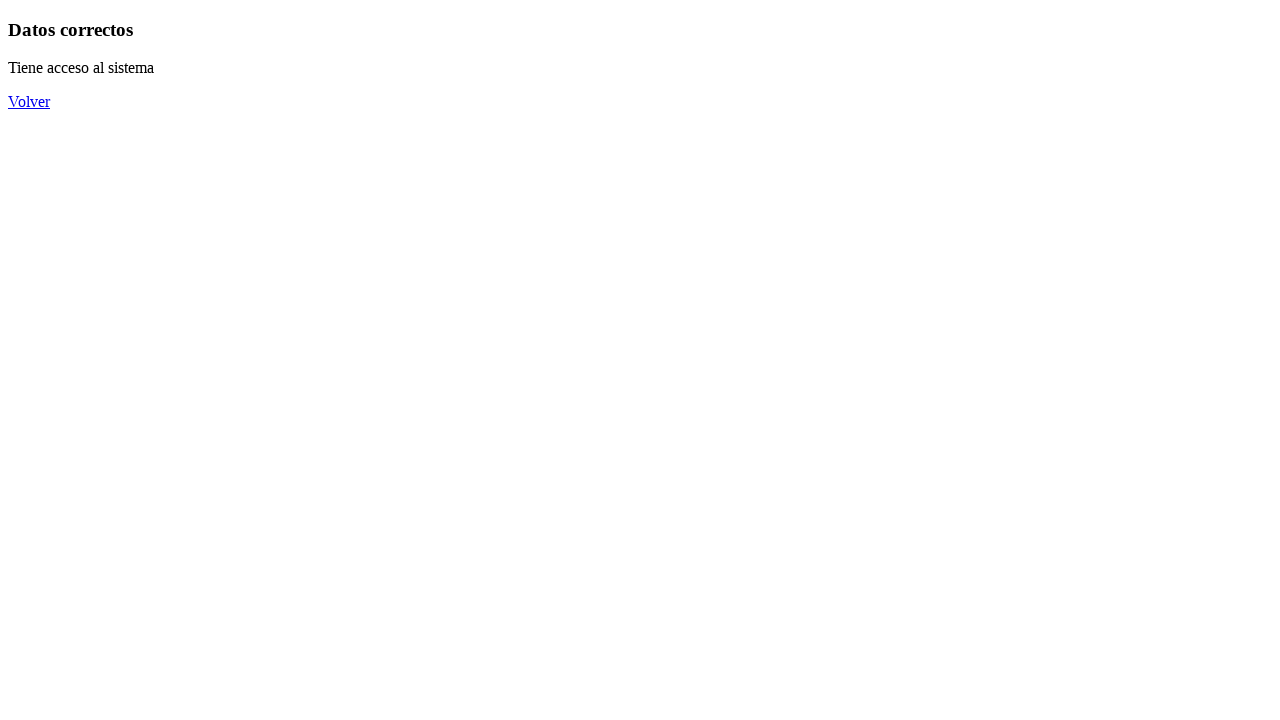

Form validation result loaded (h3 element appeared)
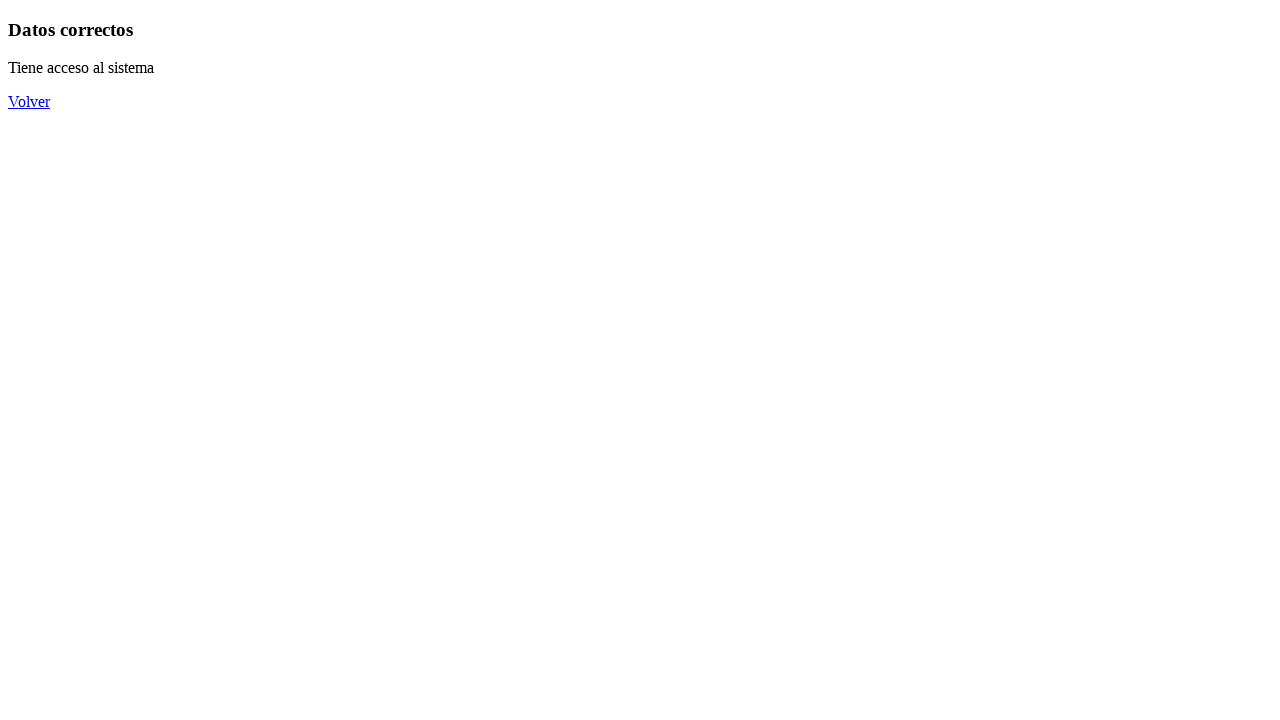

Navigated back to form for next test case
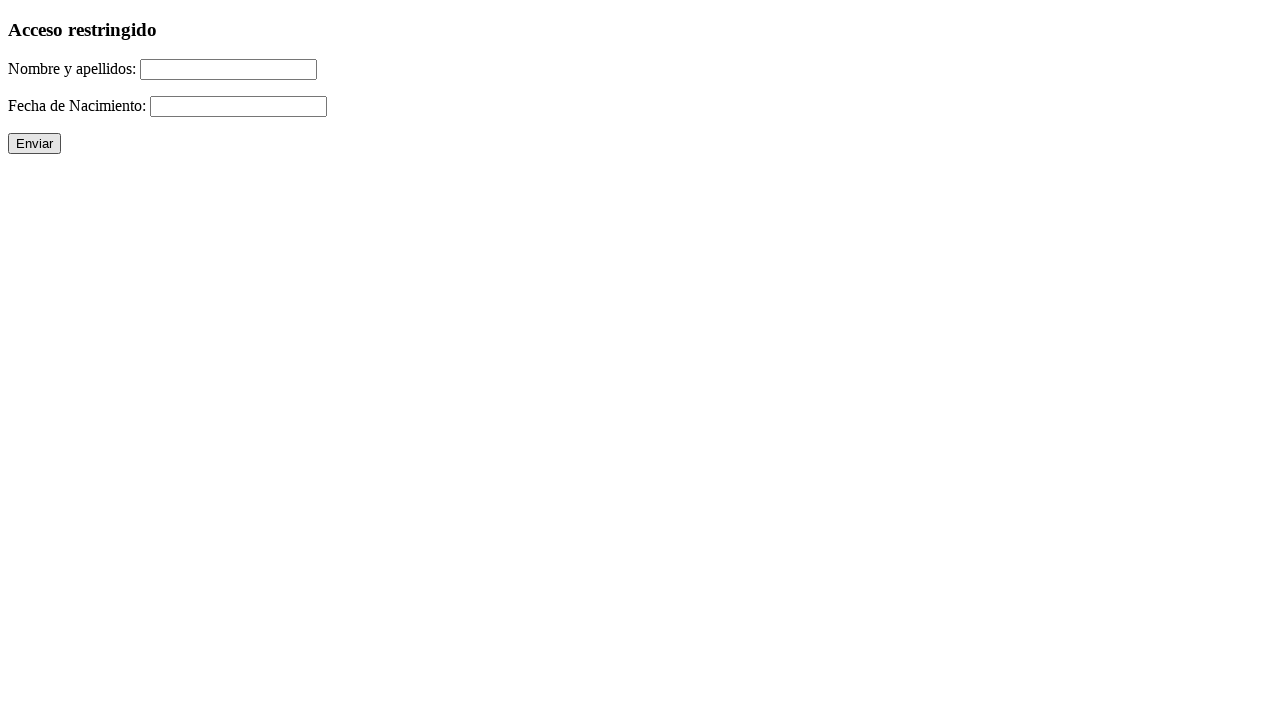

Filled name/surname field with 'Francisca Alejandra-Blas' on #nomap
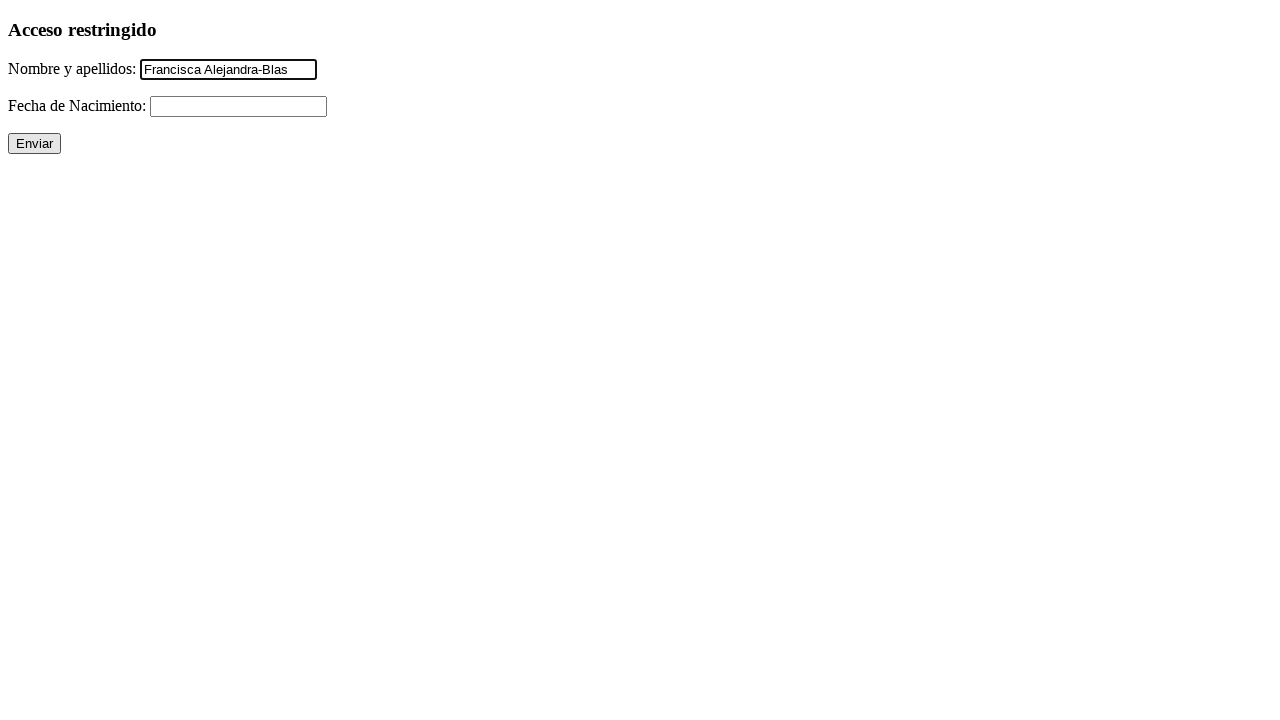

Filled date field with '02/12/2020' on #fecha
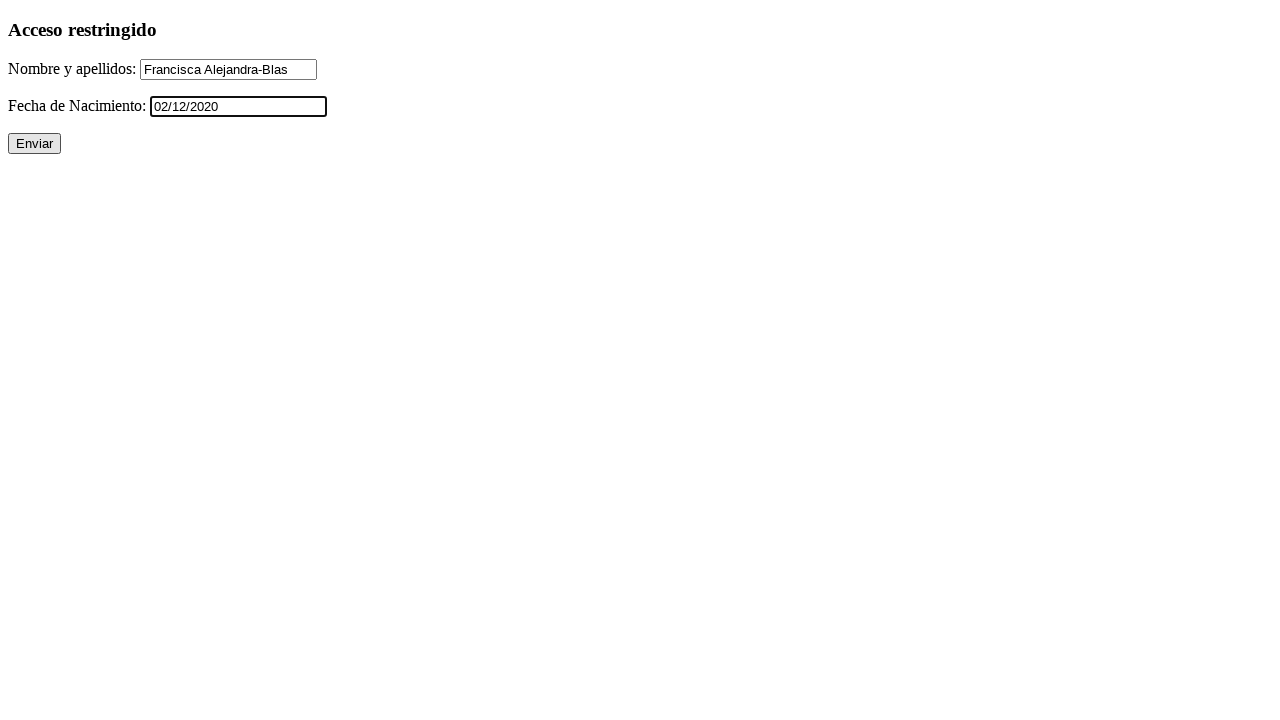

Clicked submit button to validate form at (34, 144) on input[type='submit']
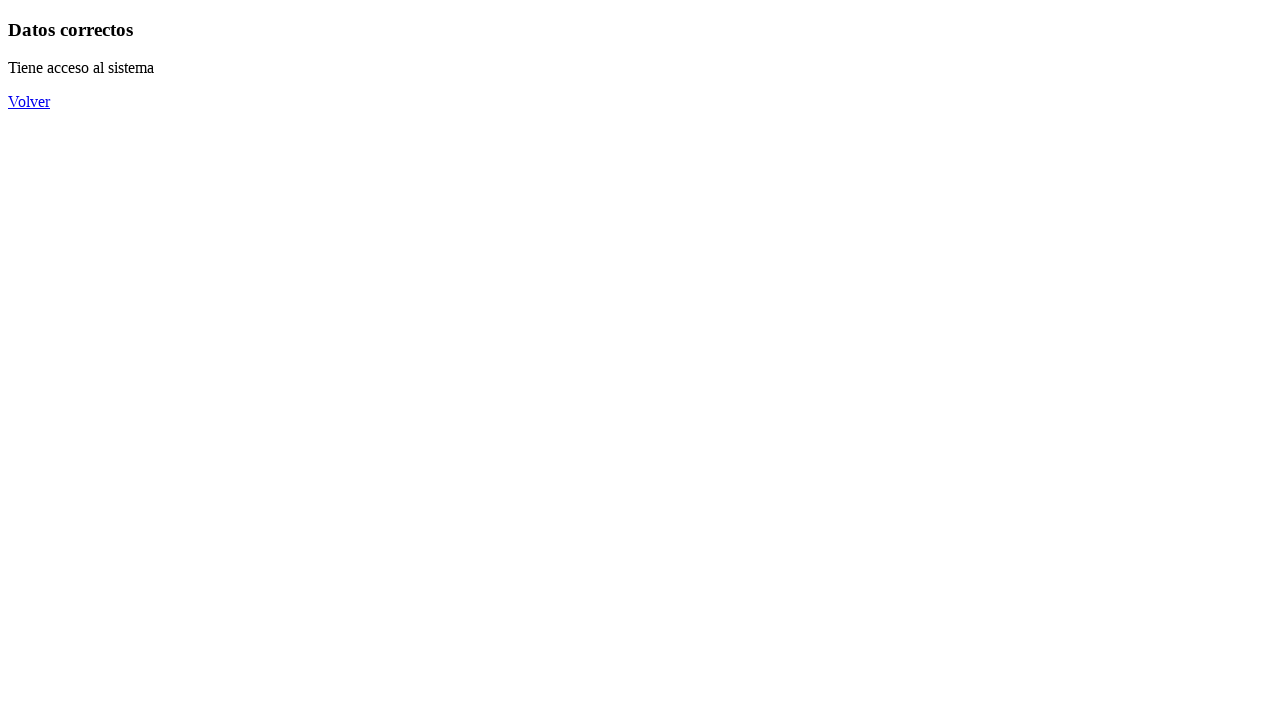

Form validation result loaded (h3 element appeared)
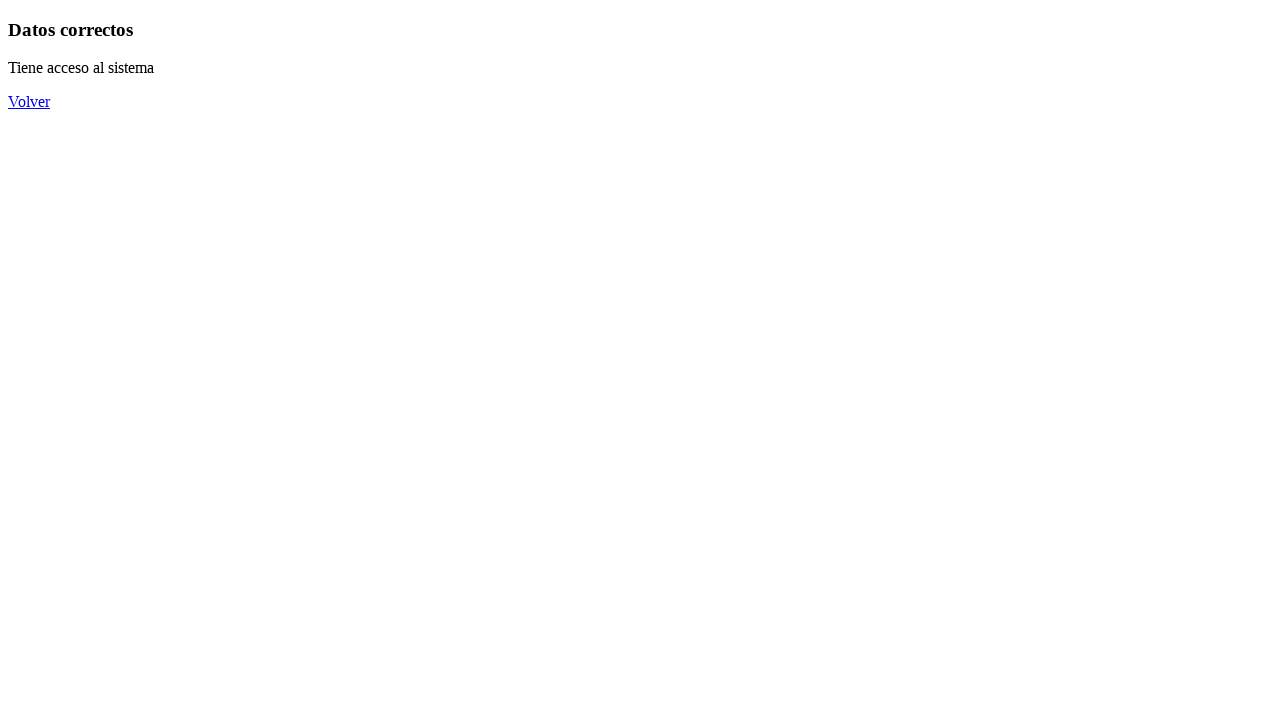

Navigated back to form for next test case
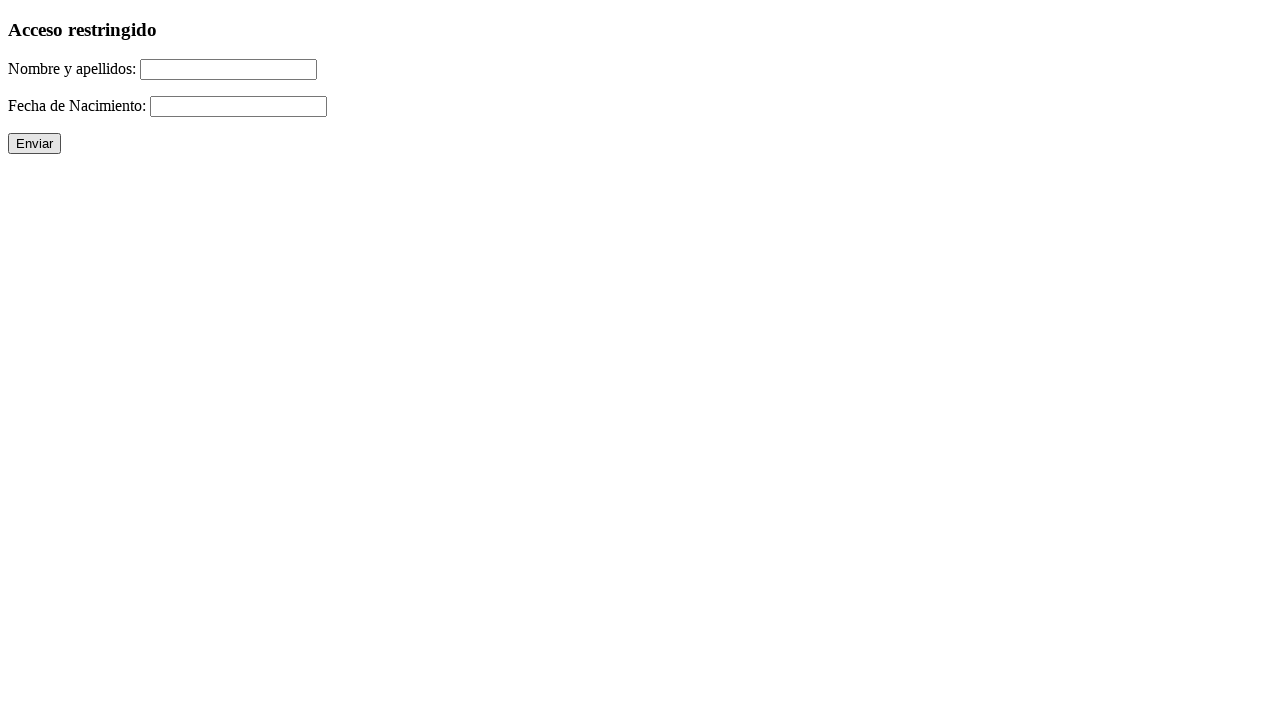

Filled name/surname field with 'Francisca Alejandra-Blas' on #nomap
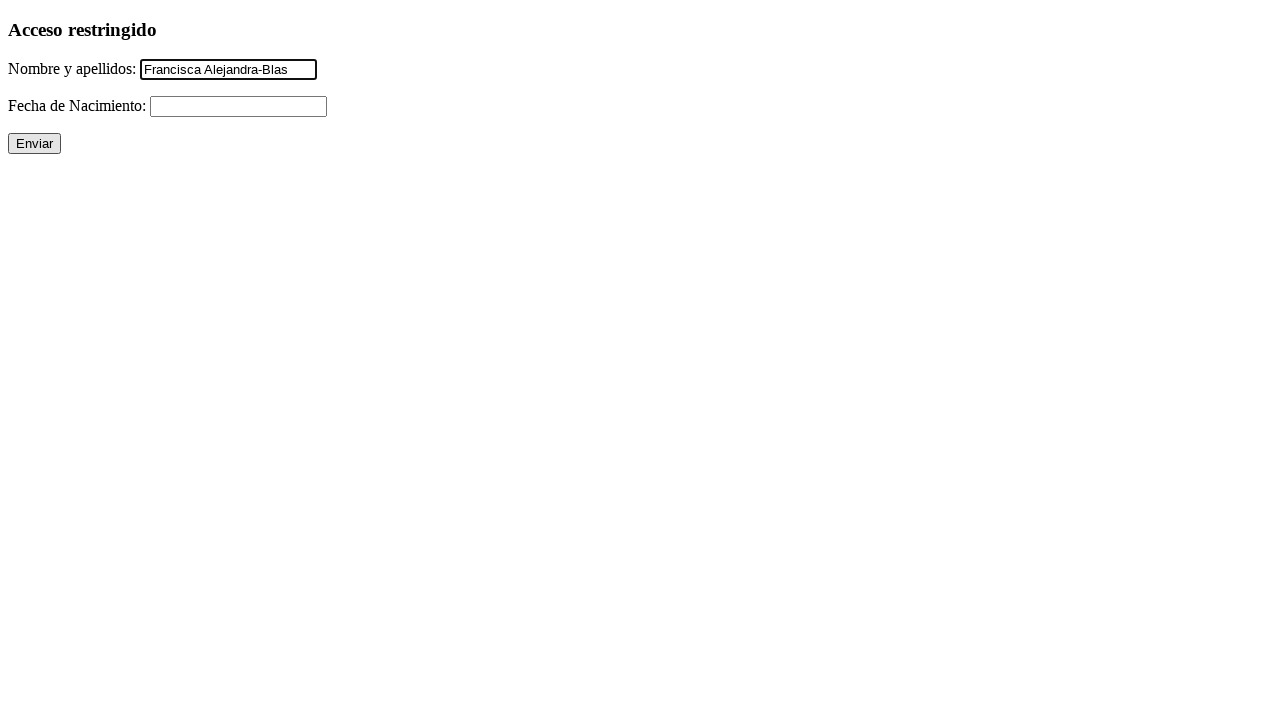

Filled date field with '02/13/2020' on #fecha
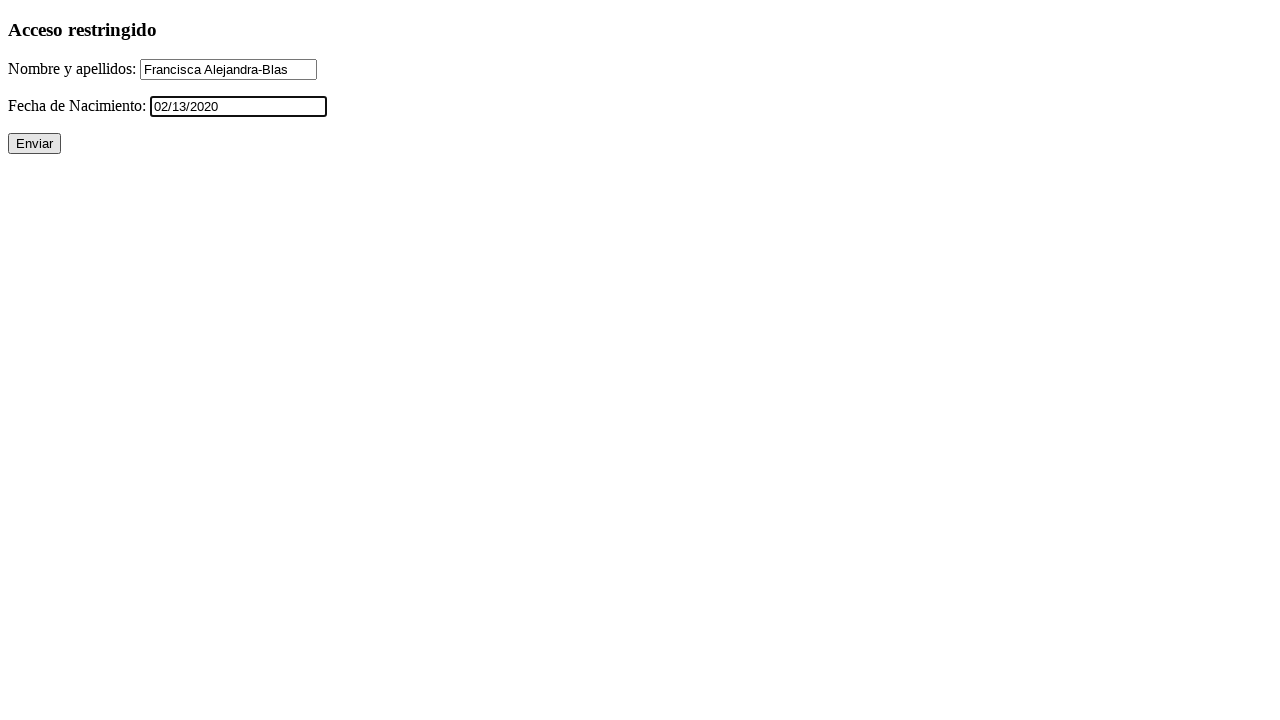

Clicked submit button to validate form at (34, 144) on input[type='submit']
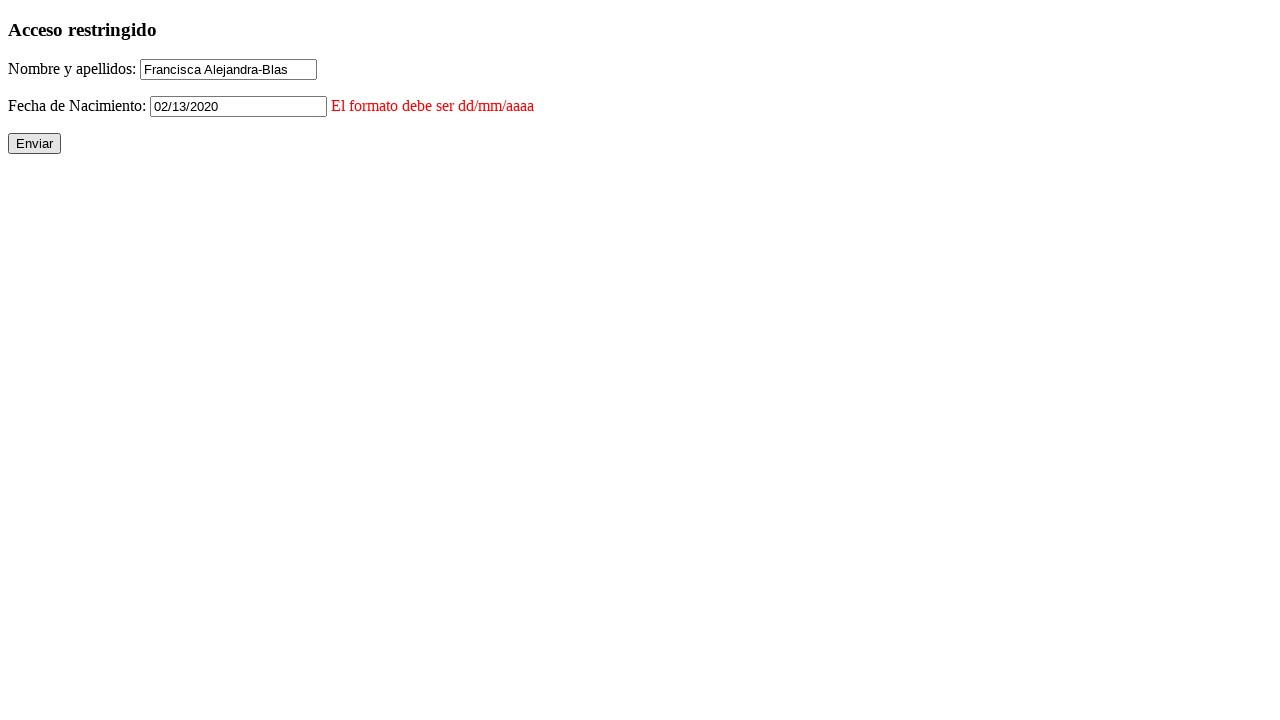

Form validation result loaded (h3 element appeared)
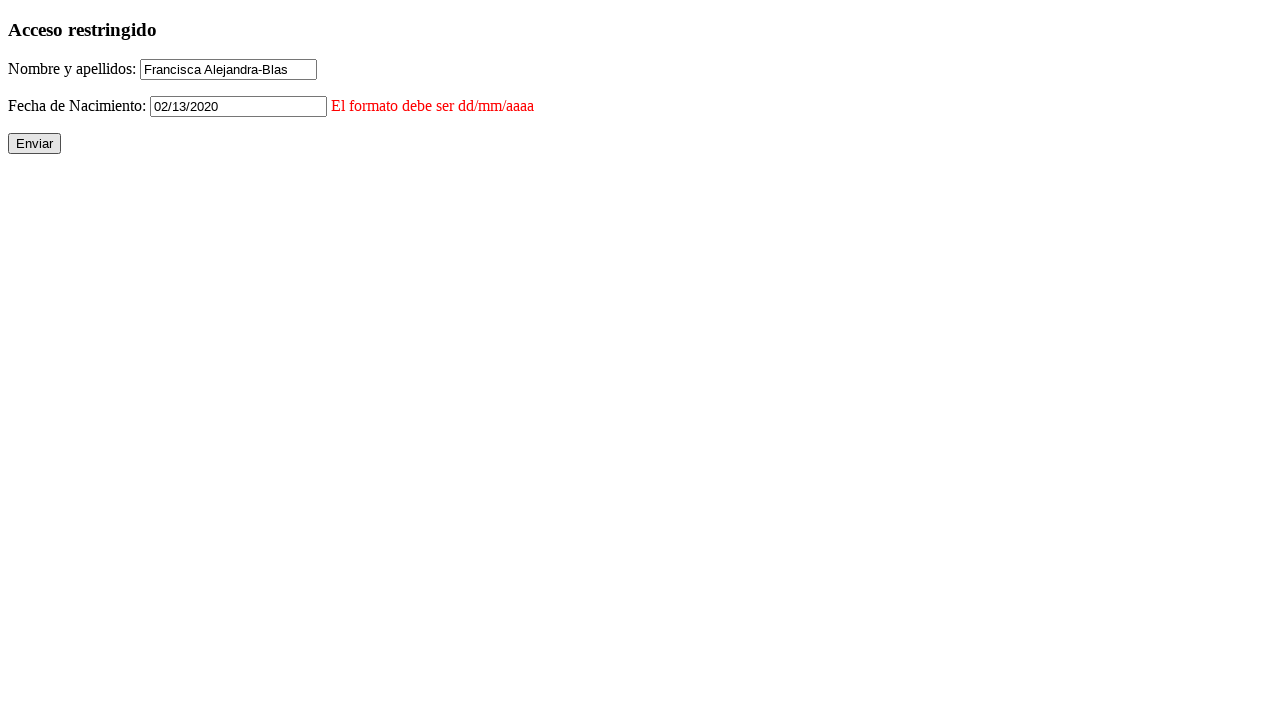

Navigated back to form for next test case
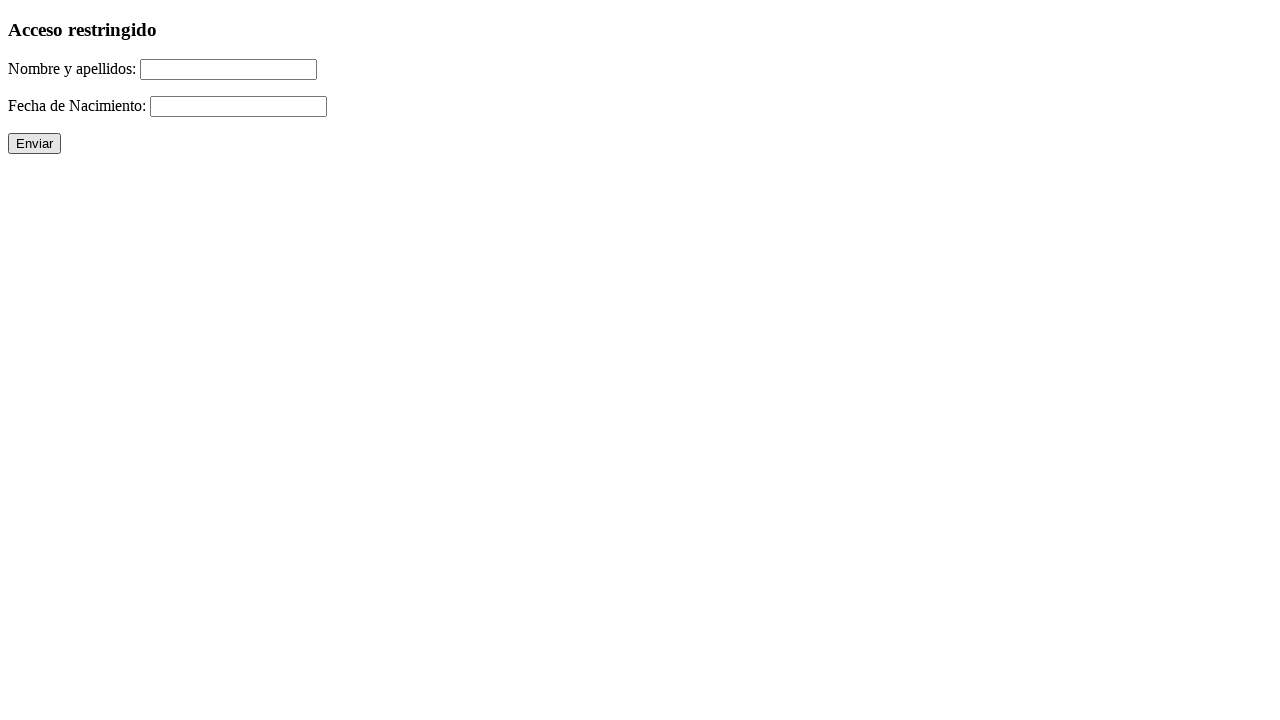

Filled name/surname field with 'Francisca Alejandra-Blas' on #nomap
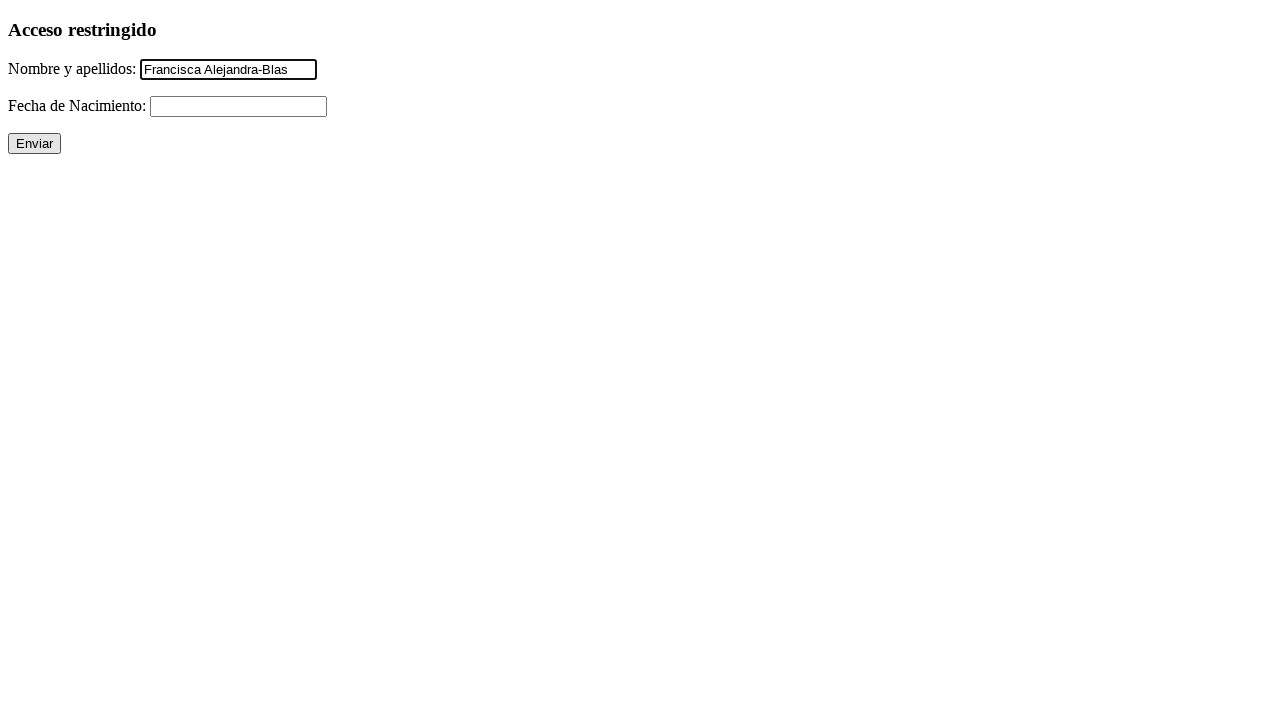

Filled date field with '2' on #fecha
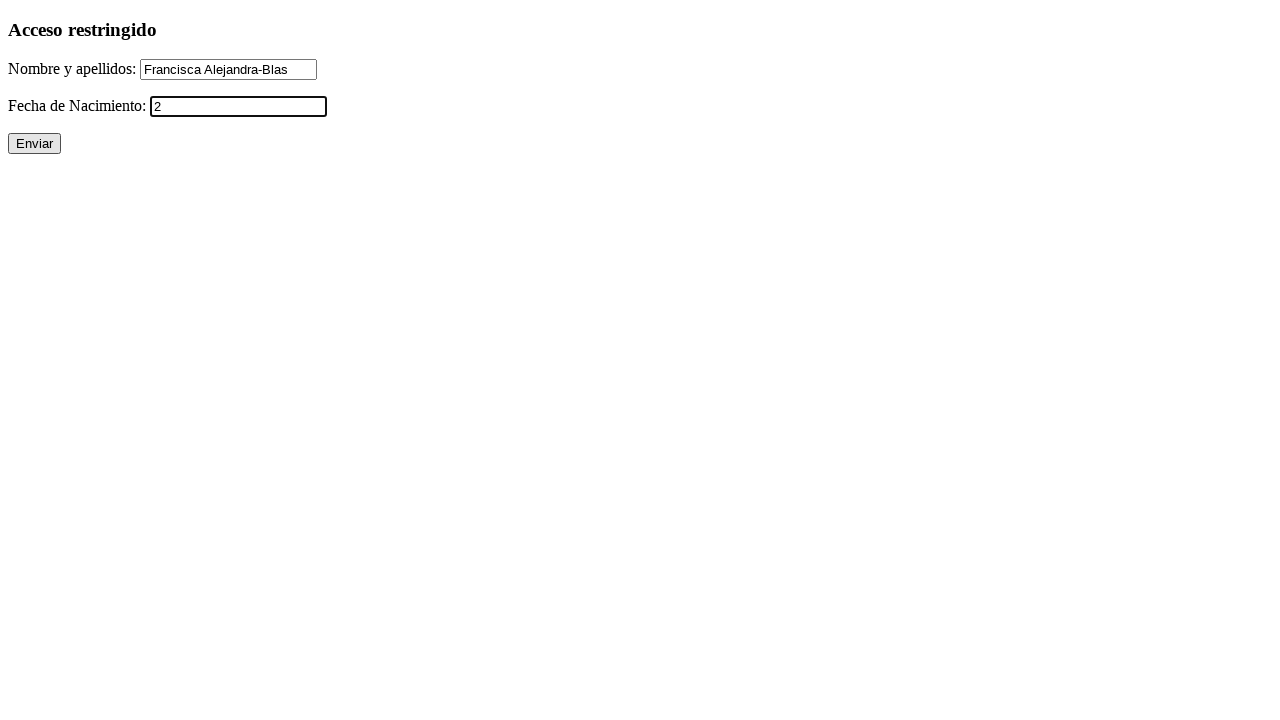

Clicked submit button to validate form at (34, 144) on input[type='submit']
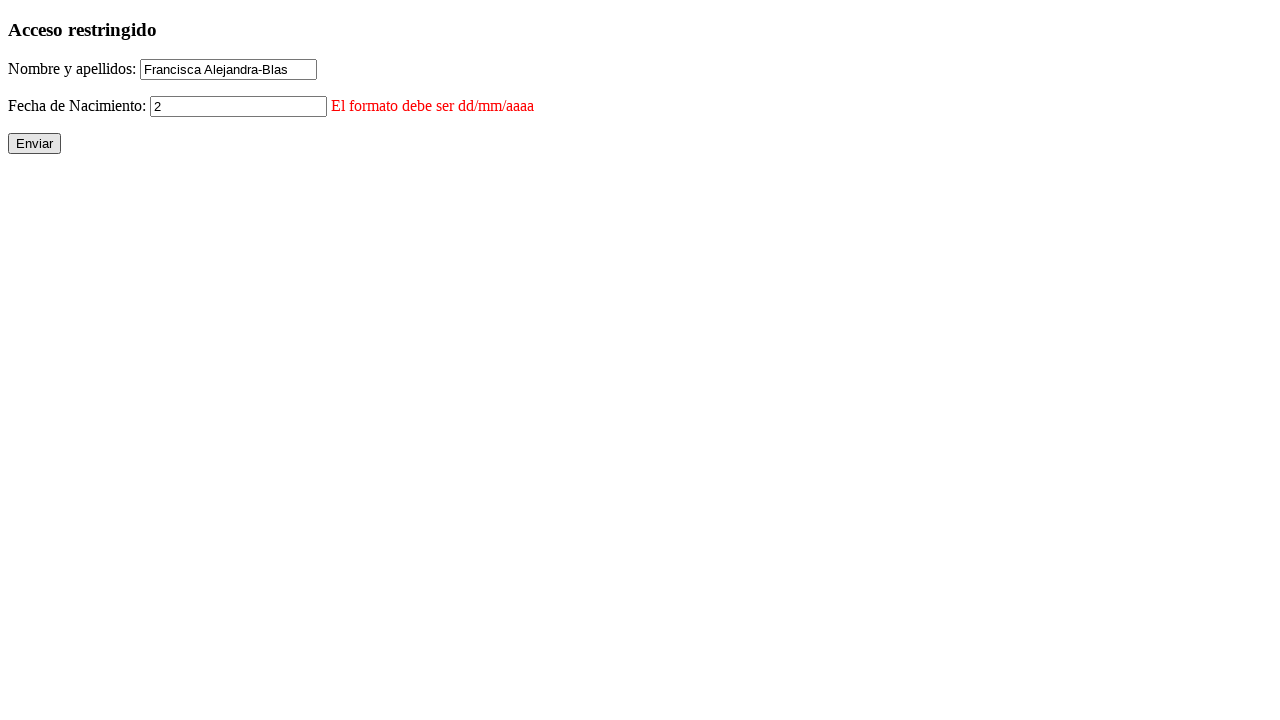

Form validation result loaded (h3 element appeared)
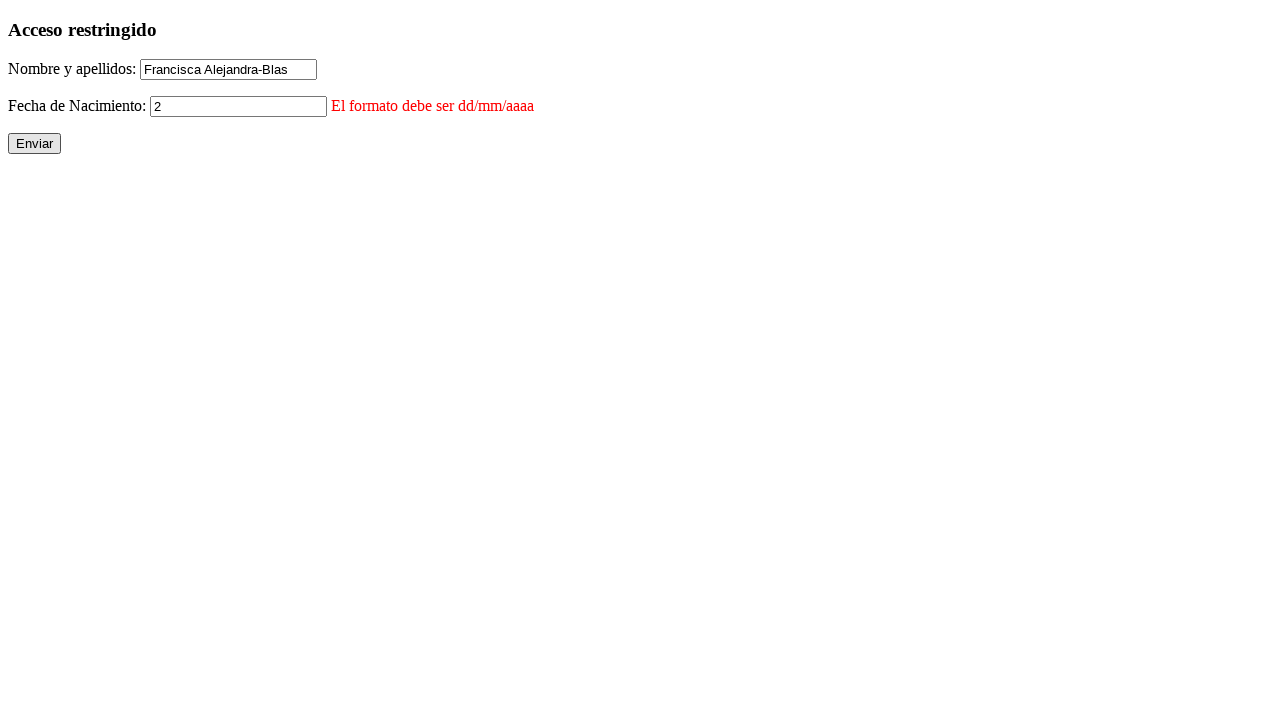

Navigated back to form for next test case
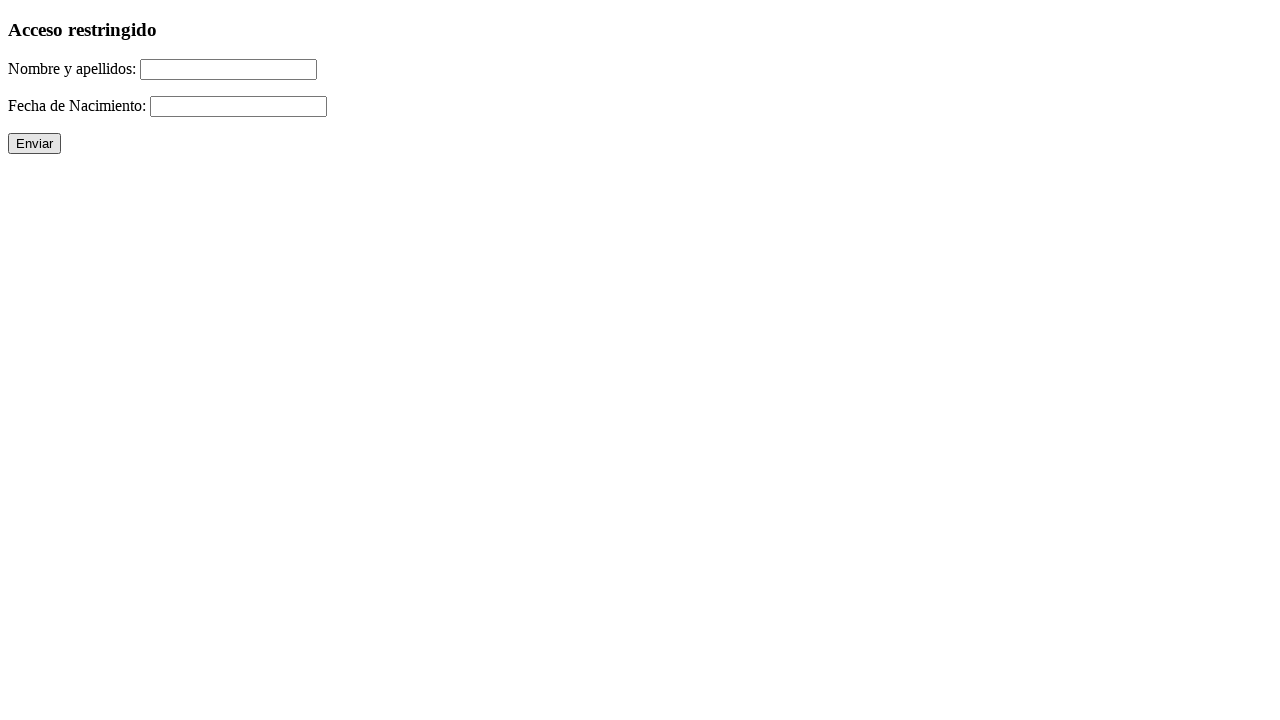

Filled name/surname field with 'Francisca Alejandra-Blas' on #nomap
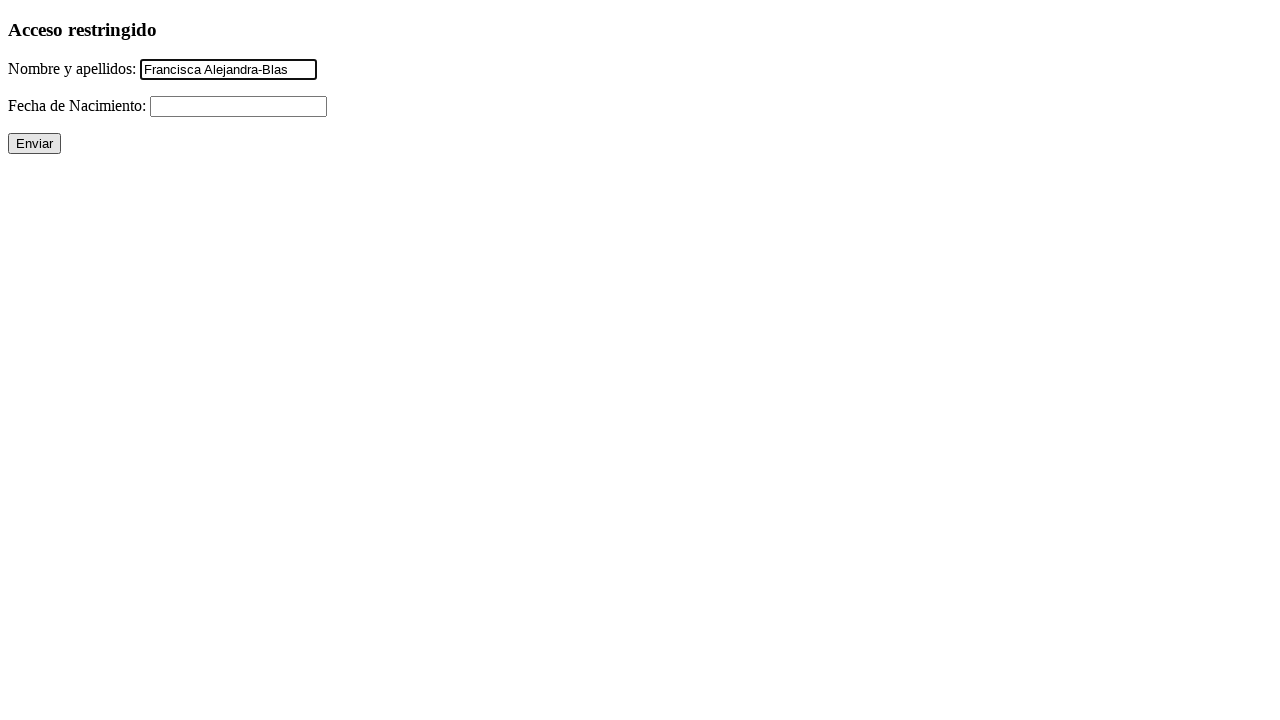

Filled date field with '08-02-1000' on #fecha
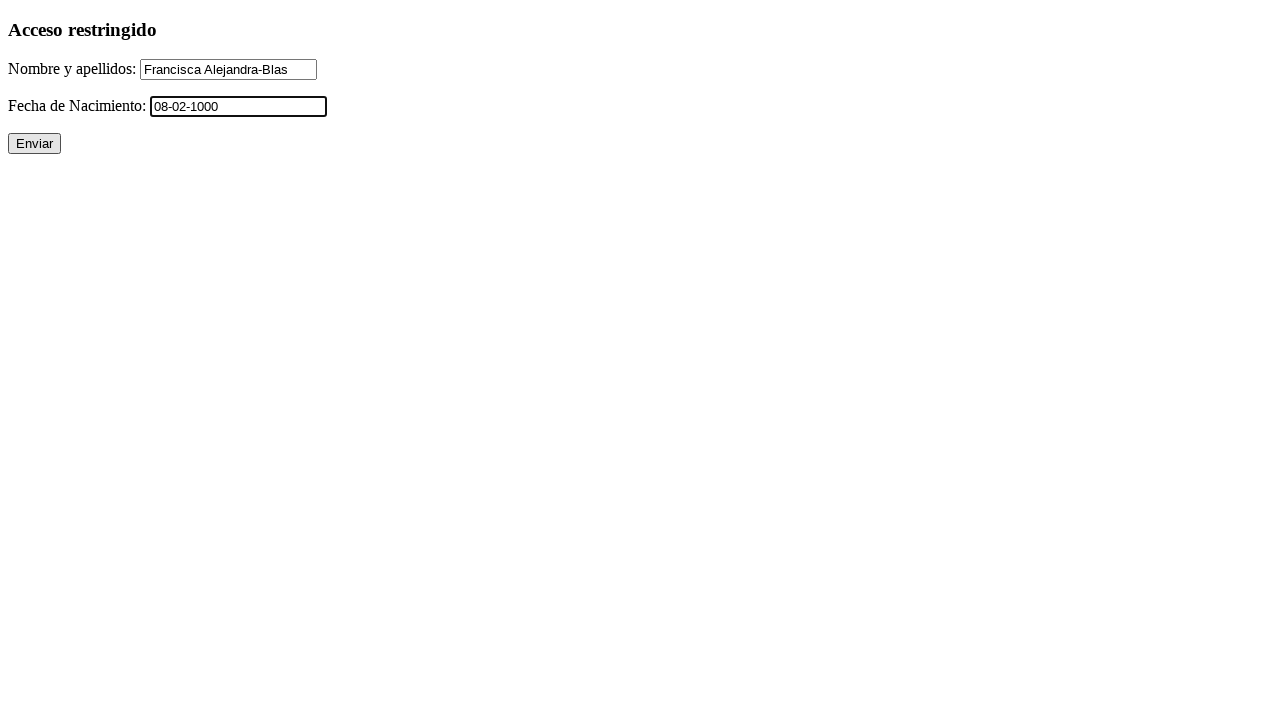

Clicked submit button to validate form at (34, 144) on input[type='submit']
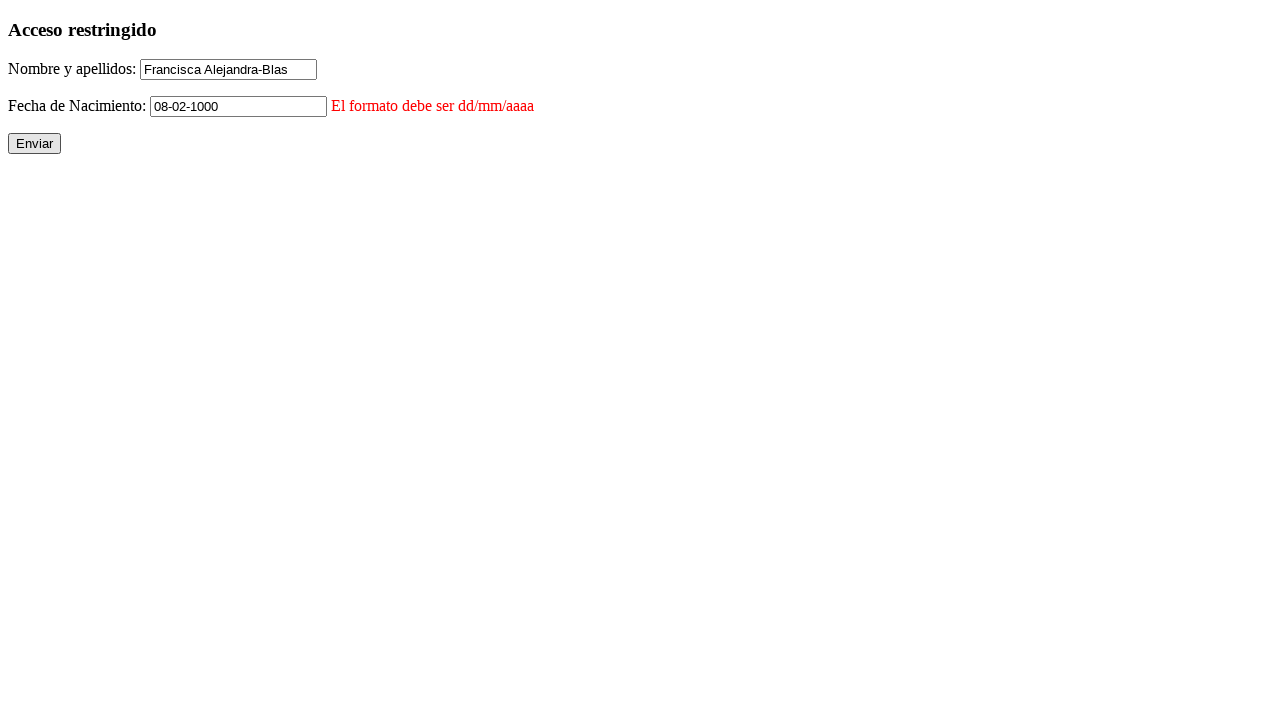

Form validation result loaded (h3 element appeared)
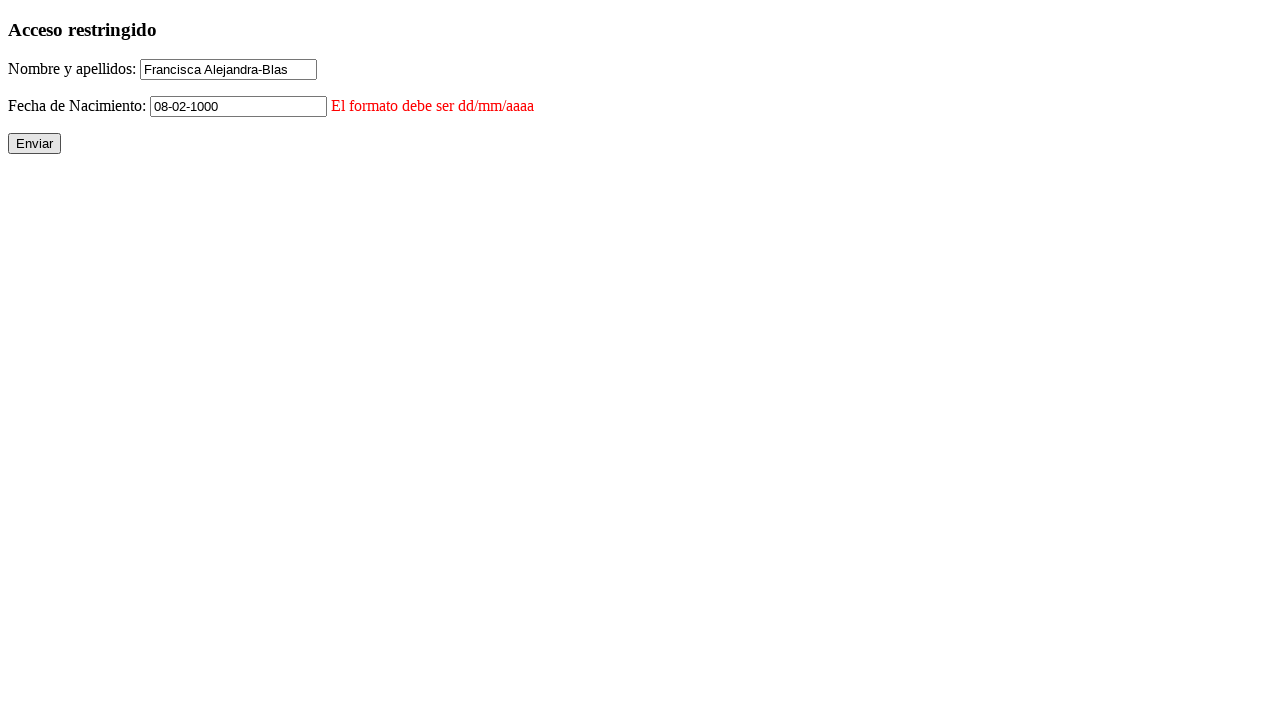

Navigated back to form for next test case
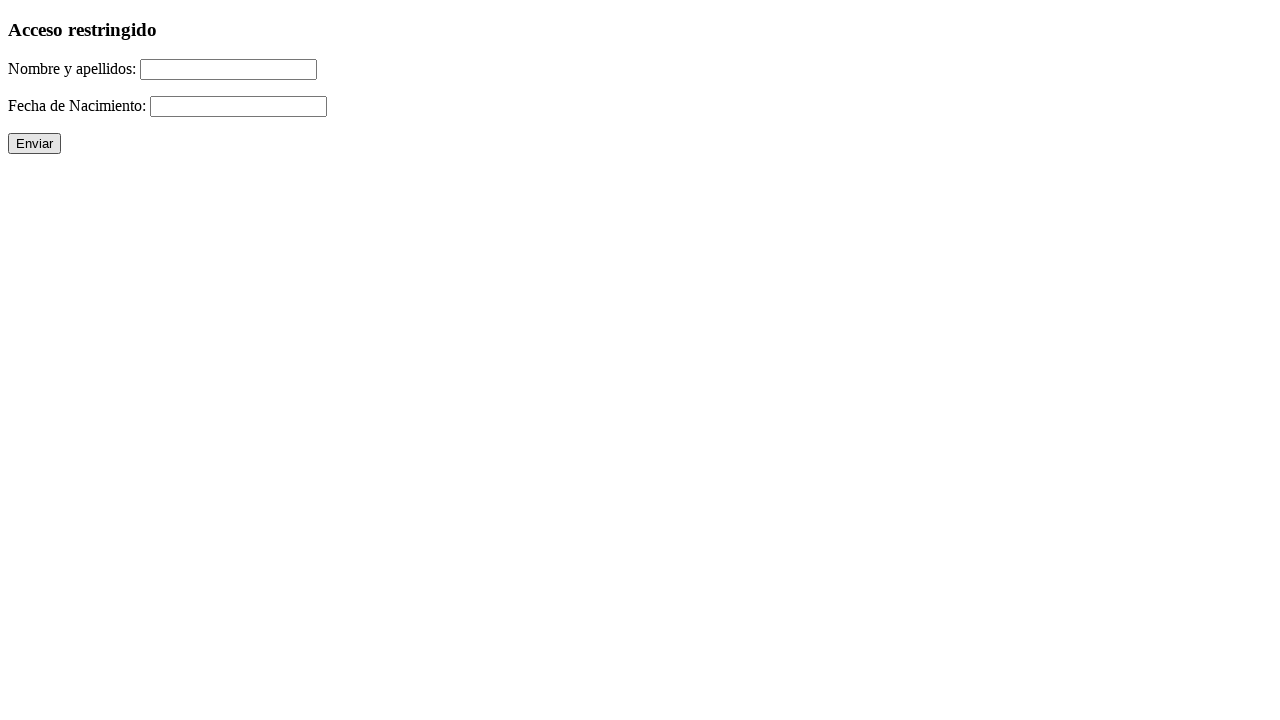

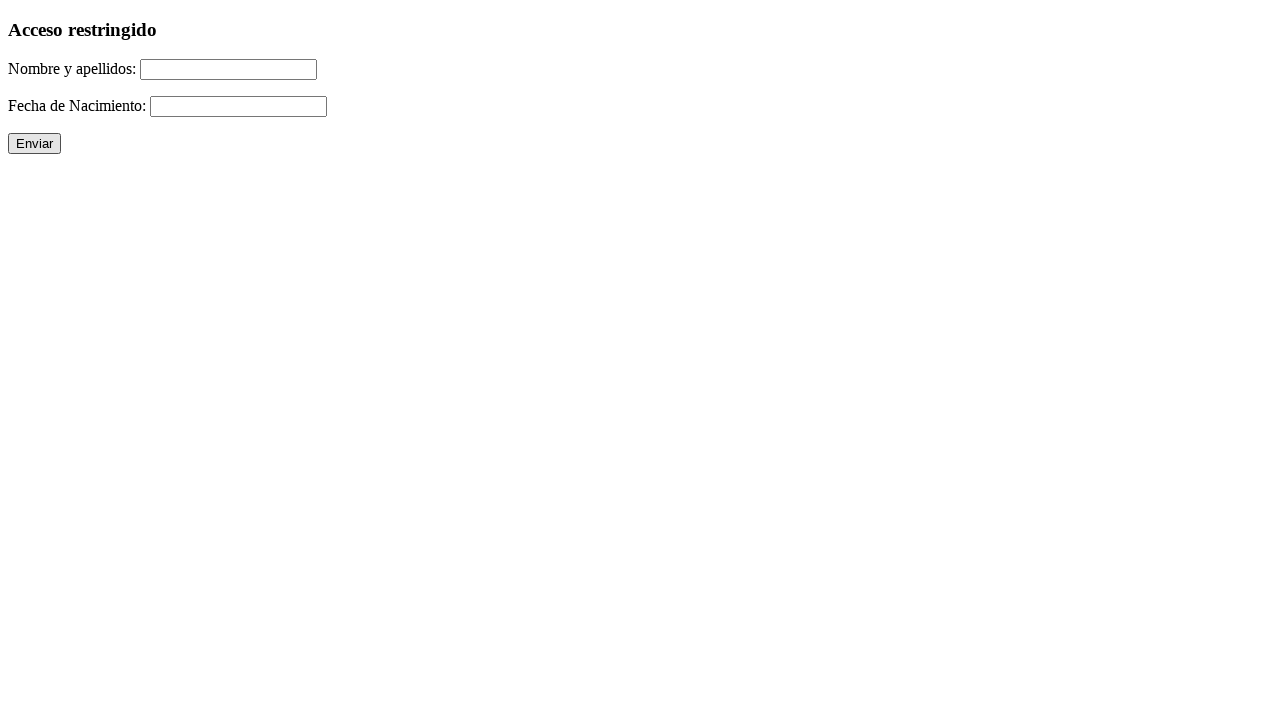